Tests multiple checkbox selection and deselection, including selecting all, deselecting all, and selecting specific checkboxes

Starting URL: https://automationfc.github.io/multiple-fields/

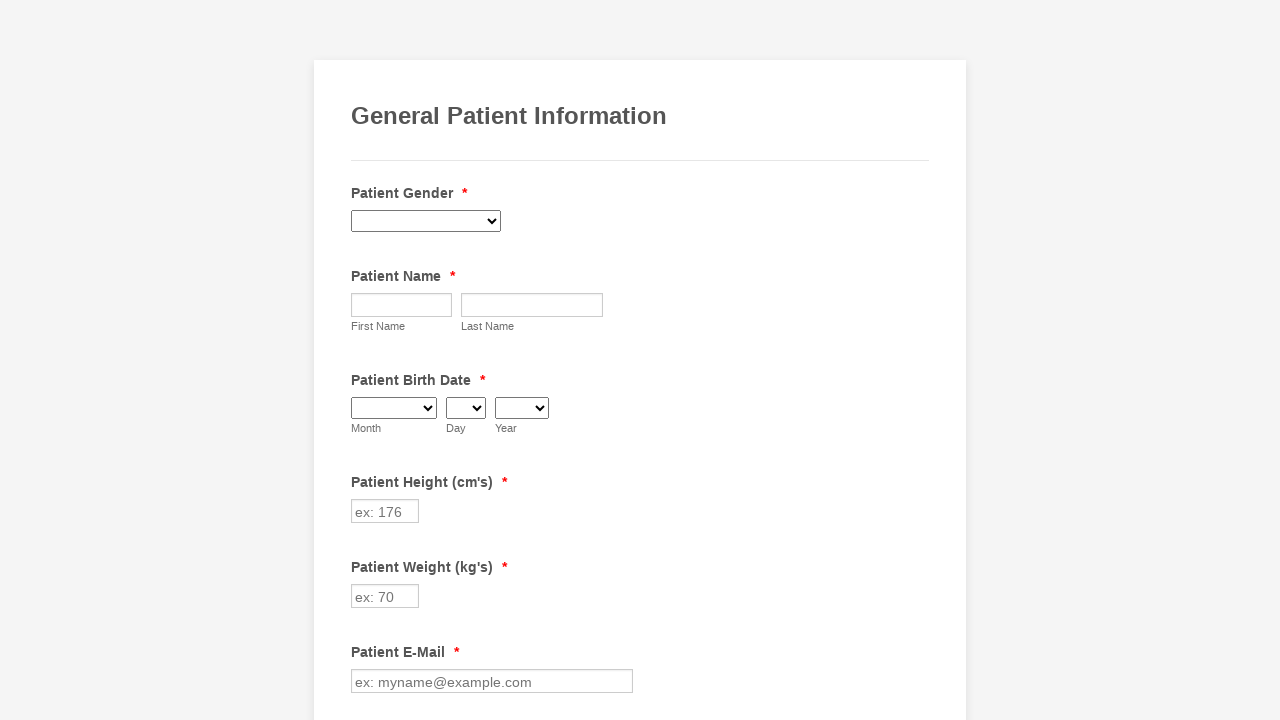

Retrieved all checkbox elements from the page
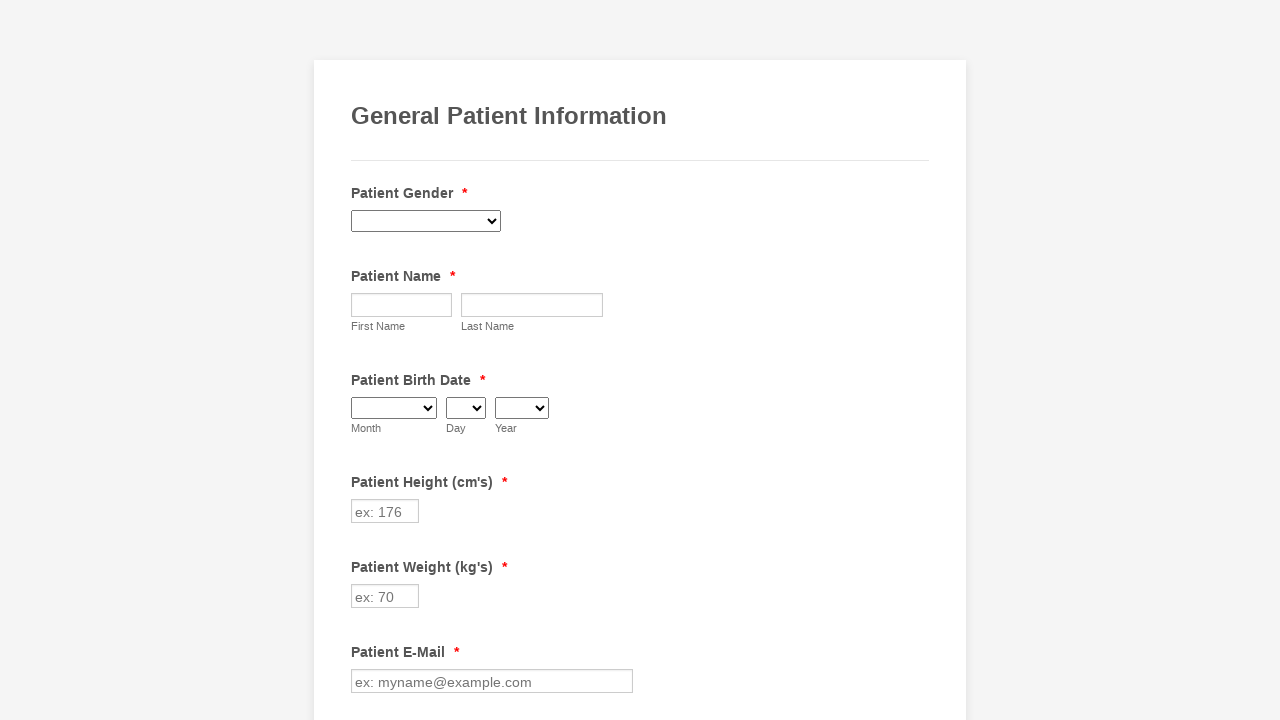

Clicked a checkbox to select it at (362, 360) on input.form-checkbox >> nth=0
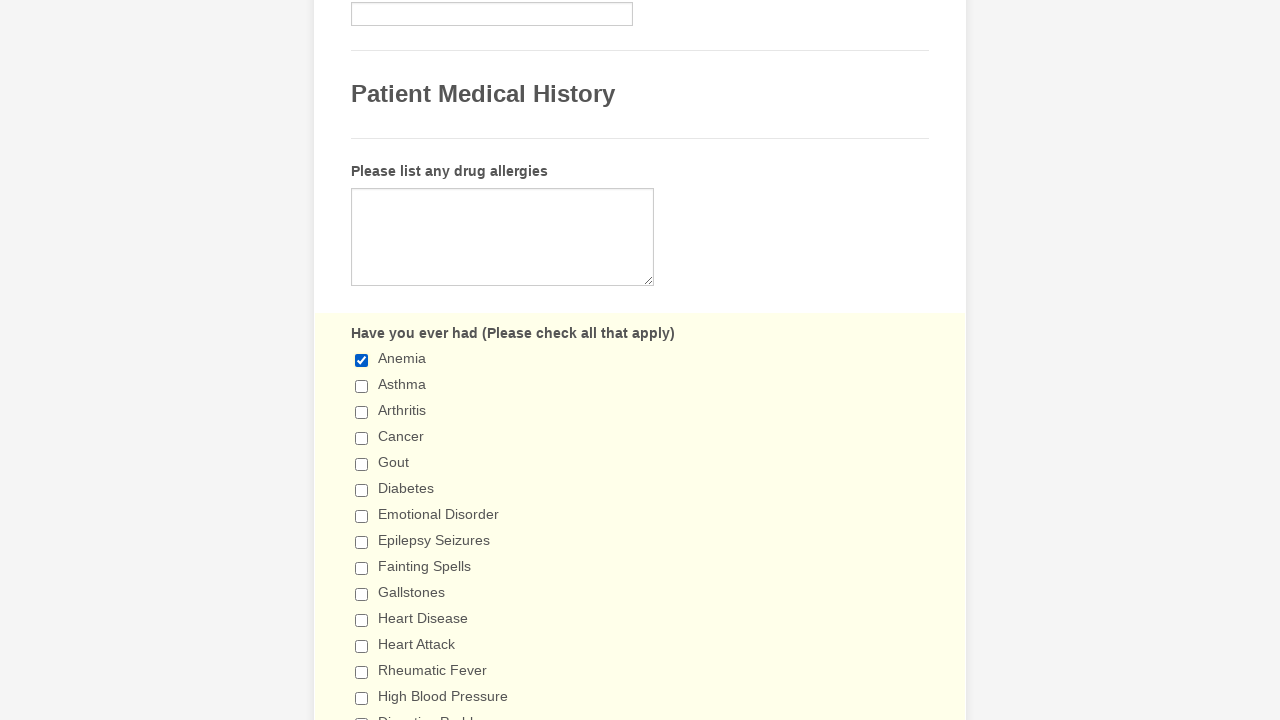

Verified checkbox is checked
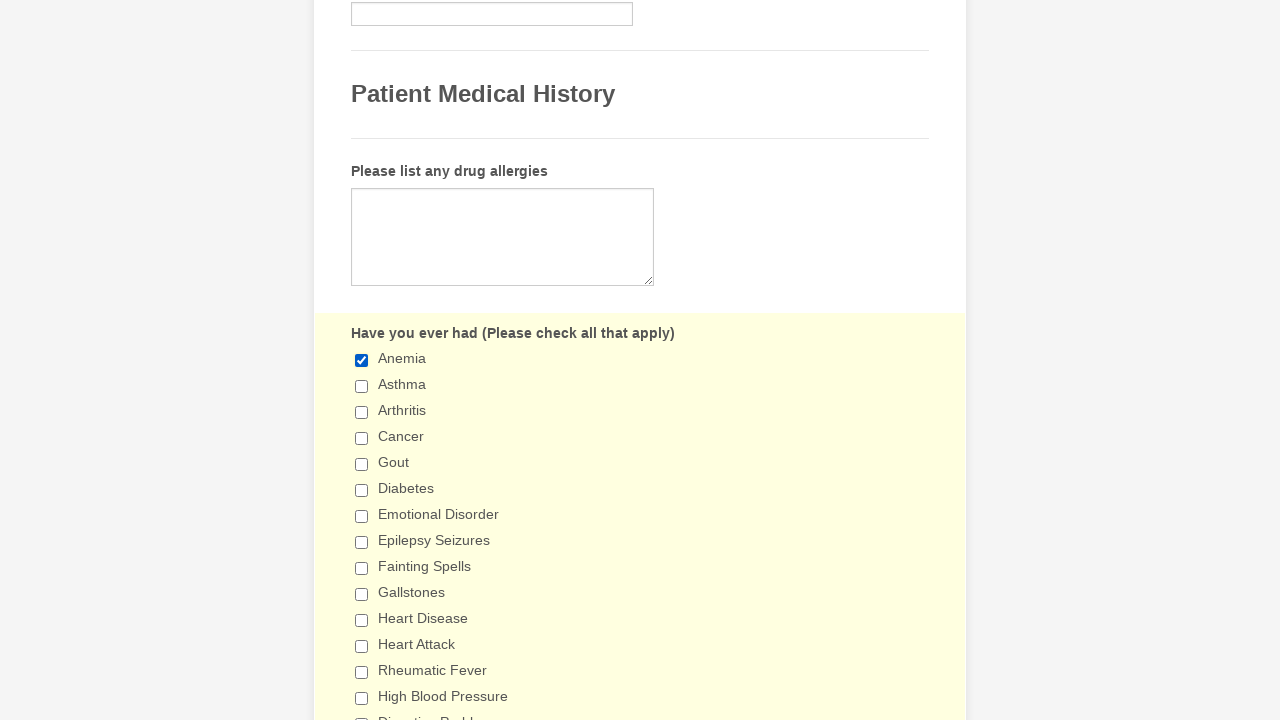

Clicked a checkbox to select it at (362, 386) on input.form-checkbox >> nth=1
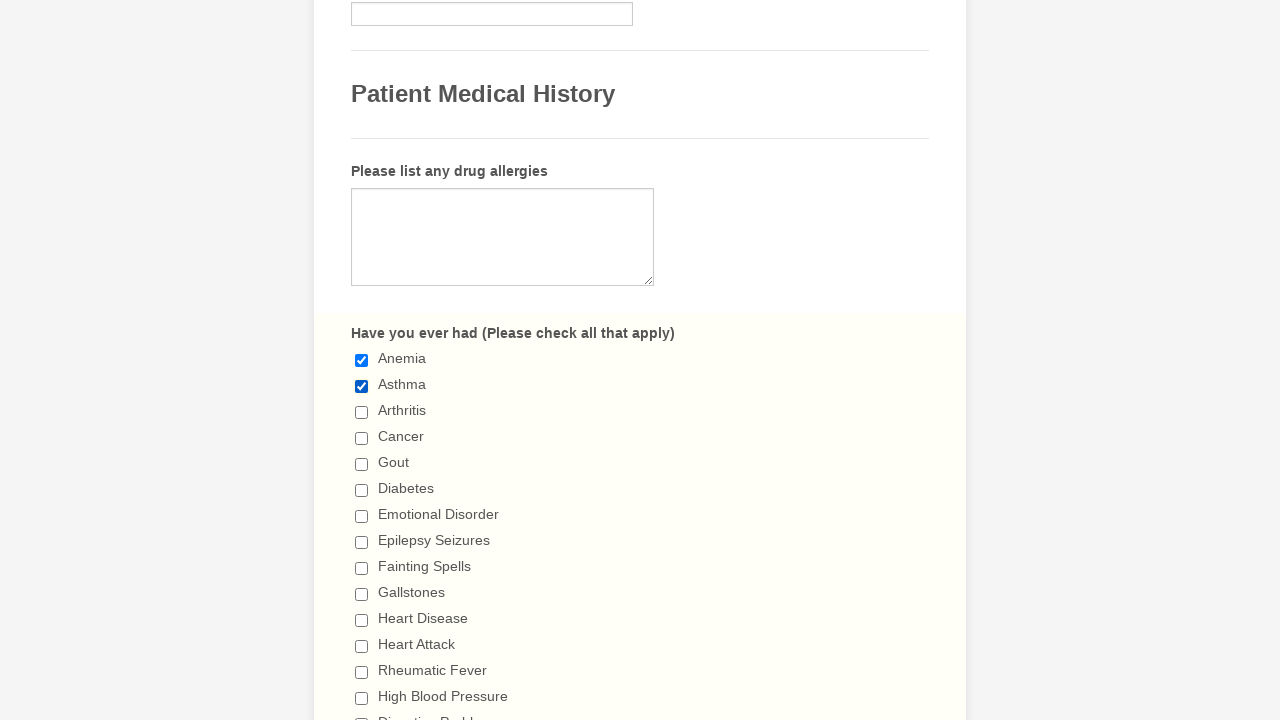

Verified checkbox is checked
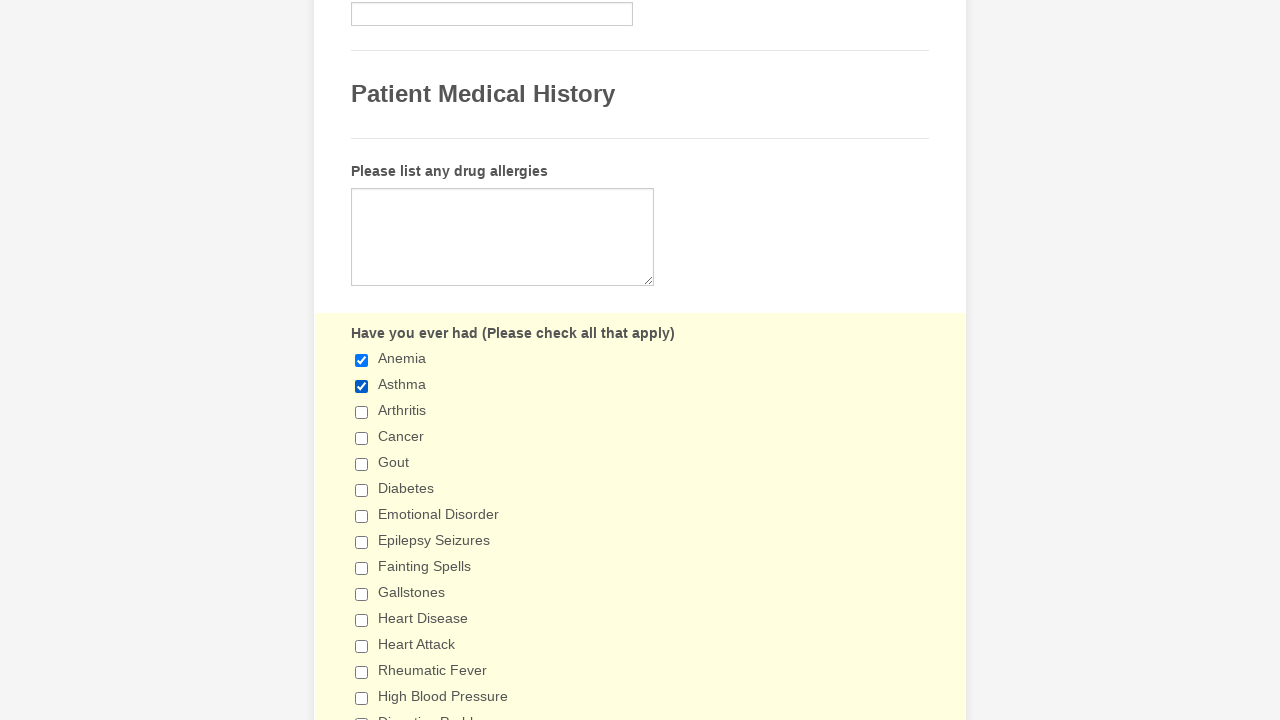

Clicked a checkbox to select it at (362, 412) on input.form-checkbox >> nth=2
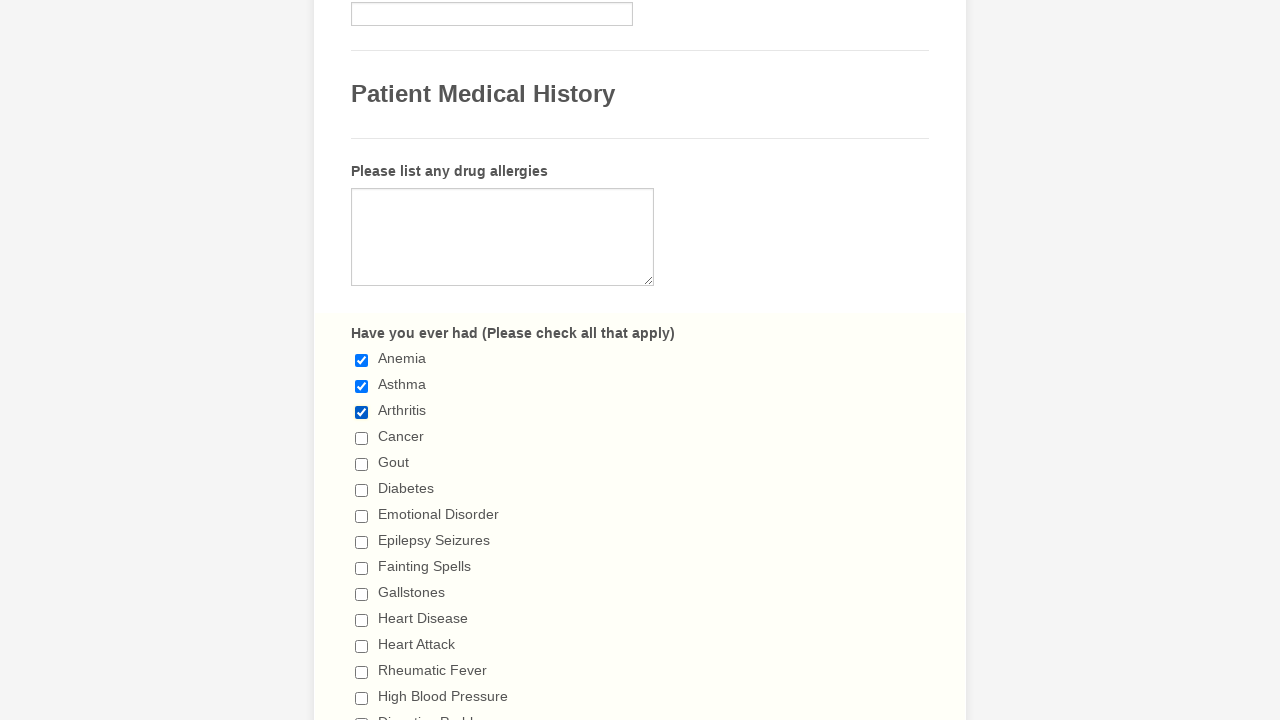

Verified checkbox is checked
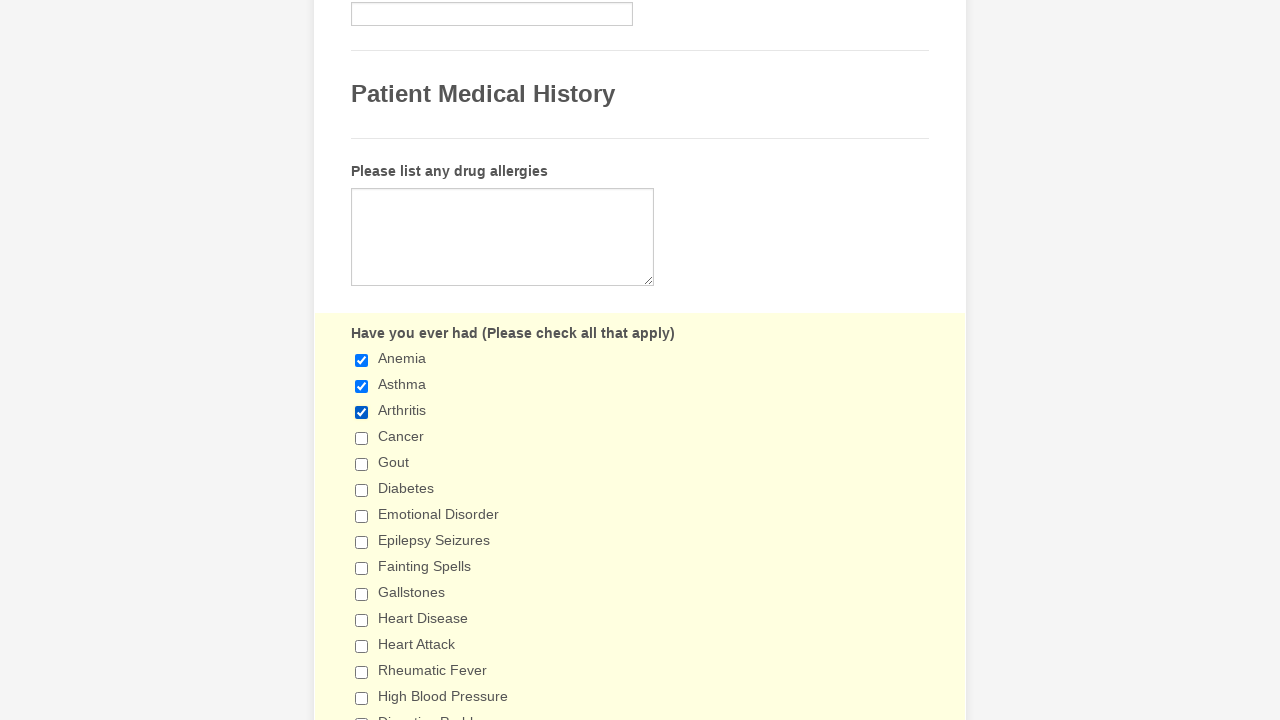

Clicked a checkbox to select it at (362, 438) on input.form-checkbox >> nth=3
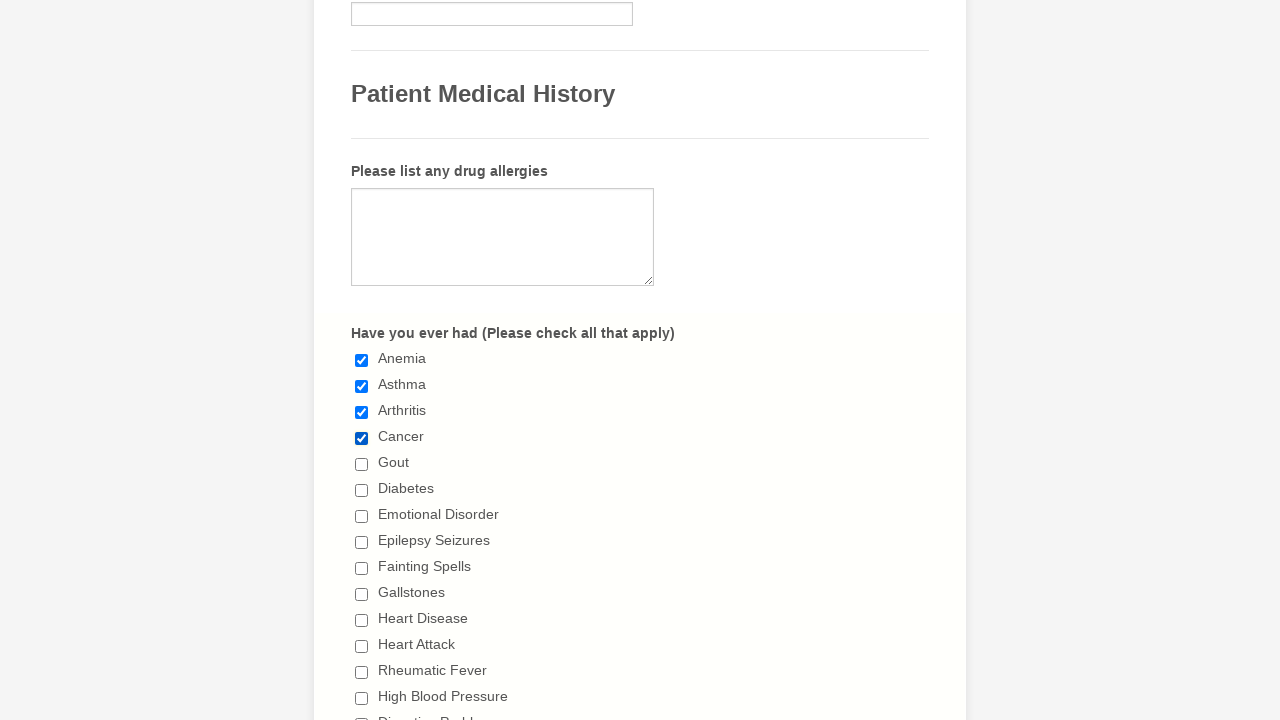

Verified checkbox is checked
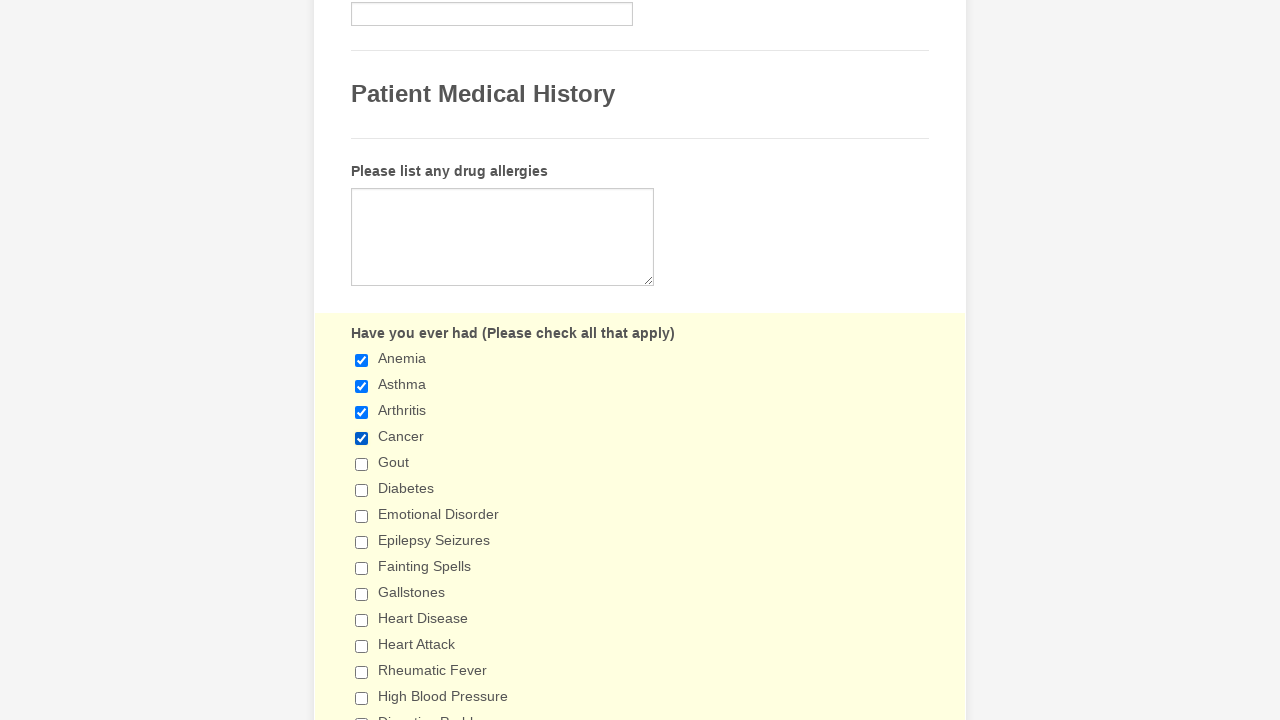

Clicked a checkbox to select it at (362, 464) on input.form-checkbox >> nth=4
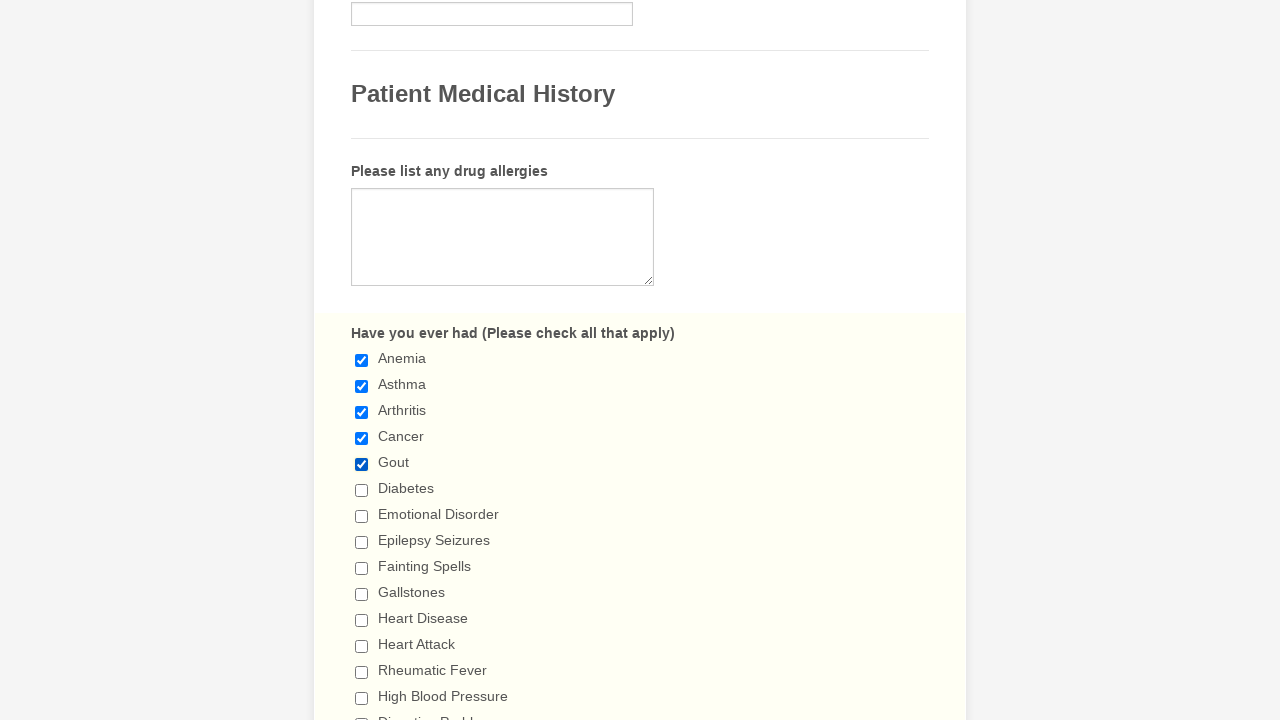

Verified checkbox is checked
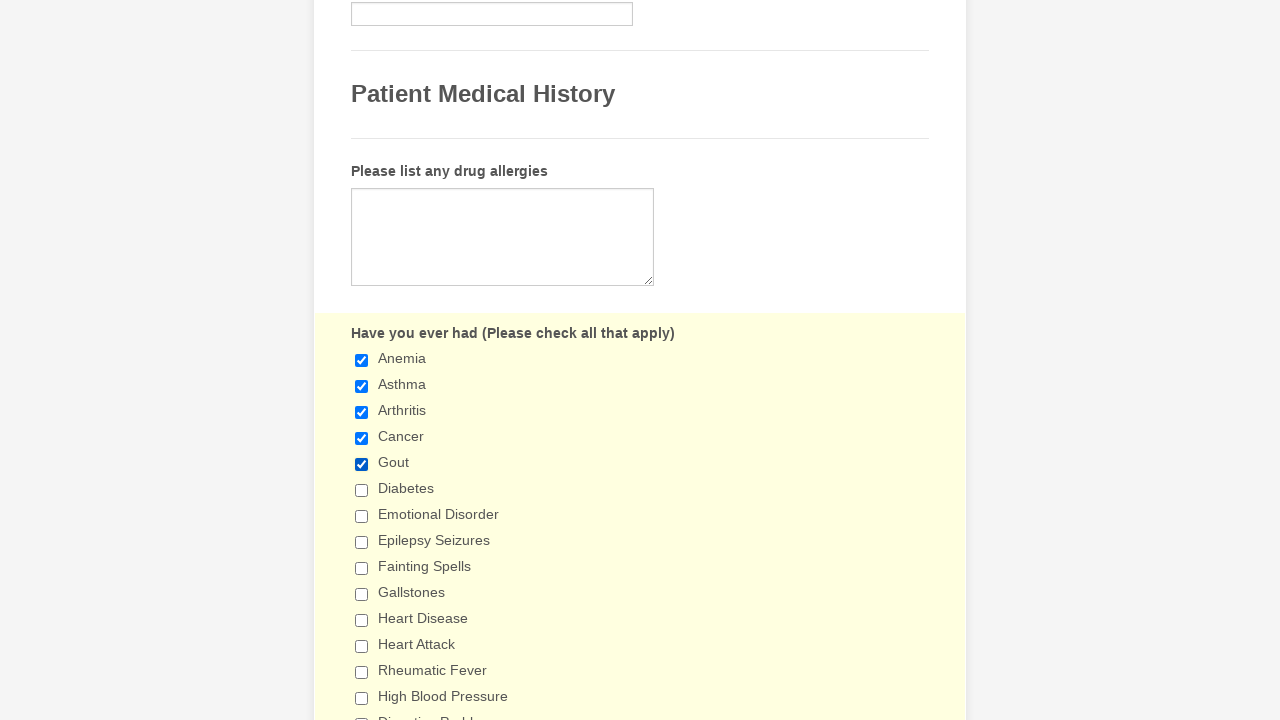

Clicked a checkbox to select it at (362, 490) on input.form-checkbox >> nth=5
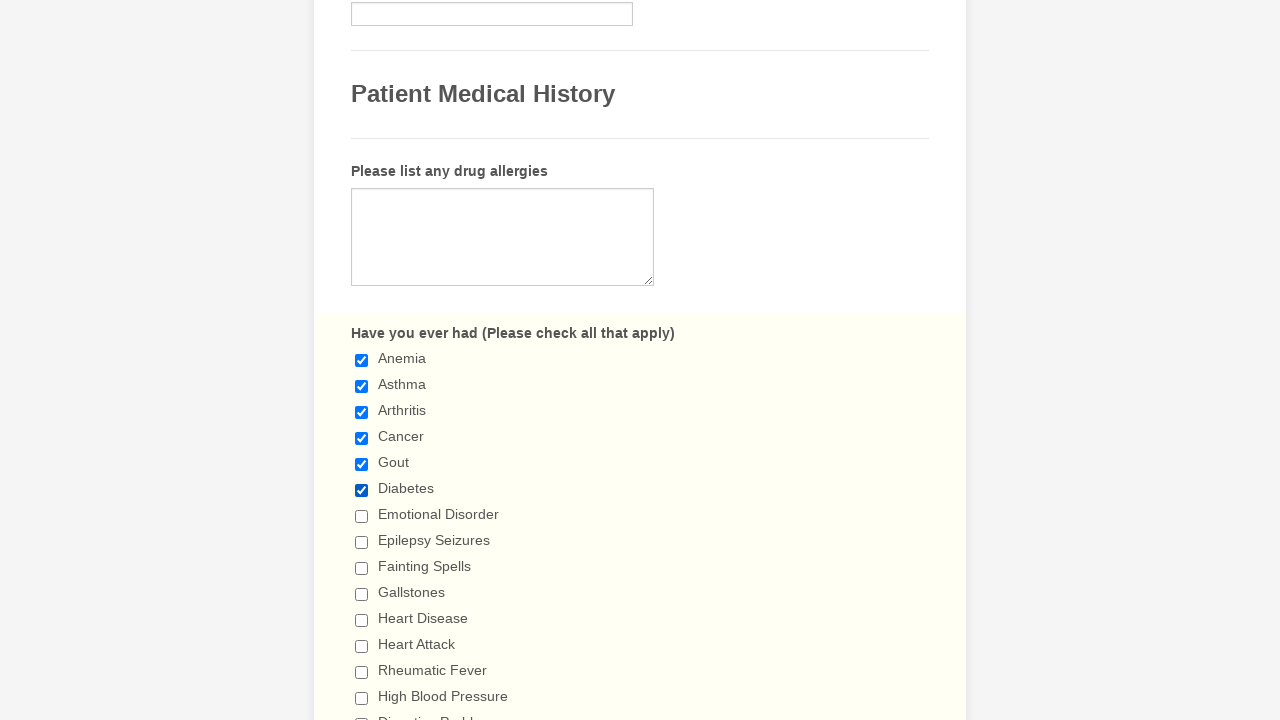

Verified checkbox is checked
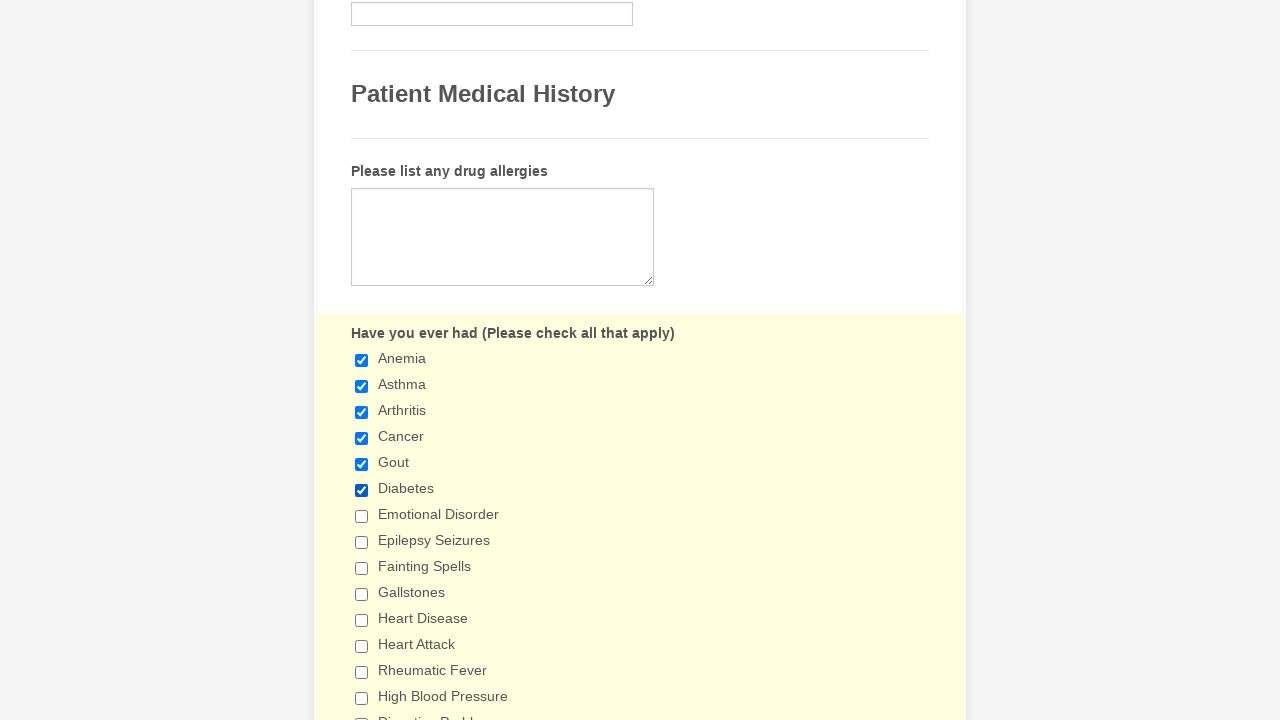

Clicked a checkbox to select it at (362, 516) on input.form-checkbox >> nth=6
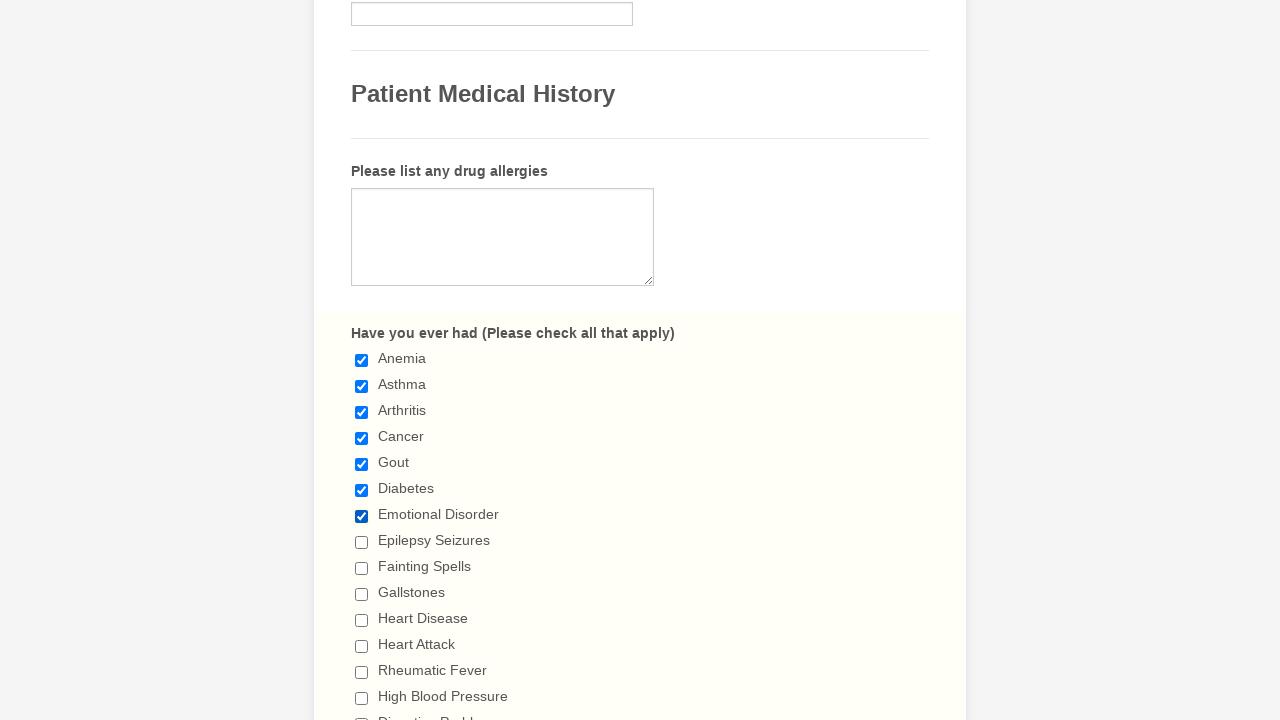

Verified checkbox is checked
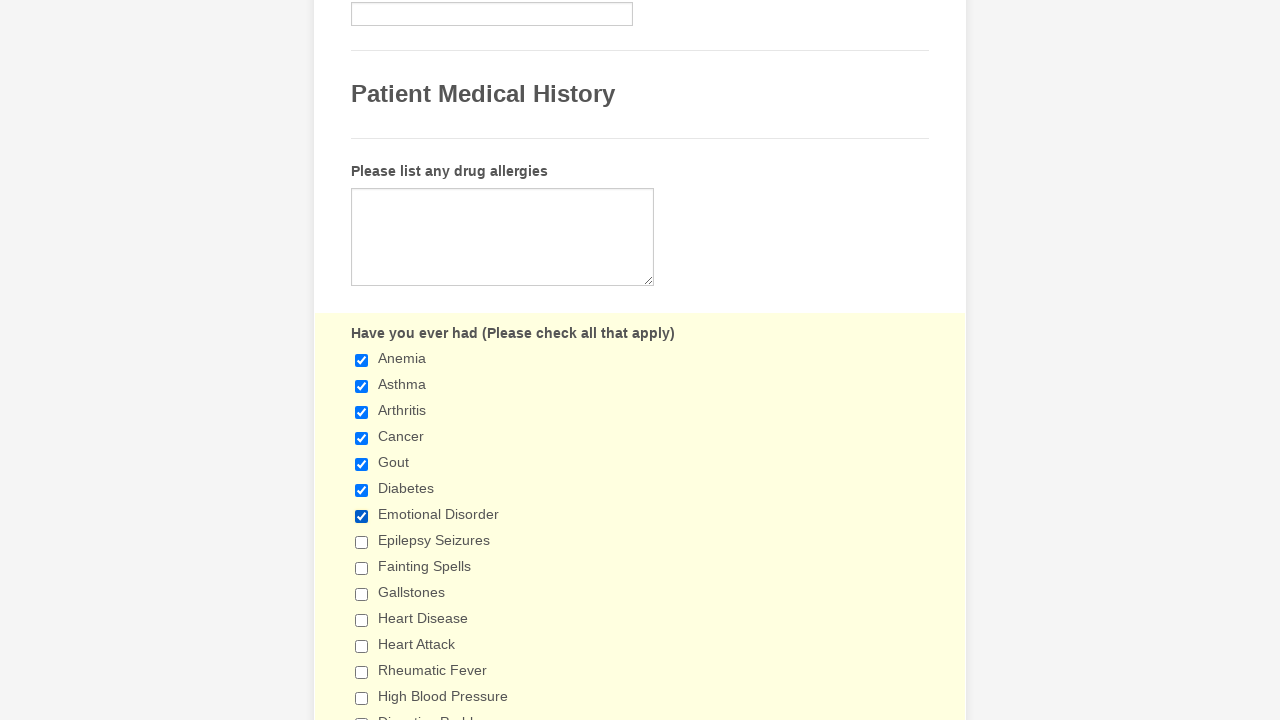

Clicked a checkbox to select it at (362, 542) on input.form-checkbox >> nth=7
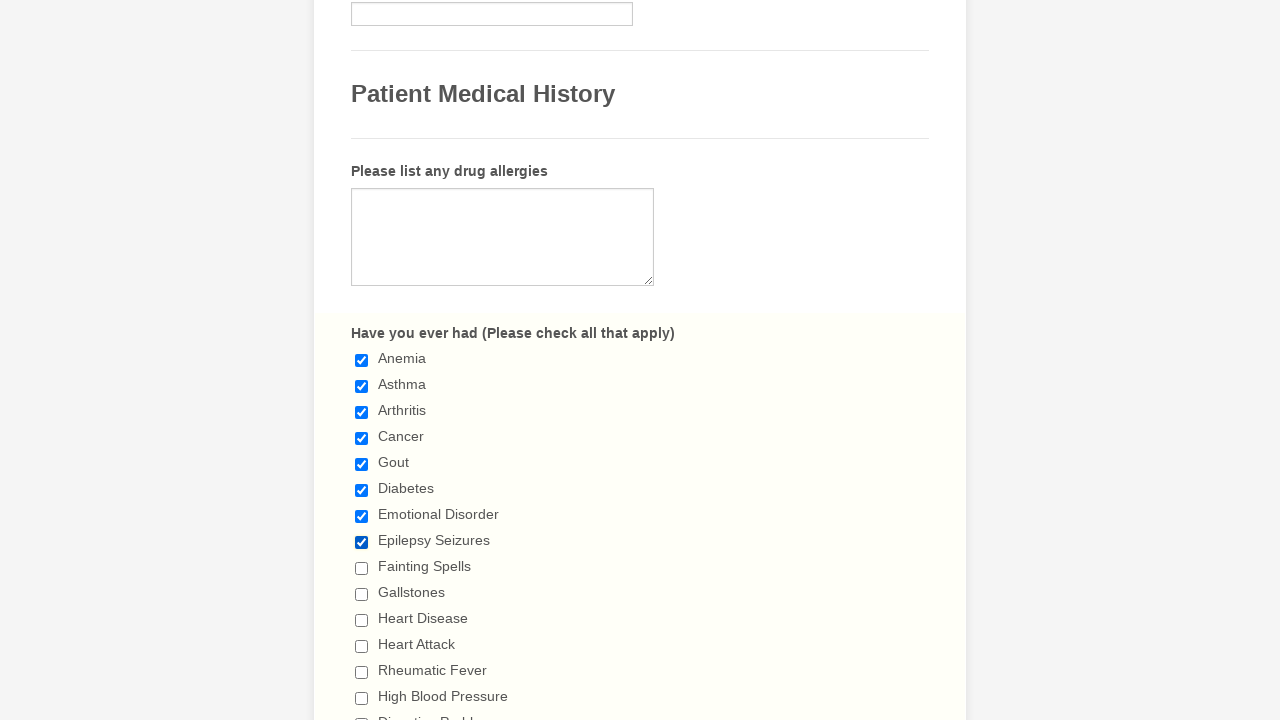

Verified checkbox is checked
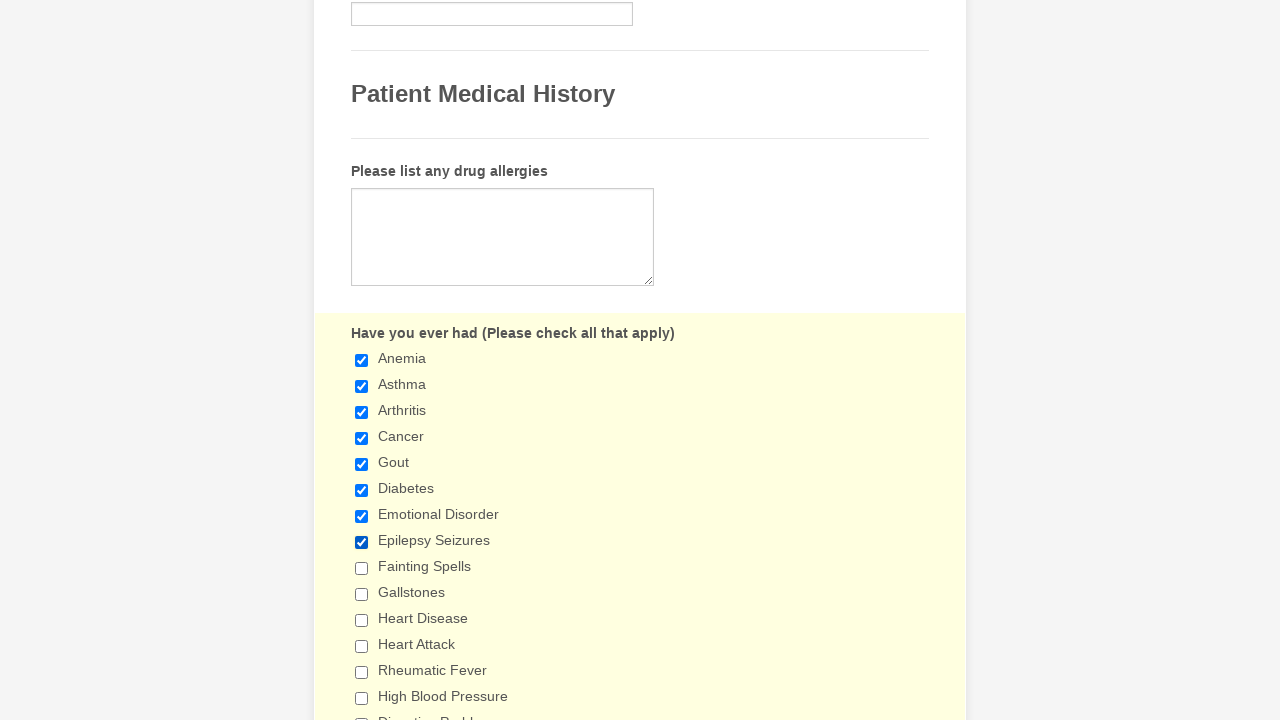

Clicked a checkbox to select it at (362, 568) on input.form-checkbox >> nth=8
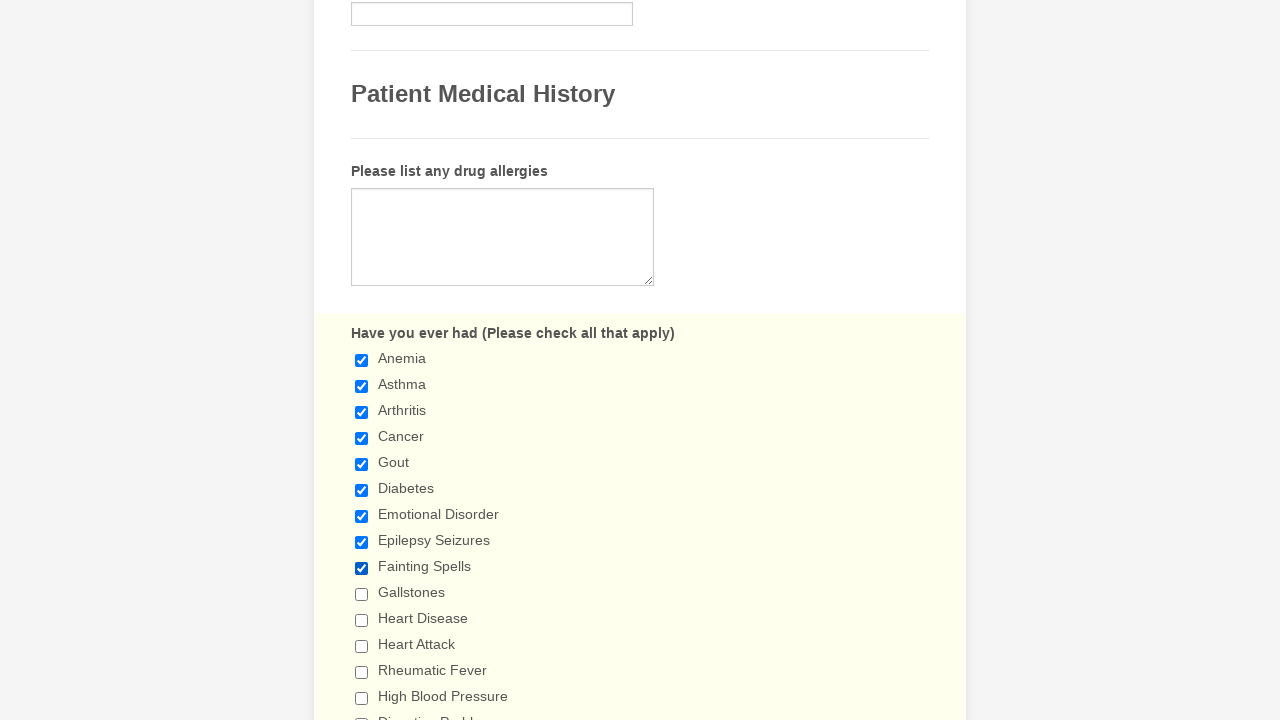

Verified checkbox is checked
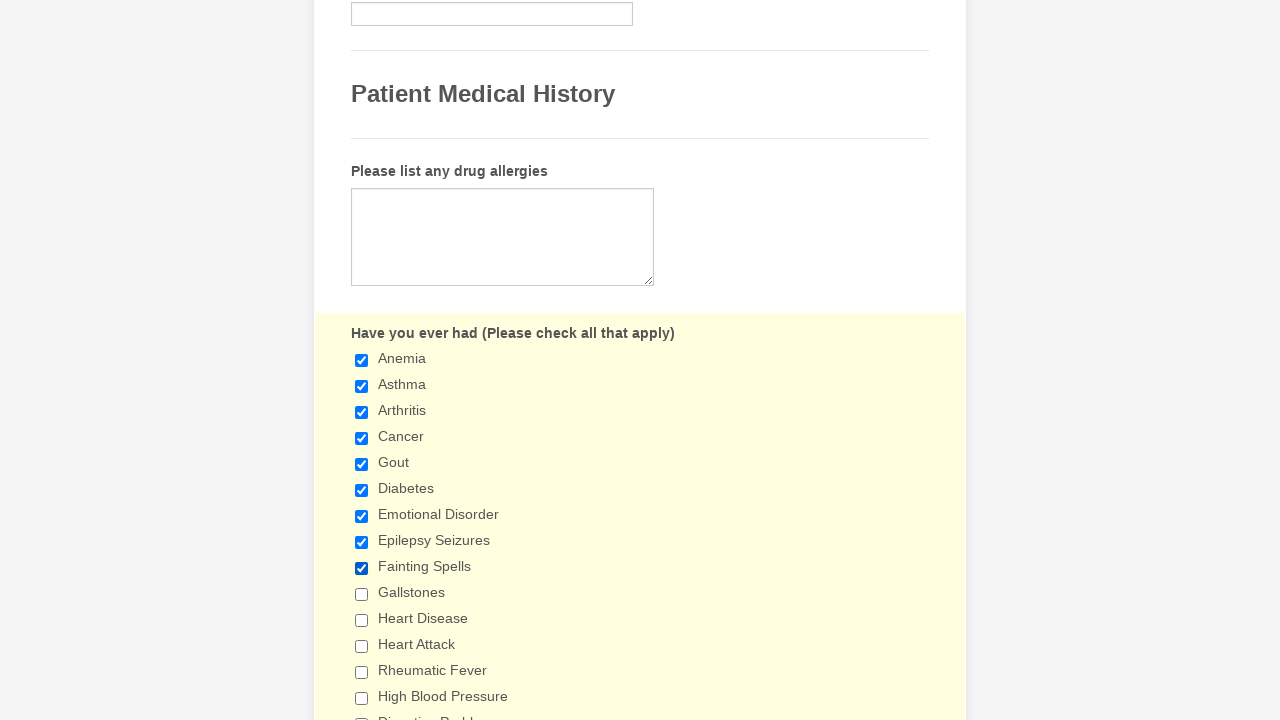

Clicked a checkbox to select it at (362, 594) on input.form-checkbox >> nth=9
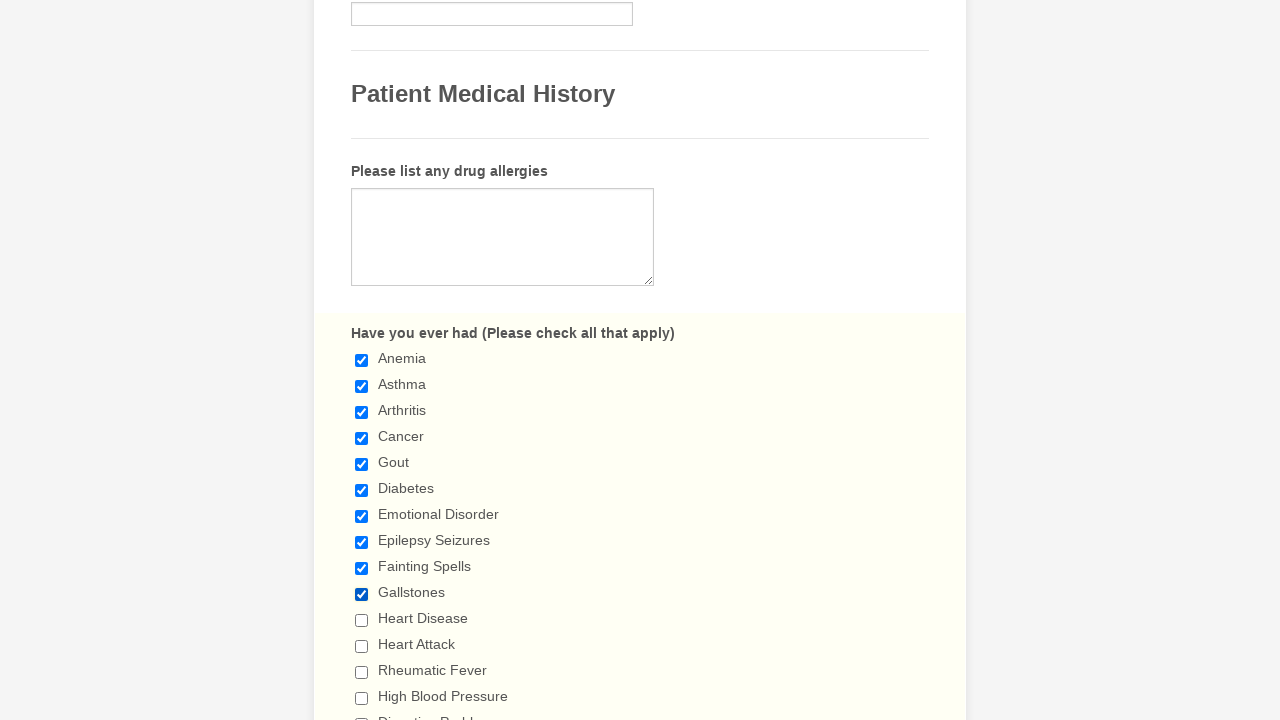

Verified checkbox is checked
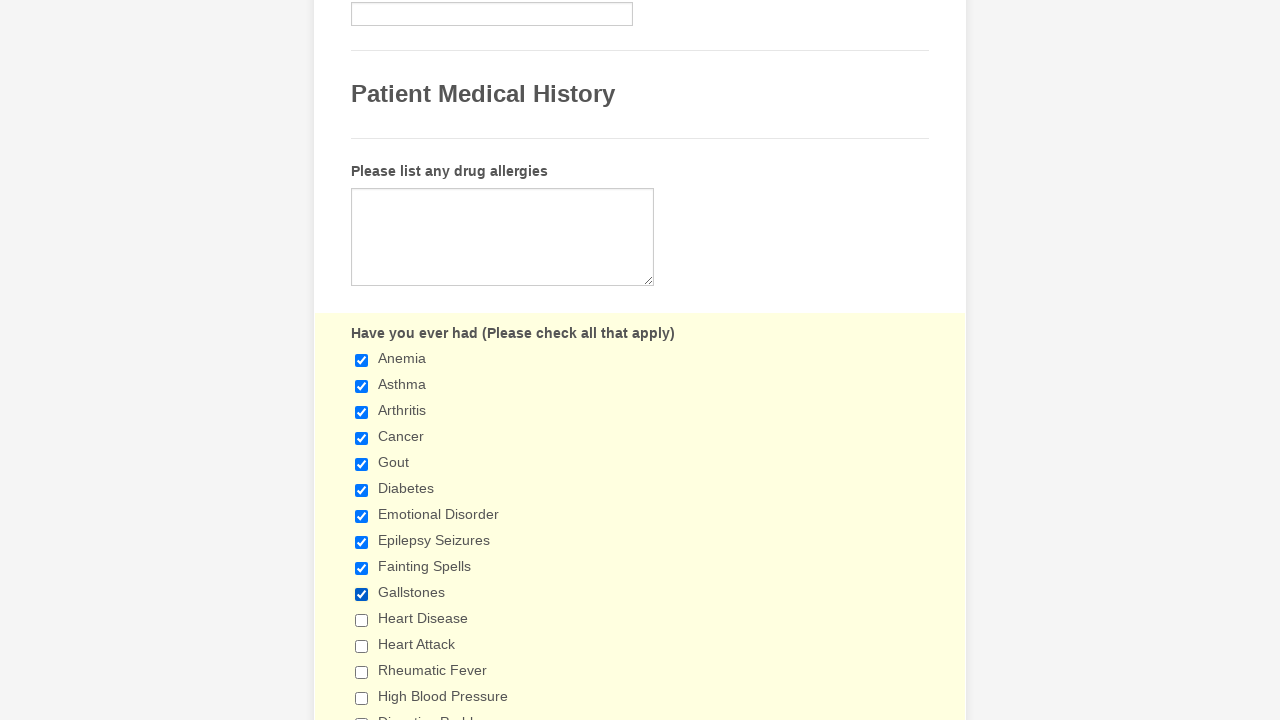

Clicked a checkbox to select it at (362, 620) on input.form-checkbox >> nth=10
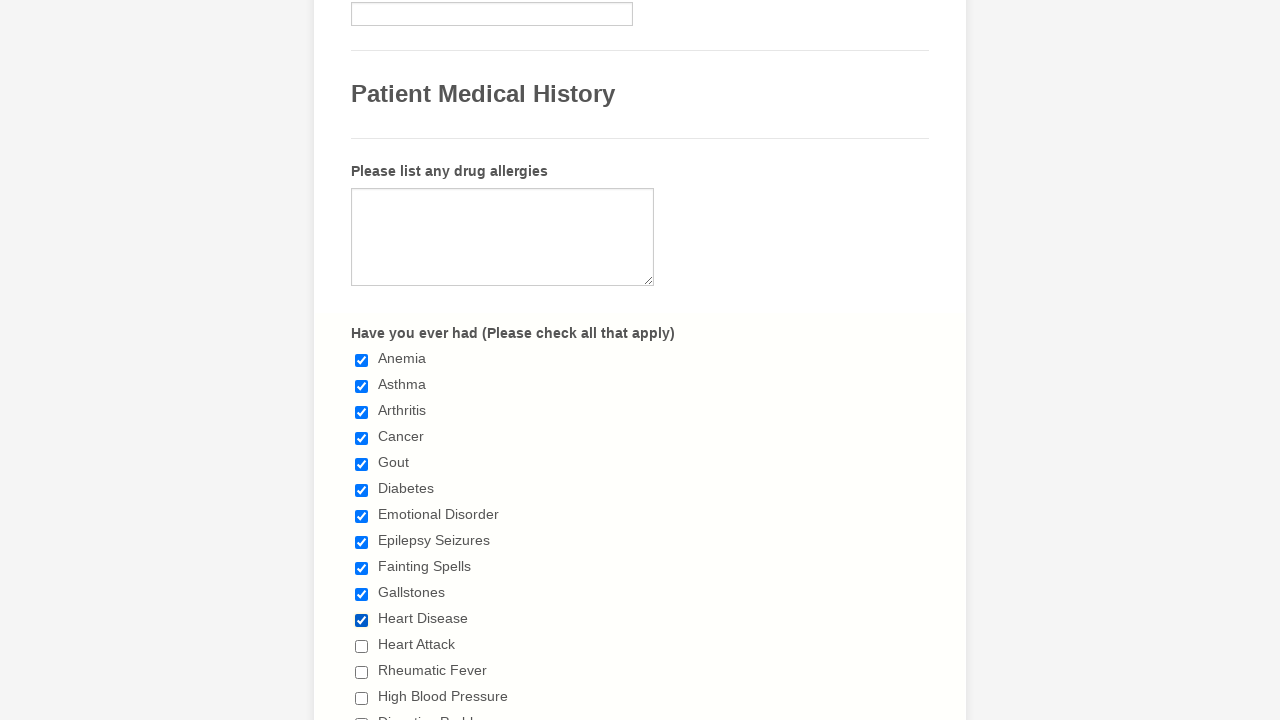

Verified checkbox is checked
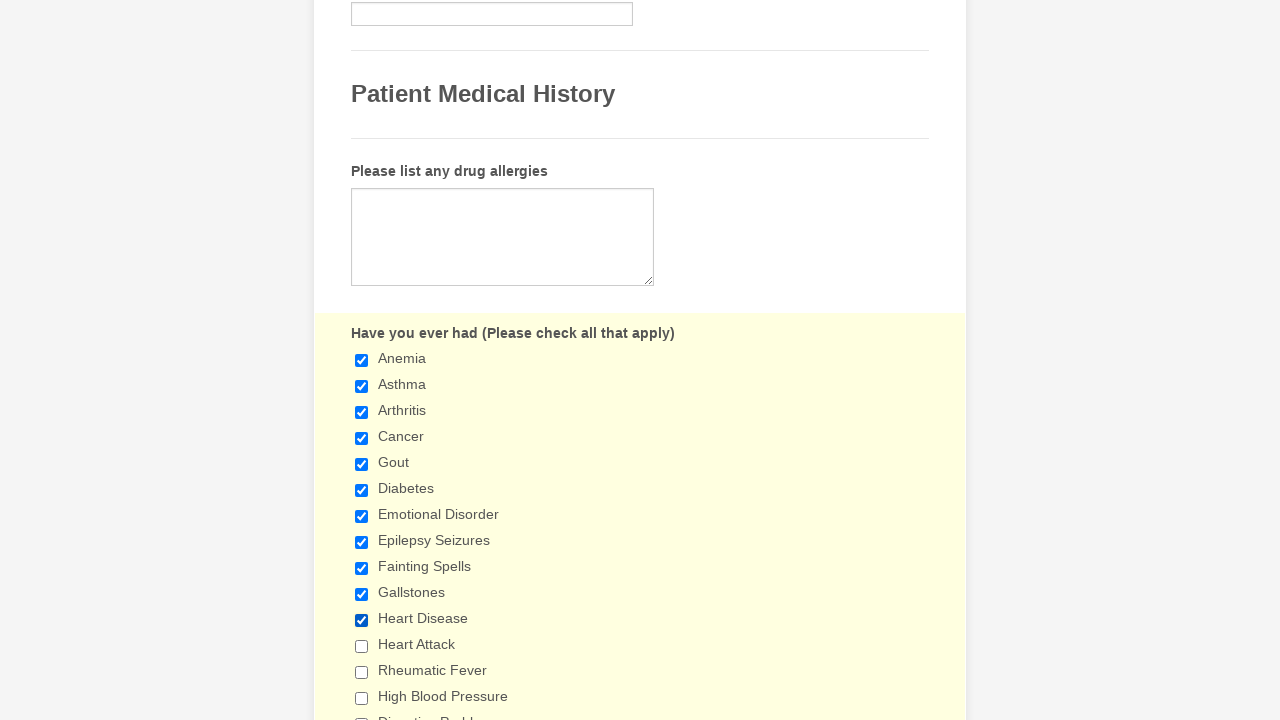

Clicked a checkbox to select it at (362, 646) on input.form-checkbox >> nth=11
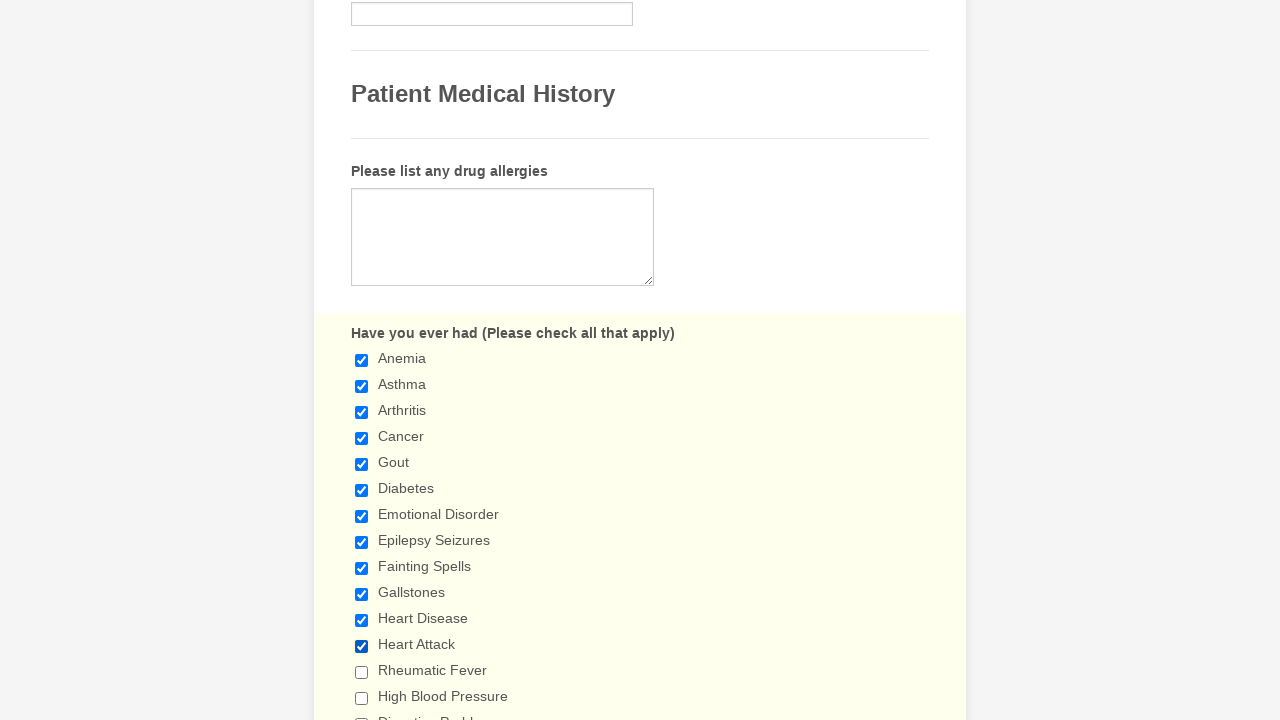

Verified checkbox is checked
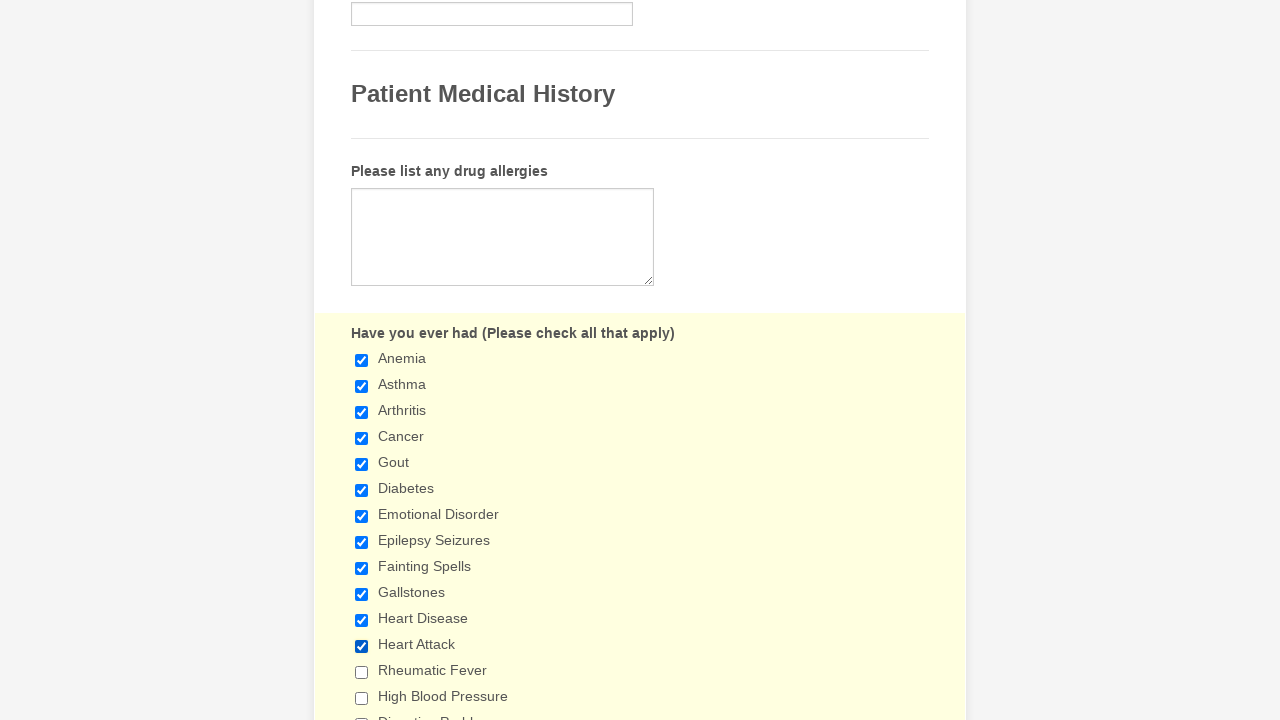

Clicked a checkbox to select it at (362, 672) on input.form-checkbox >> nth=12
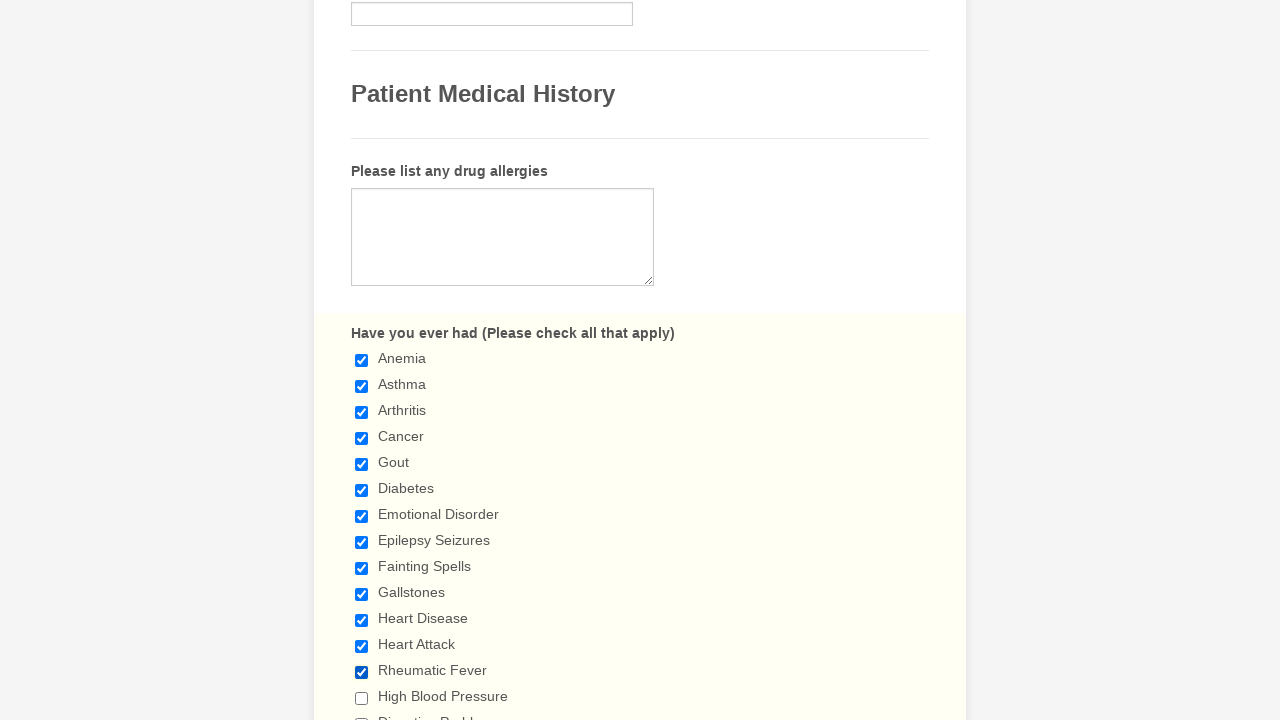

Verified checkbox is checked
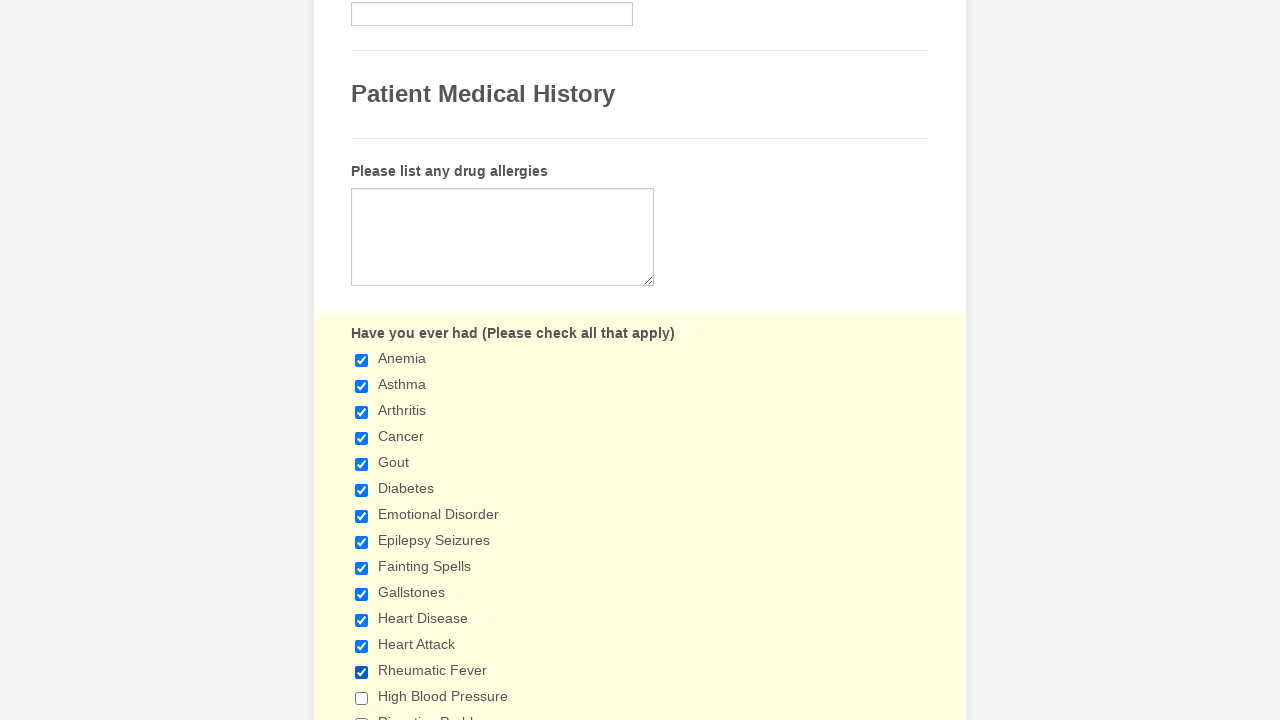

Clicked a checkbox to select it at (362, 698) on input.form-checkbox >> nth=13
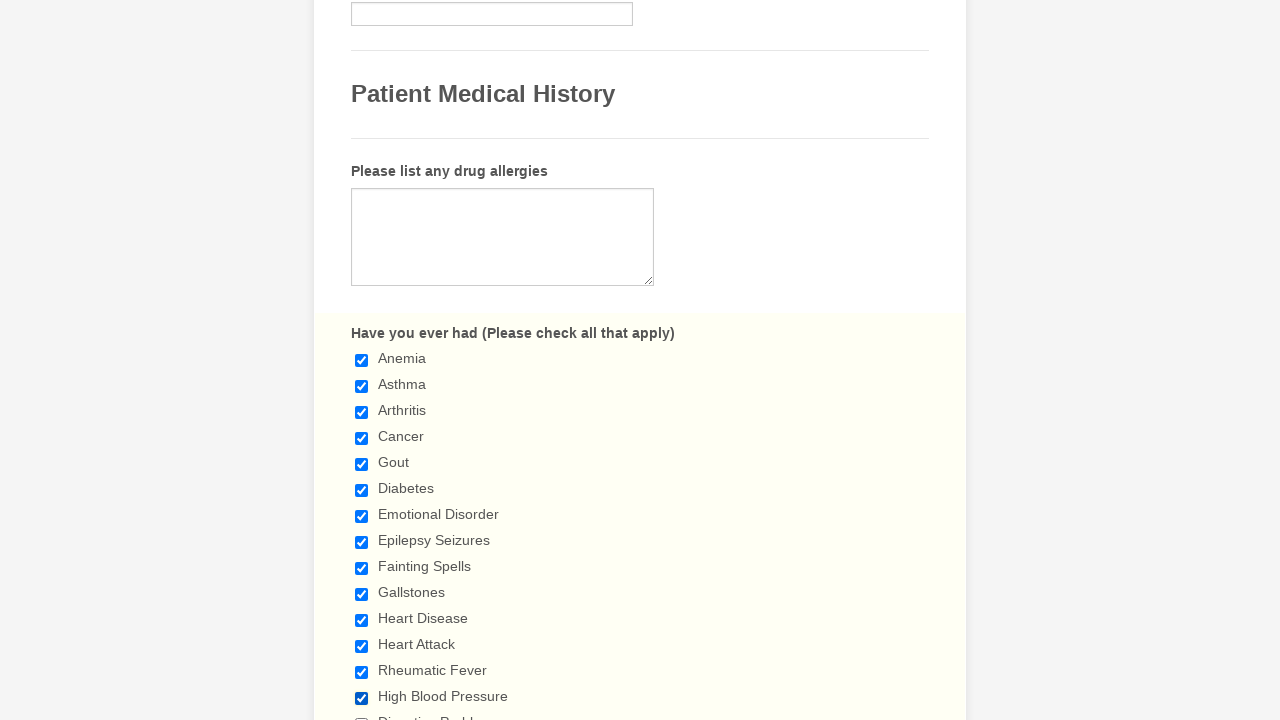

Verified checkbox is checked
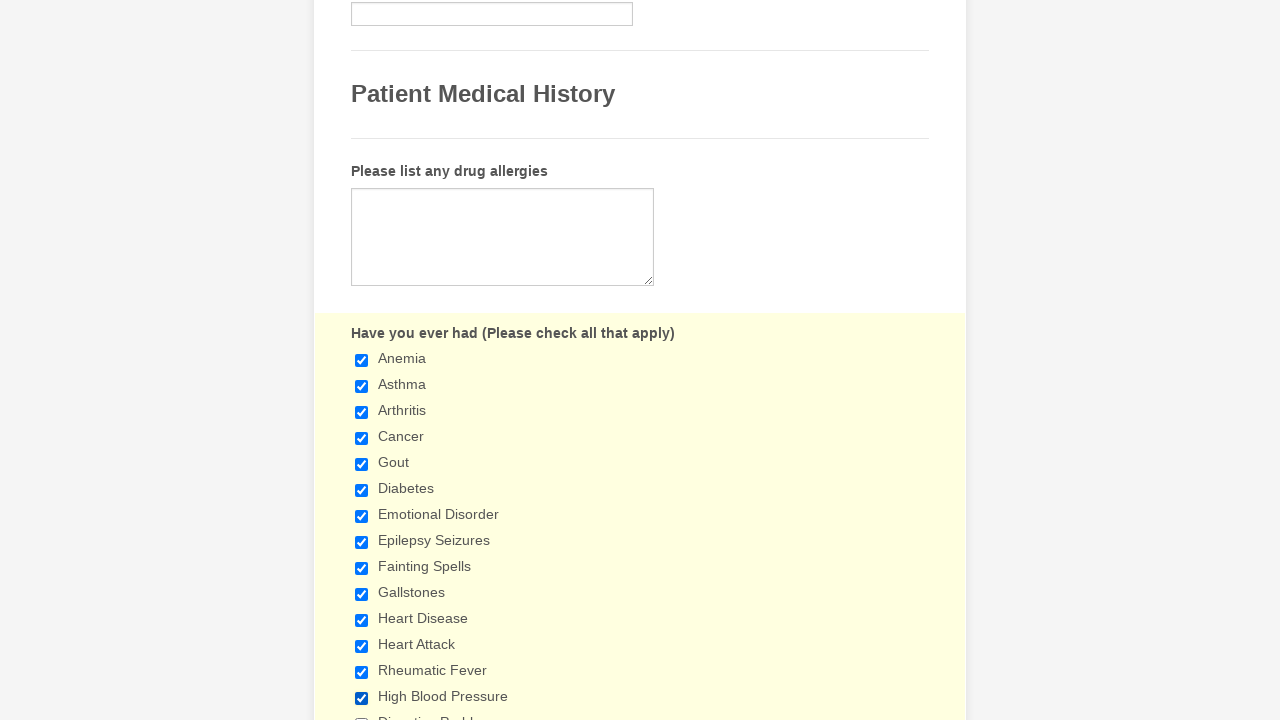

Clicked a checkbox to select it at (362, 714) on input.form-checkbox >> nth=14
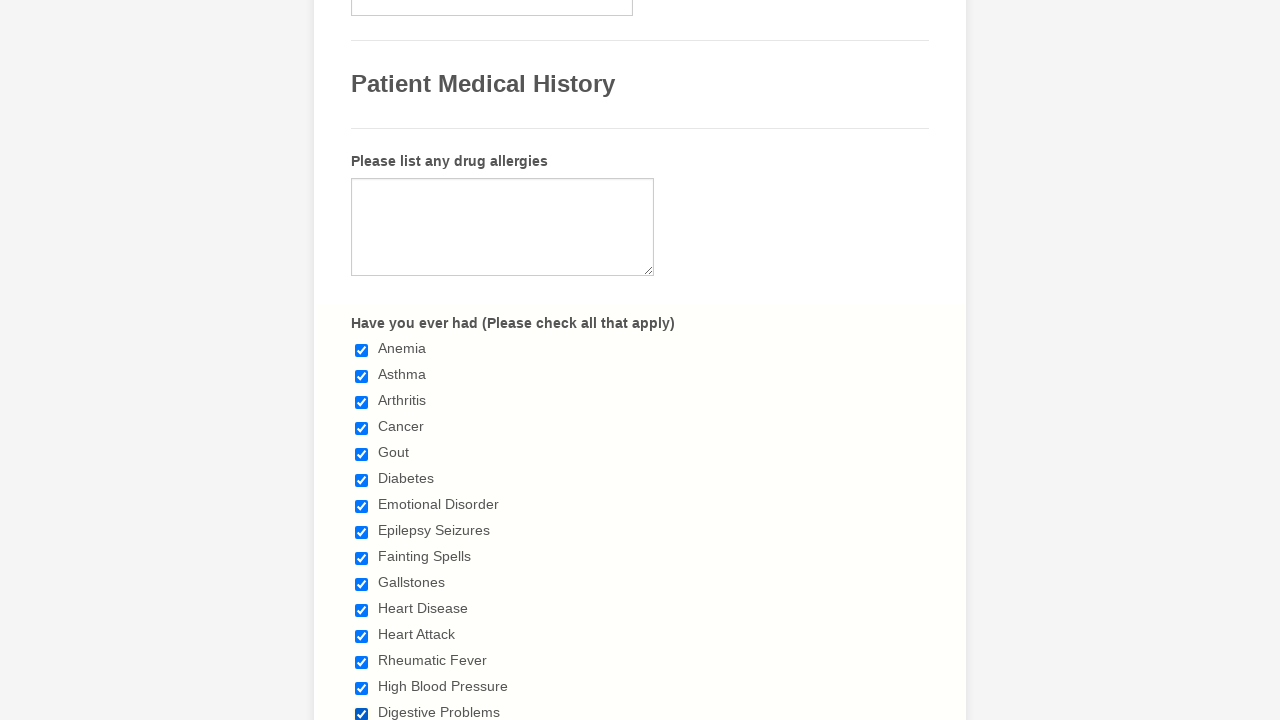

Verified checkbox is checked
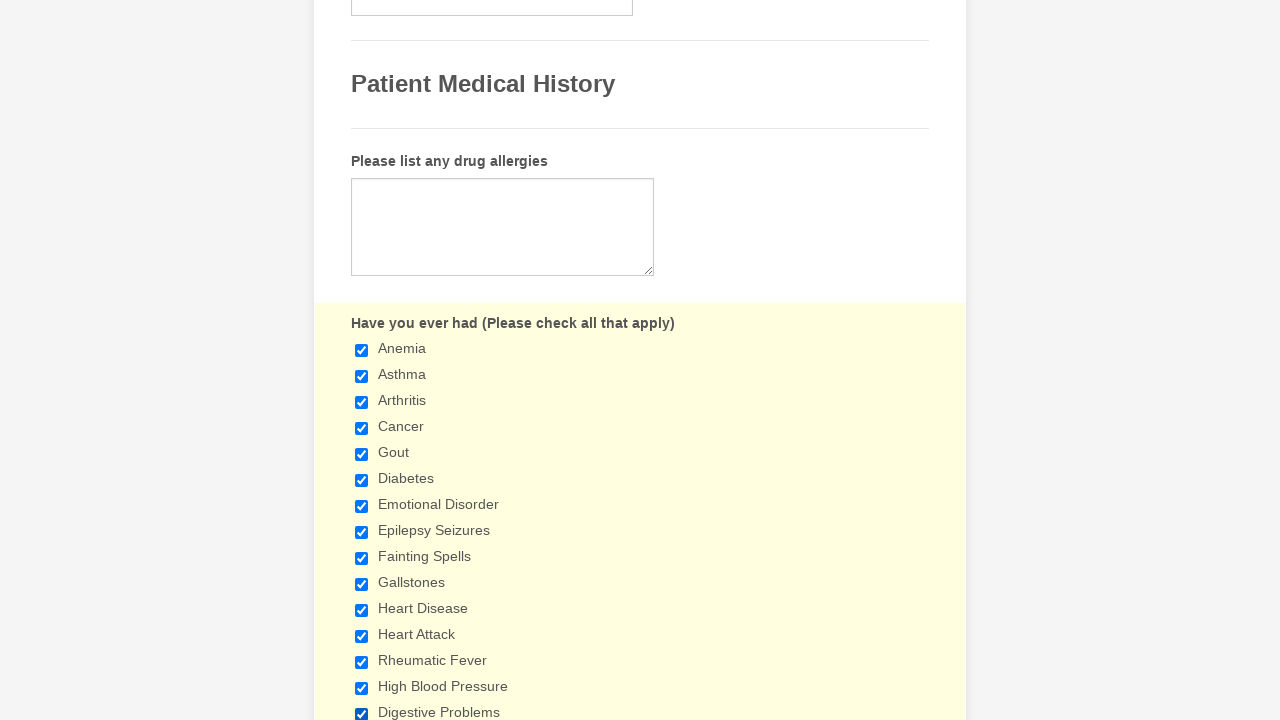

Clicked a checkbox to select it at (362, 360) on input.form-checkbox >> nth=15
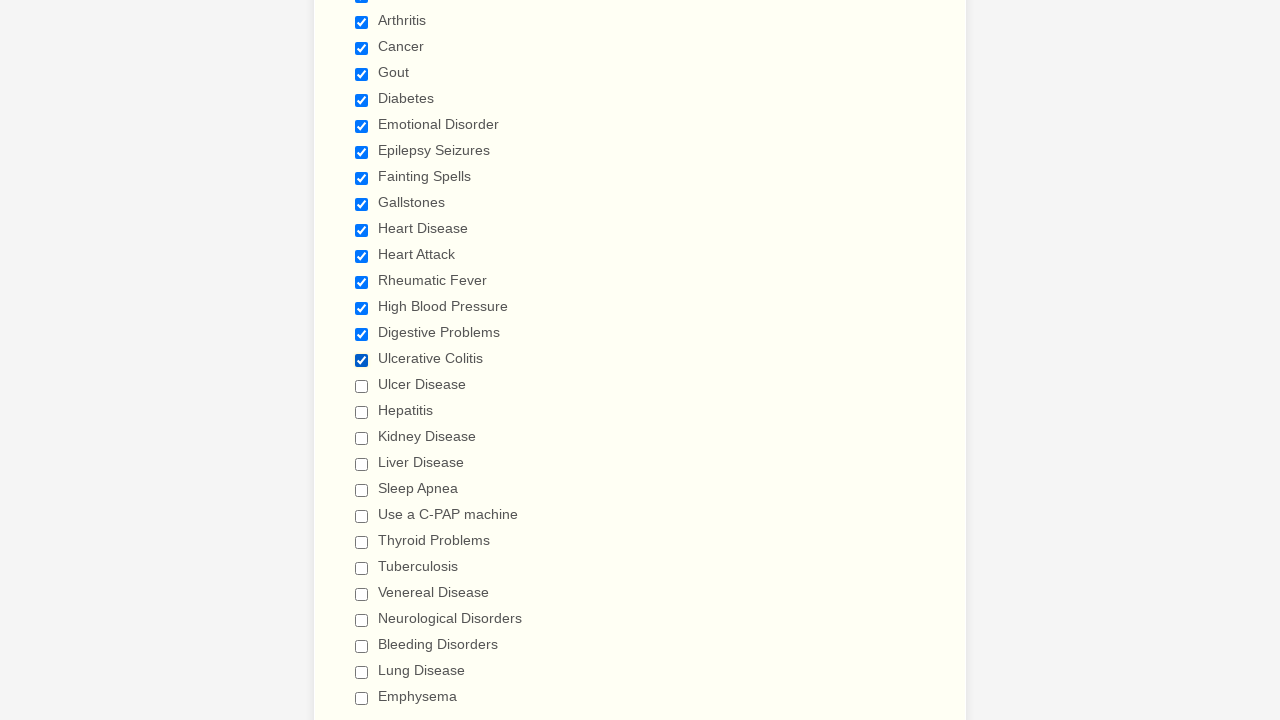

Verified checkbox is checked
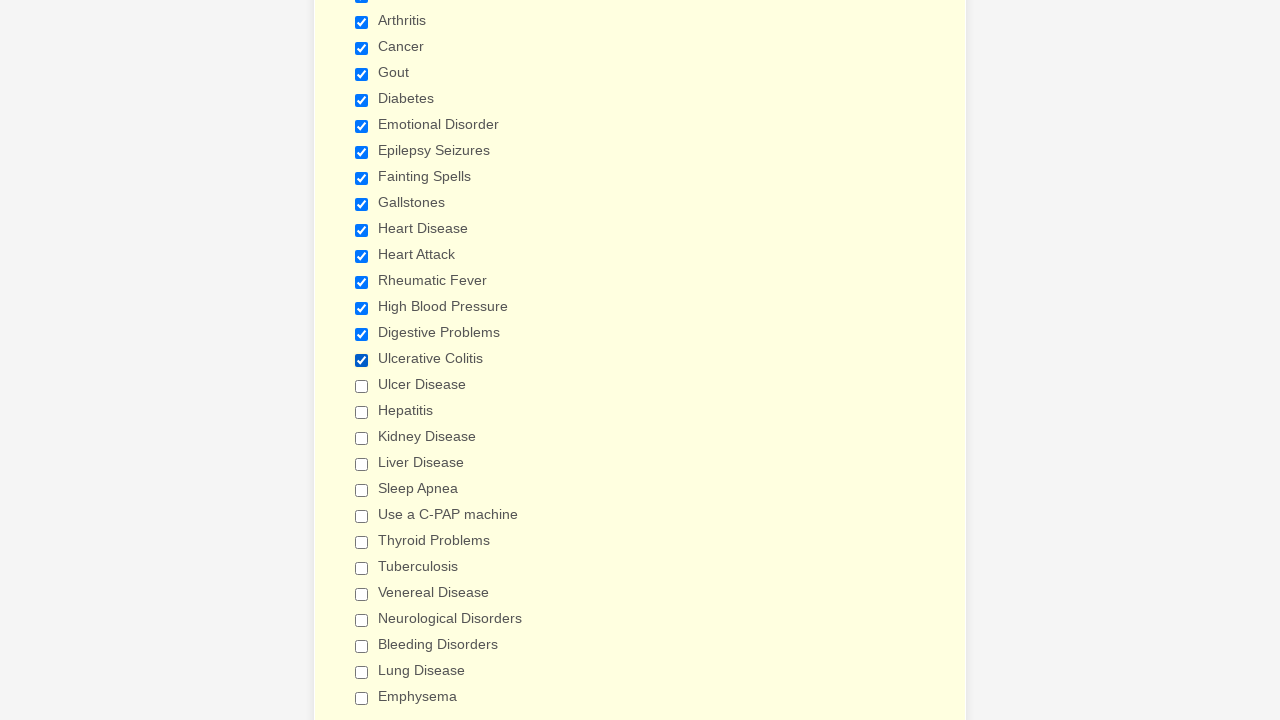

Clicked a checkbox to select it at (362, 386) on input.form-checkbox >> nth=16
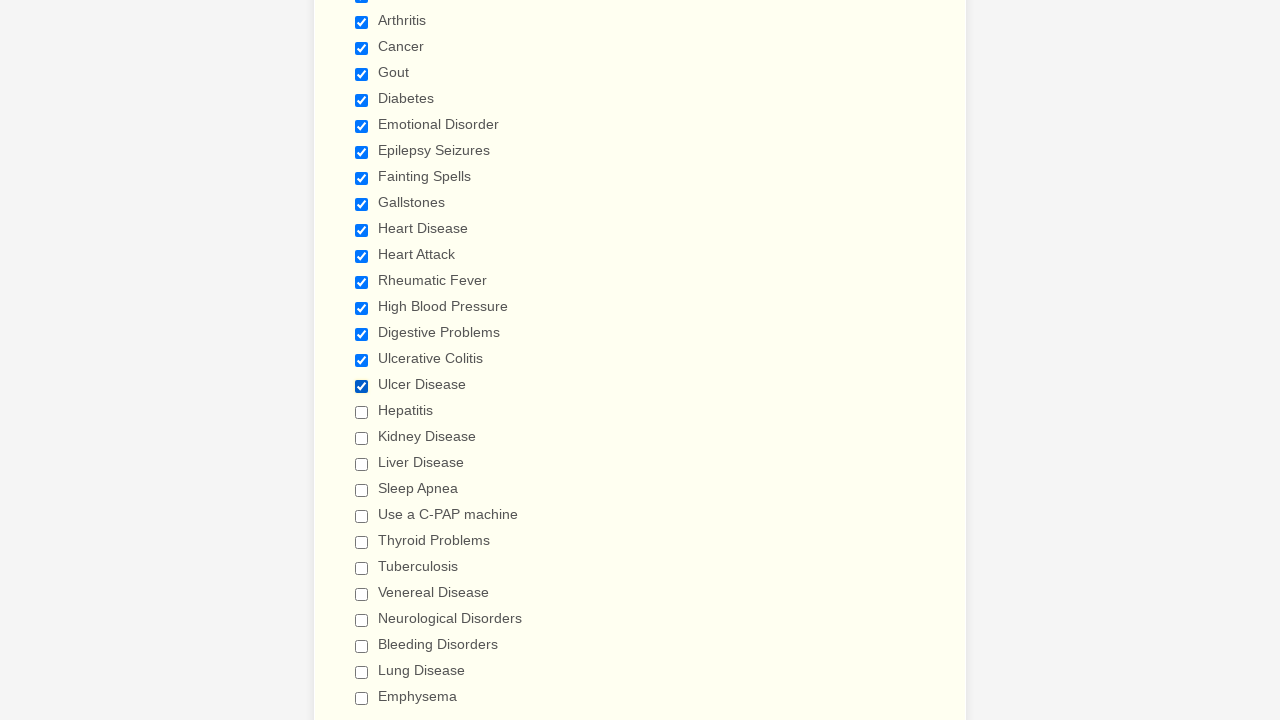

Verified checkbox is checked
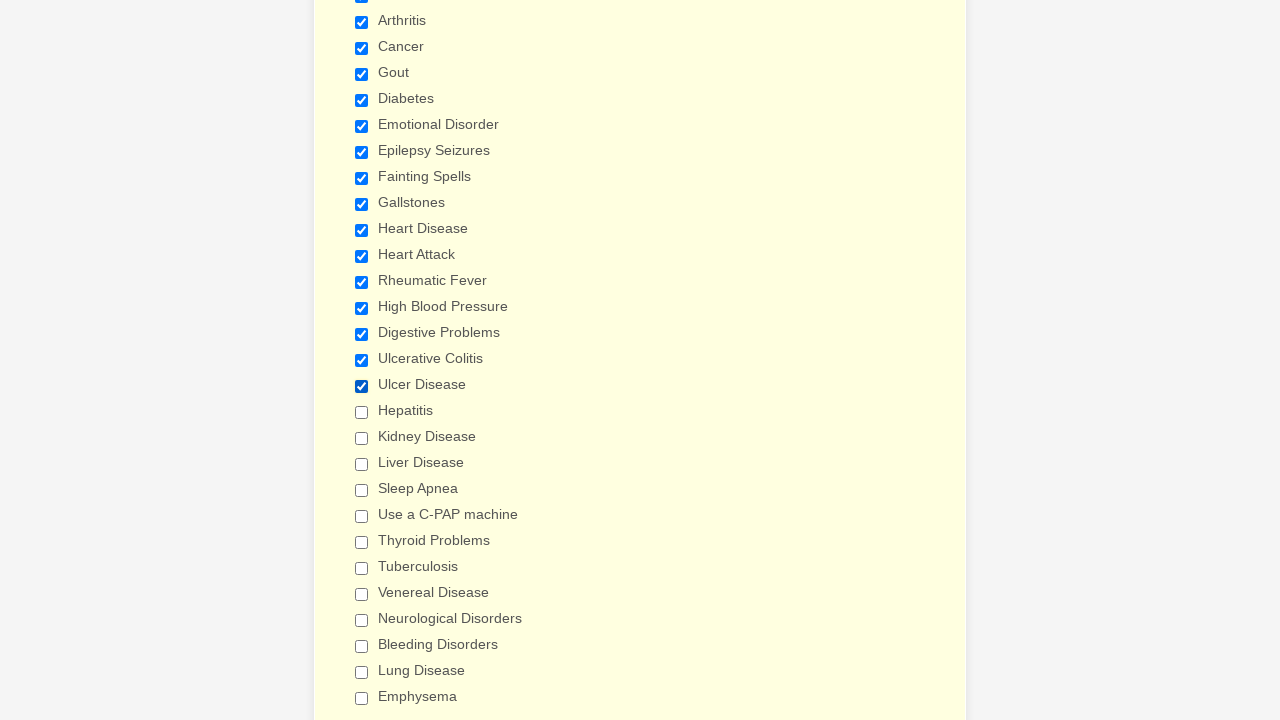

Clicked a checkbox to select it at (362, 412) on input.form-checkbox >> nth=17
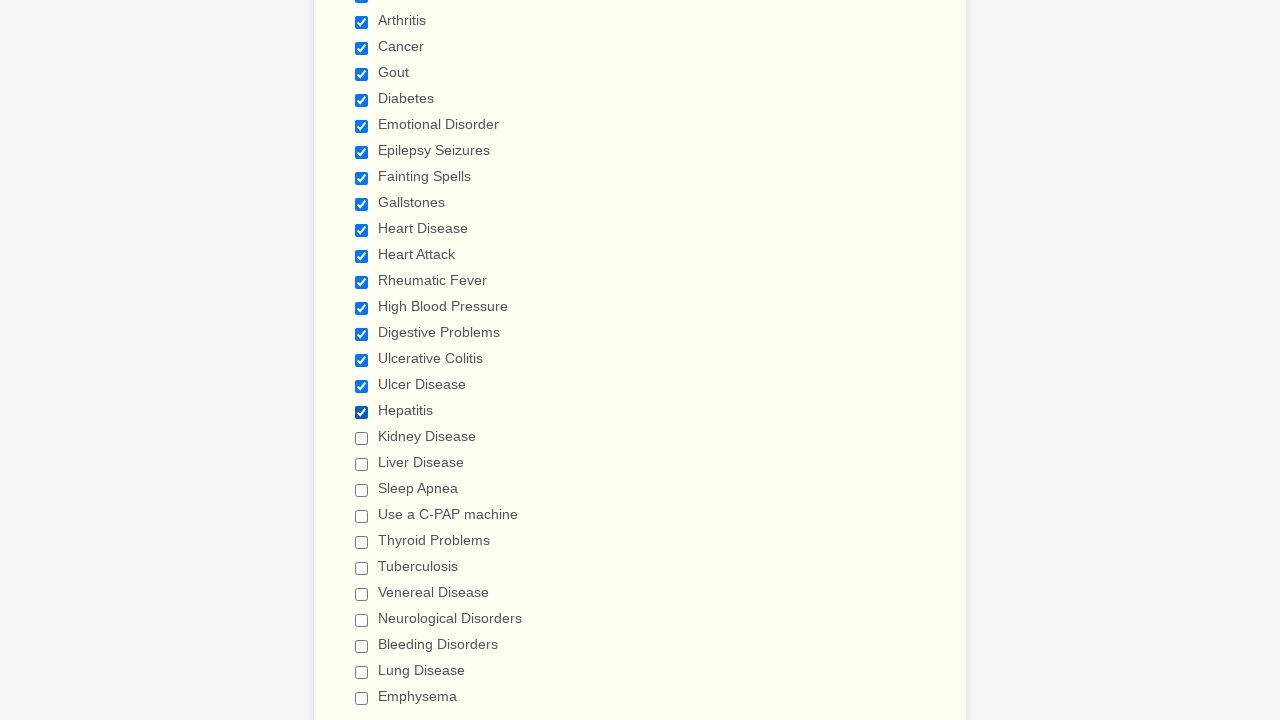

Verified checkbox is checked
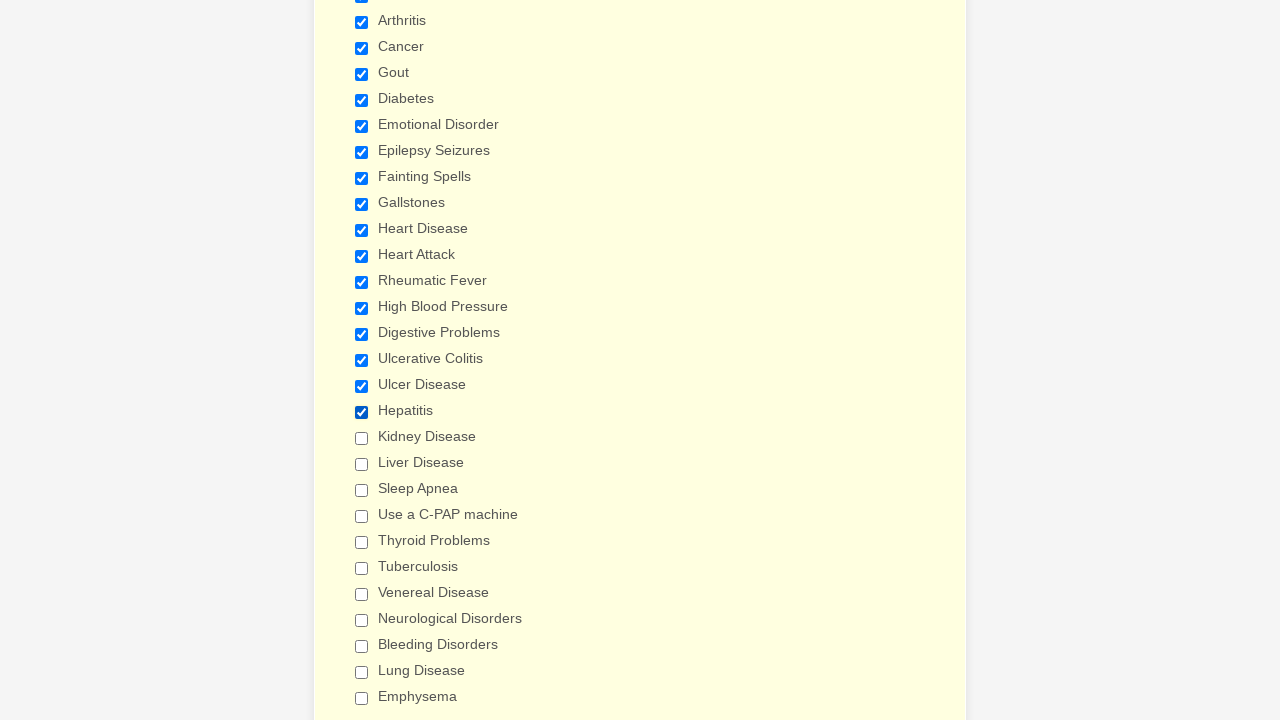

Clicked a checkbox to select it at (362, 438) on input.form-checkbox >> nth=18
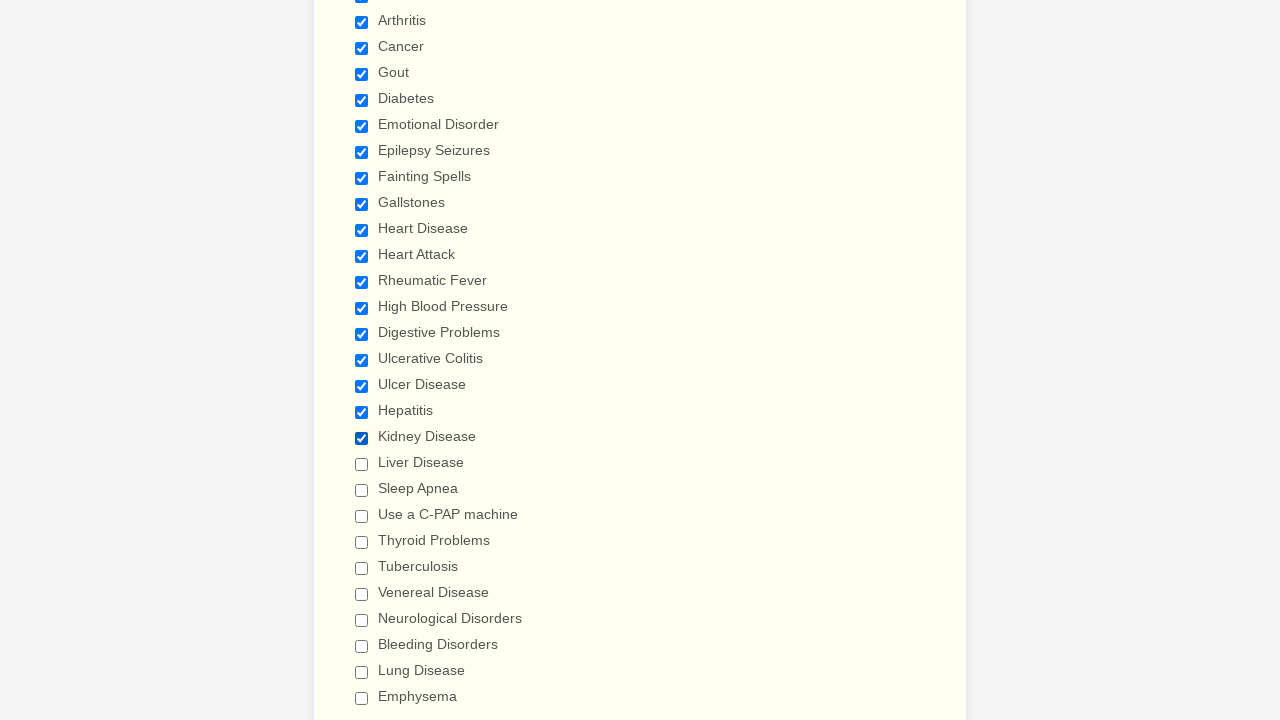

Verified checkbox is checked
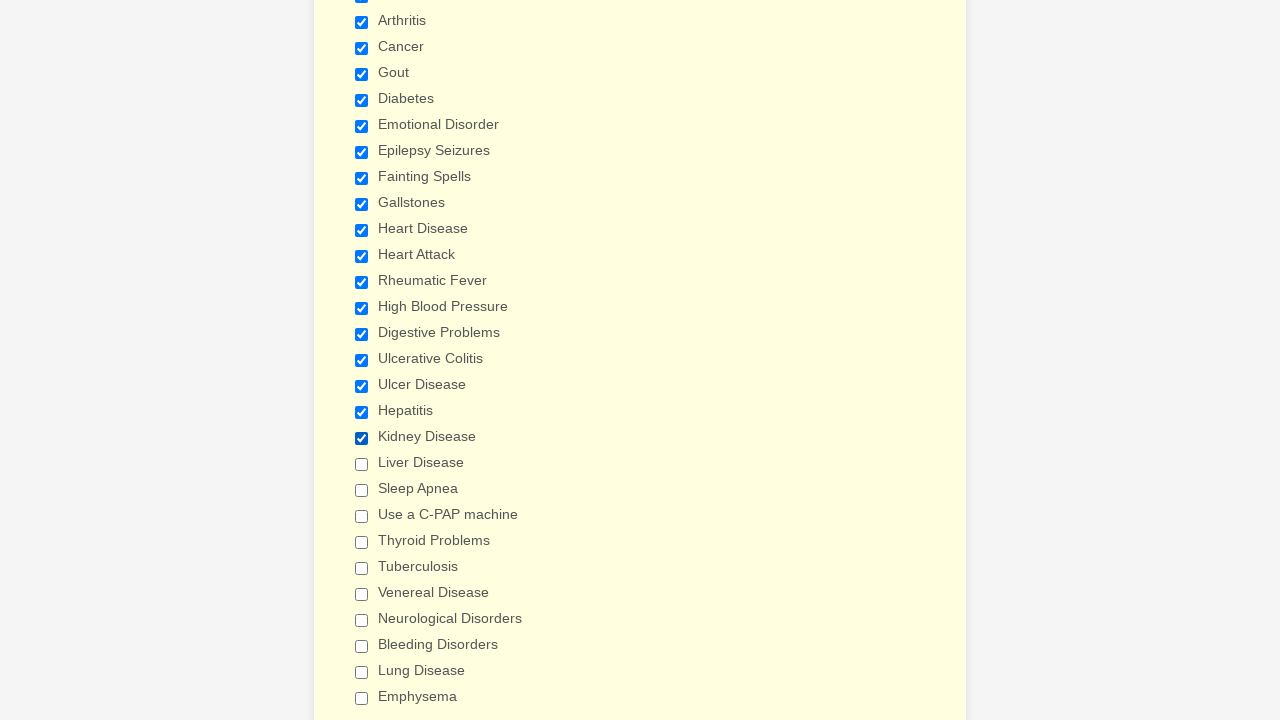

Clicked a checkbox to select it at (362, 464) on input.form-checkbox >> nth=19
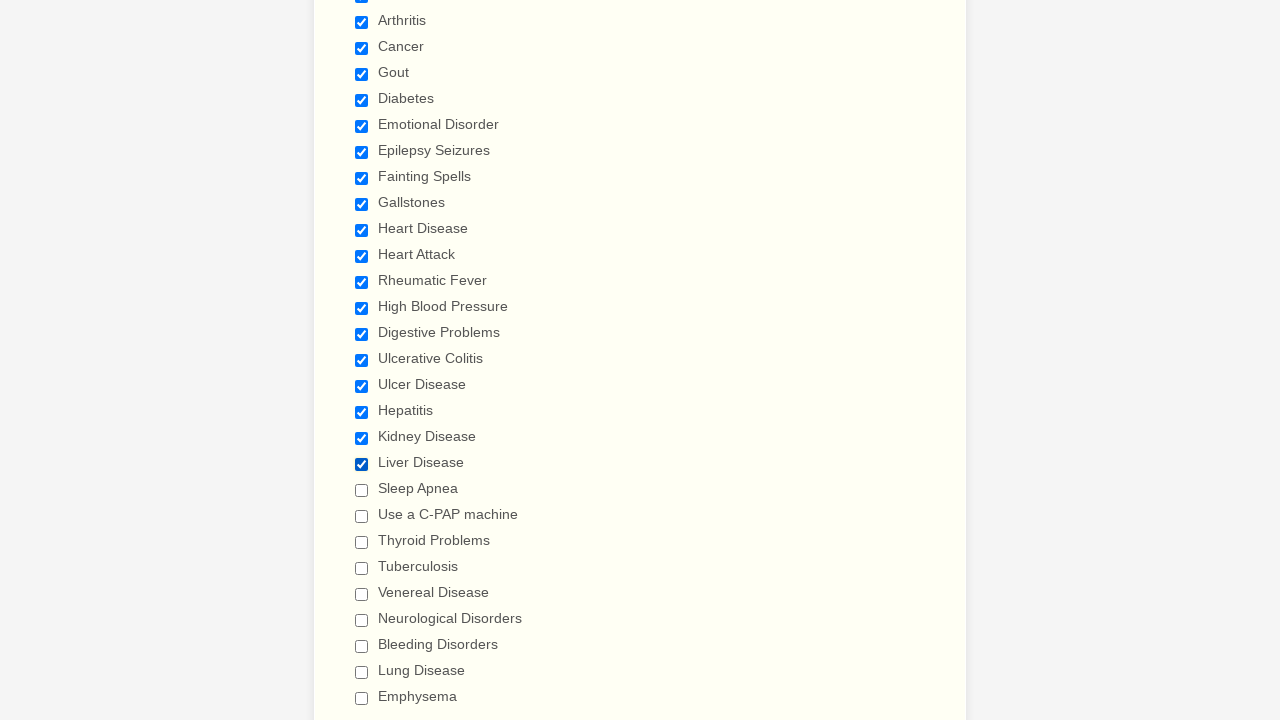

Verified checkbox is checked
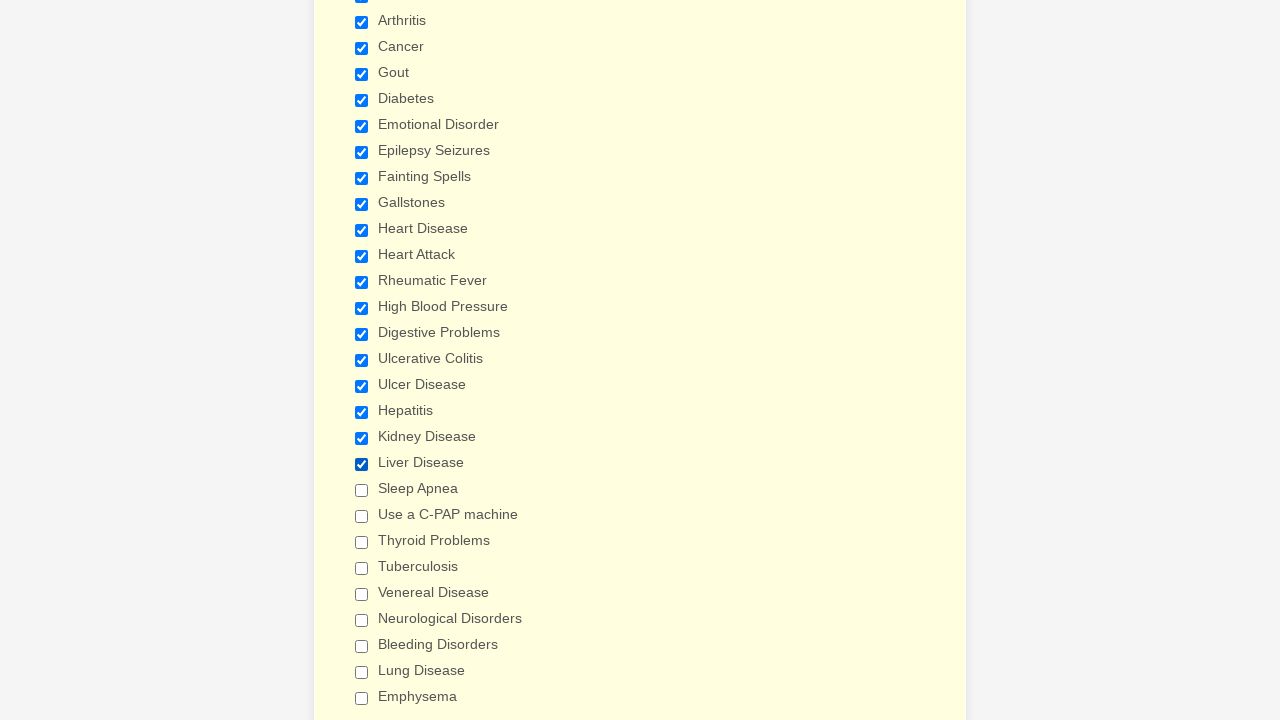

Clicked a checkbox to select it at (362, 490) on input.form-checkbox >> nth=20
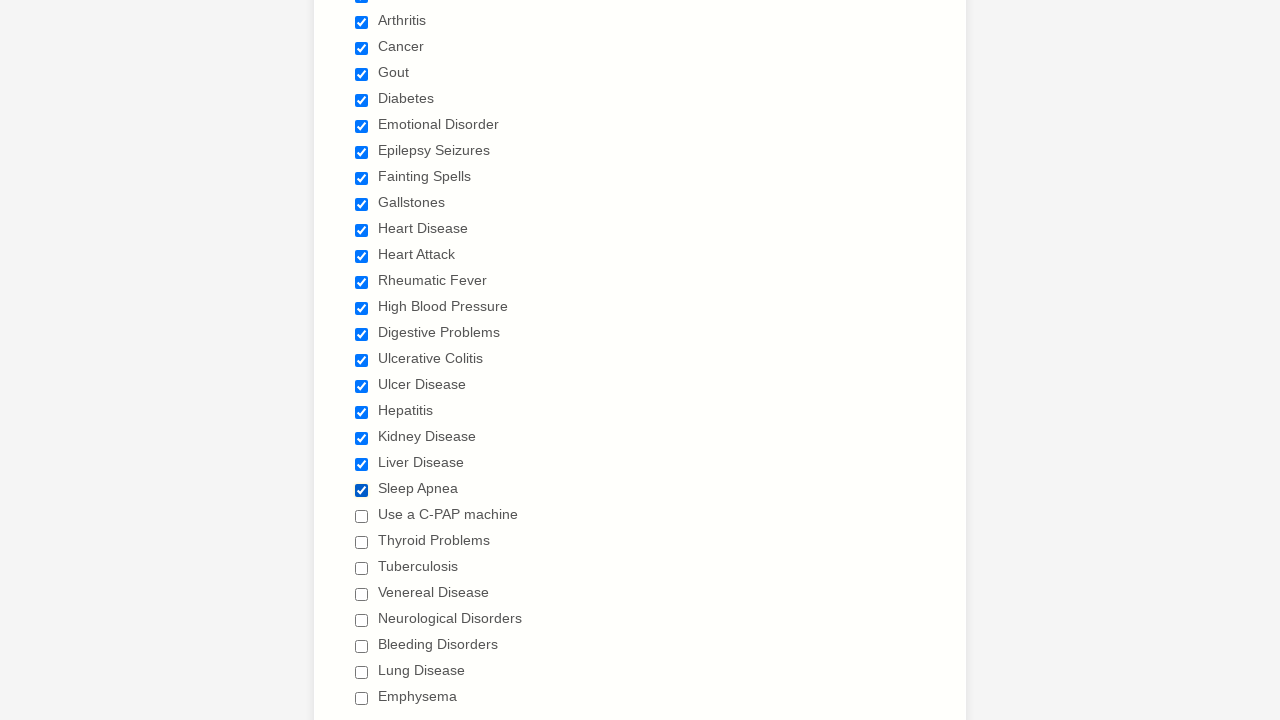

Verified checkbox is checked
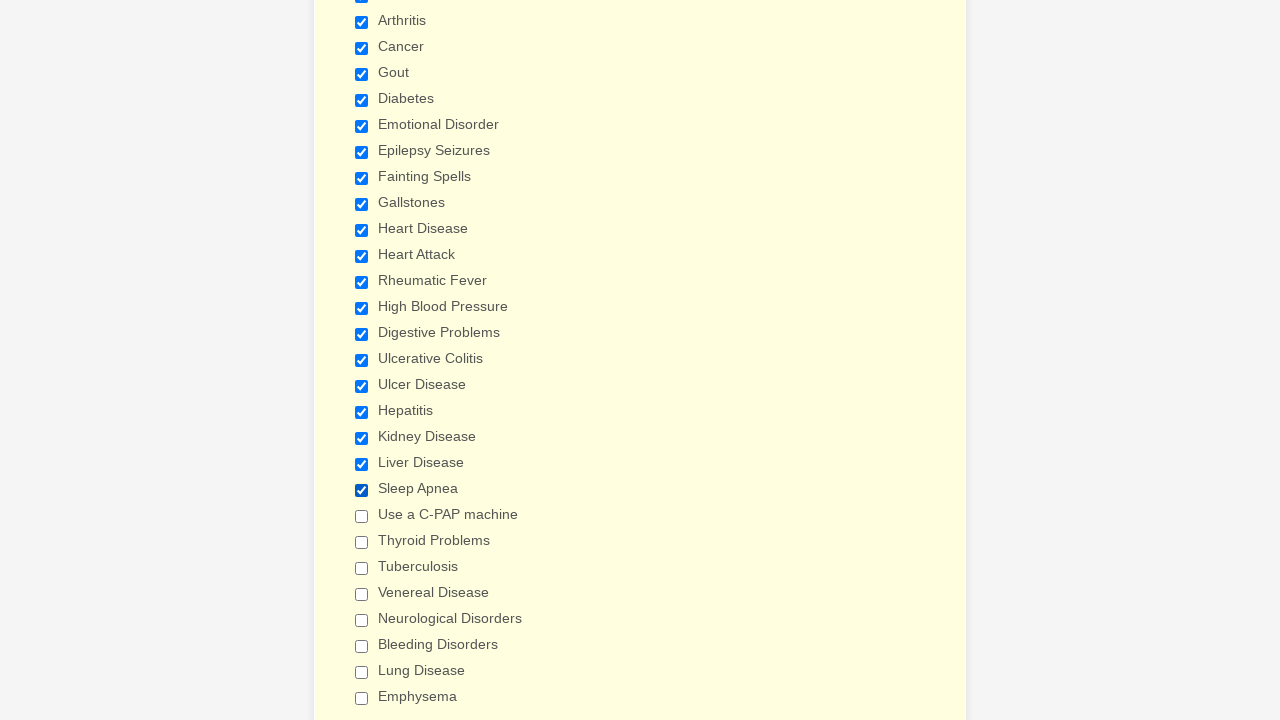

Clicked a checkbox to select it at (362, 516) on input.form-checkbox >> nth=21
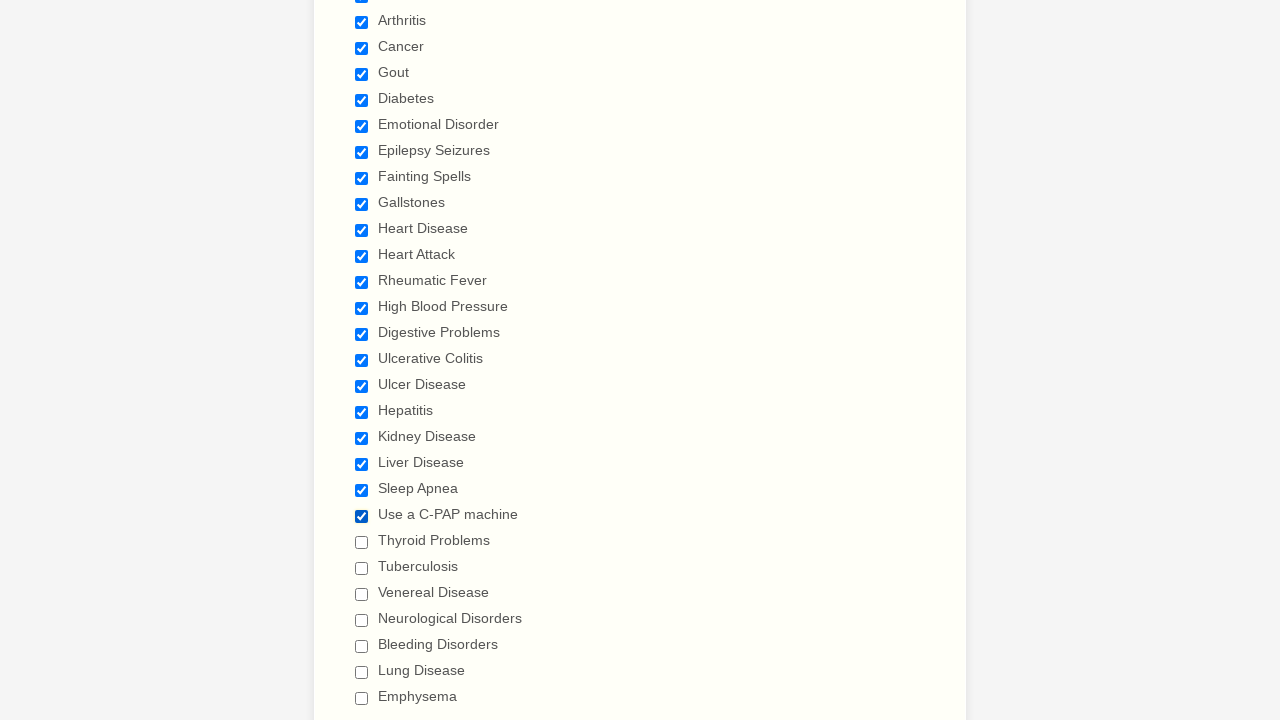

Verified checkbox is checked
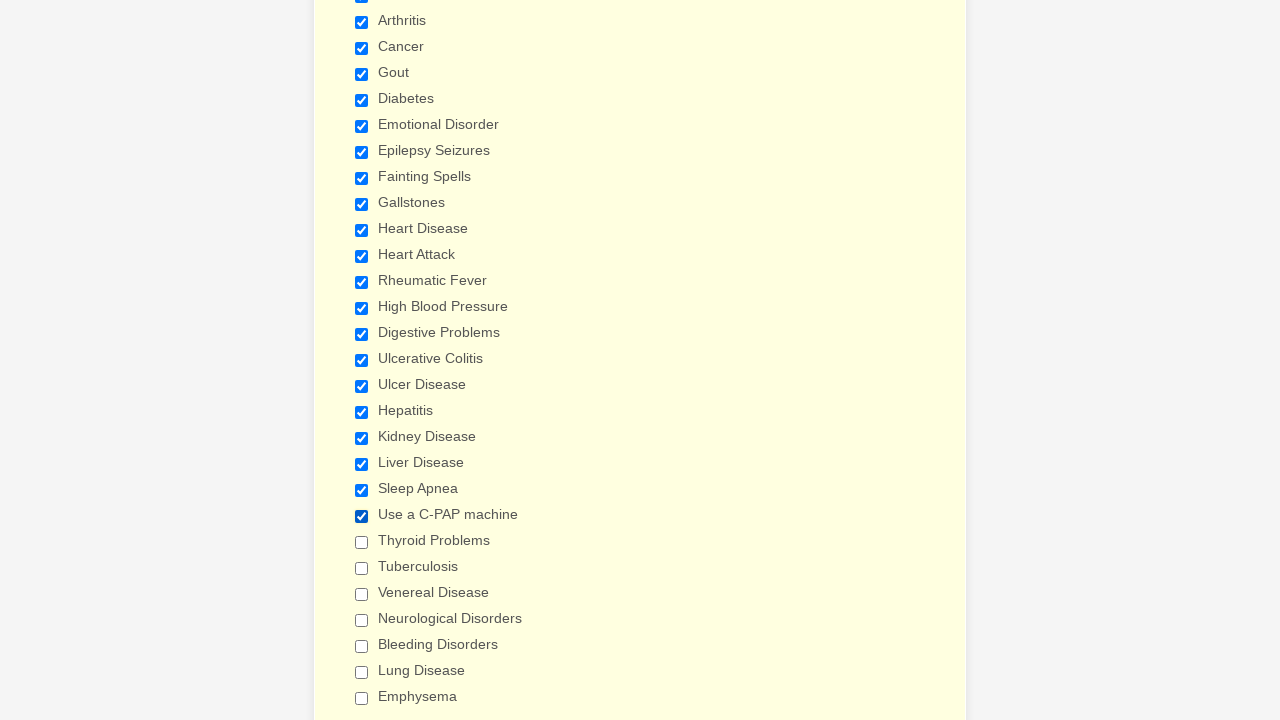

Clicked a checkbox to select it at (362, 542) on input.form-checkbox >> nth=22
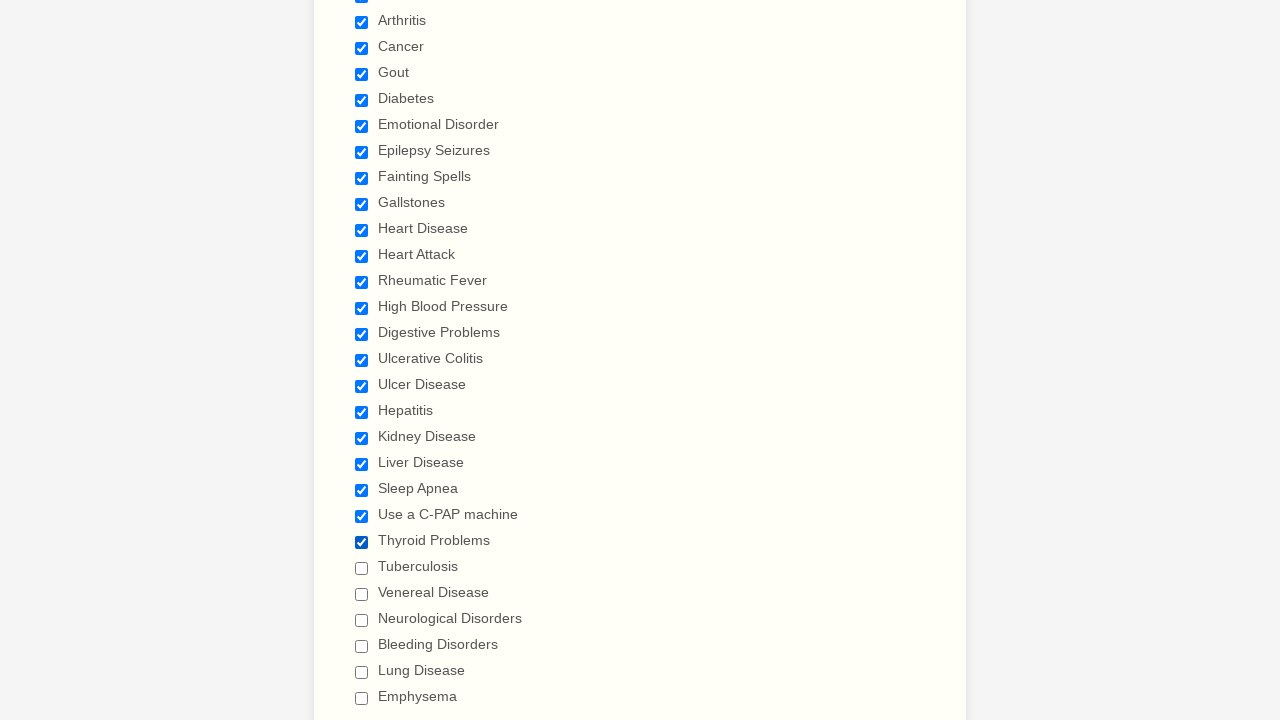

Verified checkbox is checked
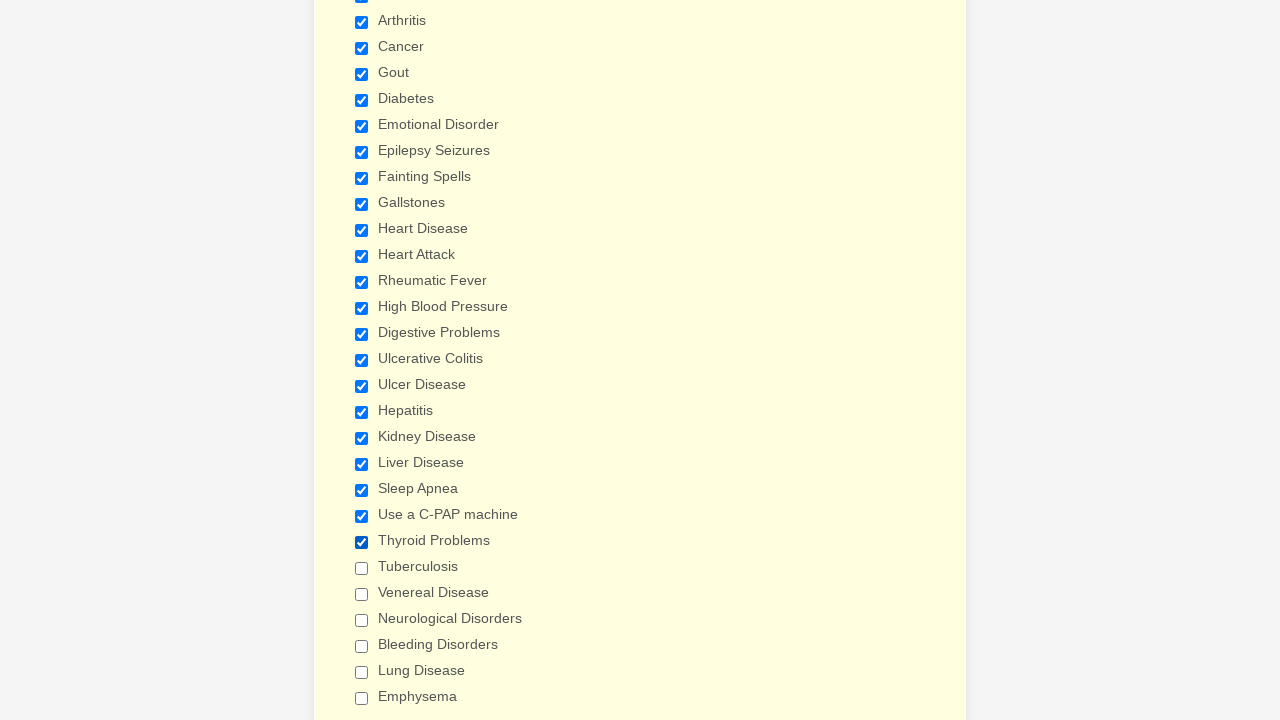

Clicked a checkbox to select it at (362, 568) on input.form-checkbox >> nth=23
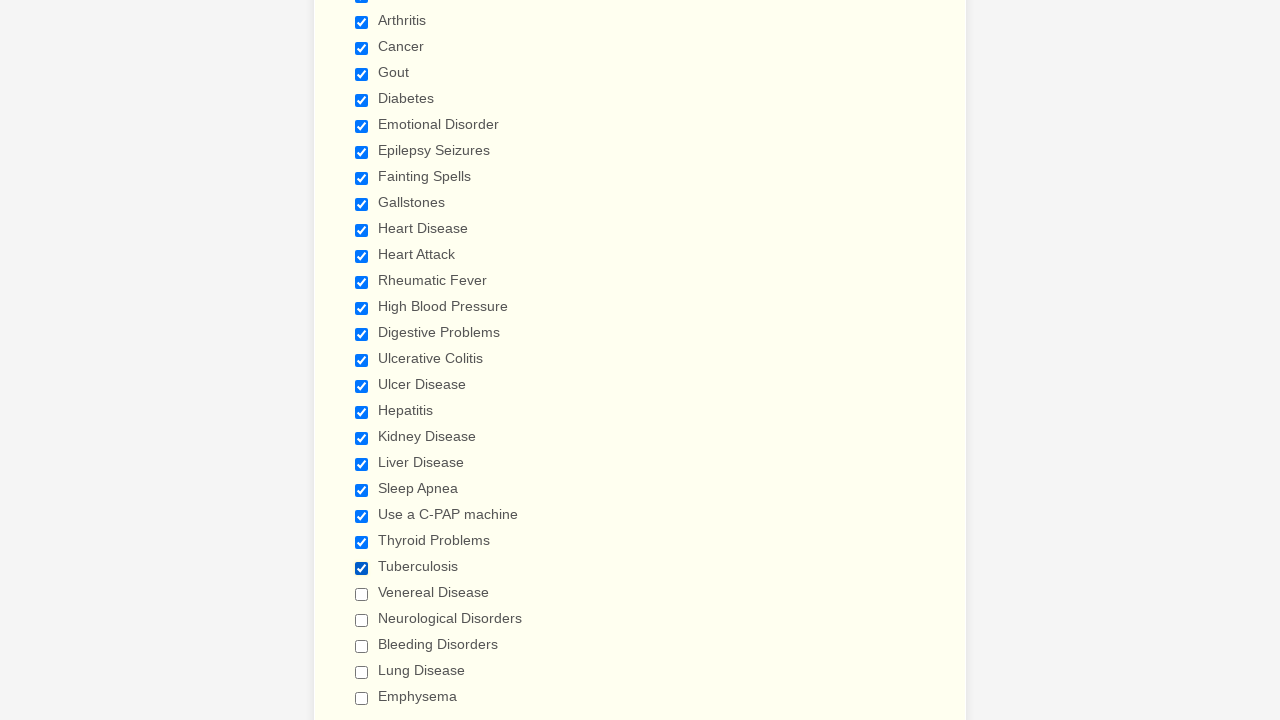

Verified checkbox is checked
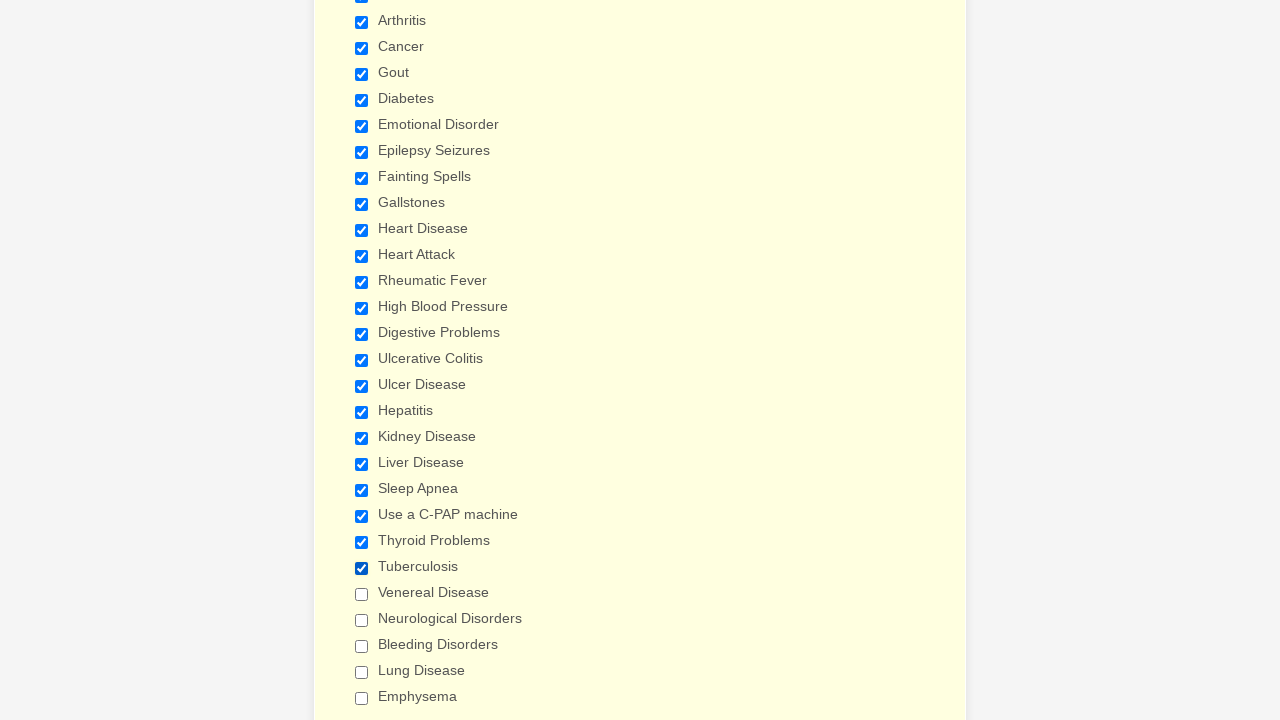

Clicked a checkbox to select it at (362, 594) on input.form-checkbox >> nth=24
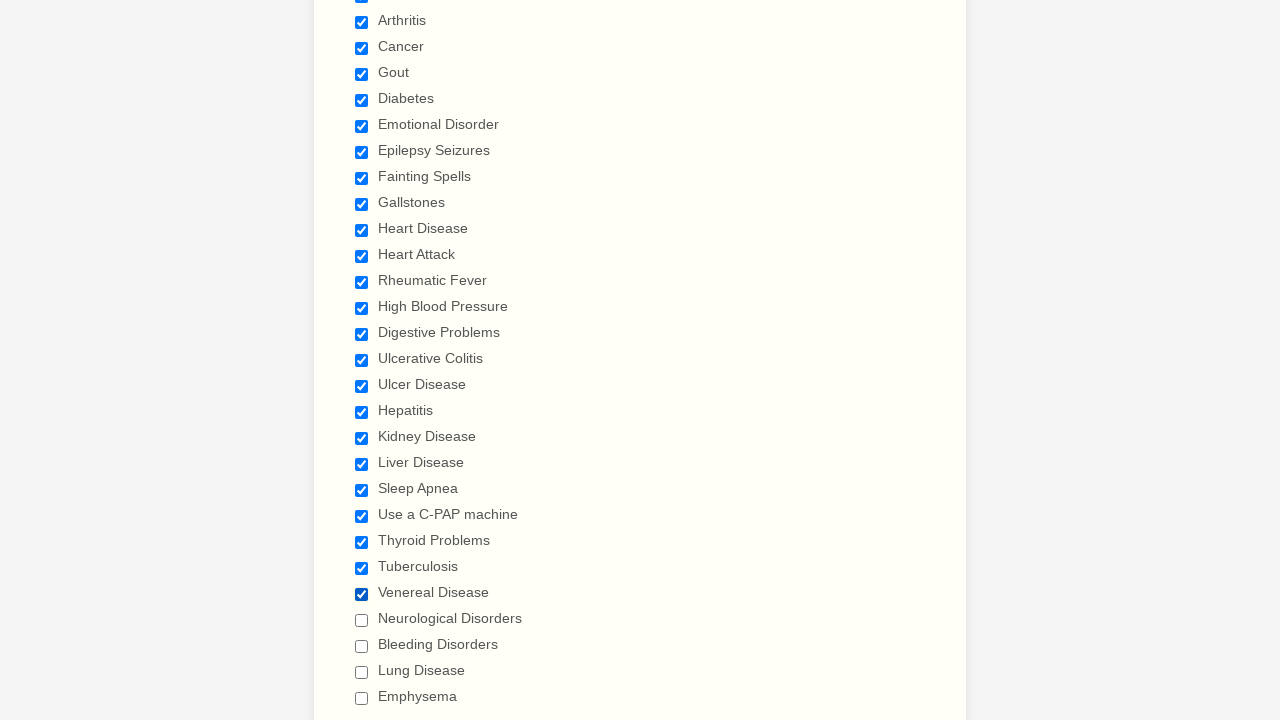

Verified checkbox is checked
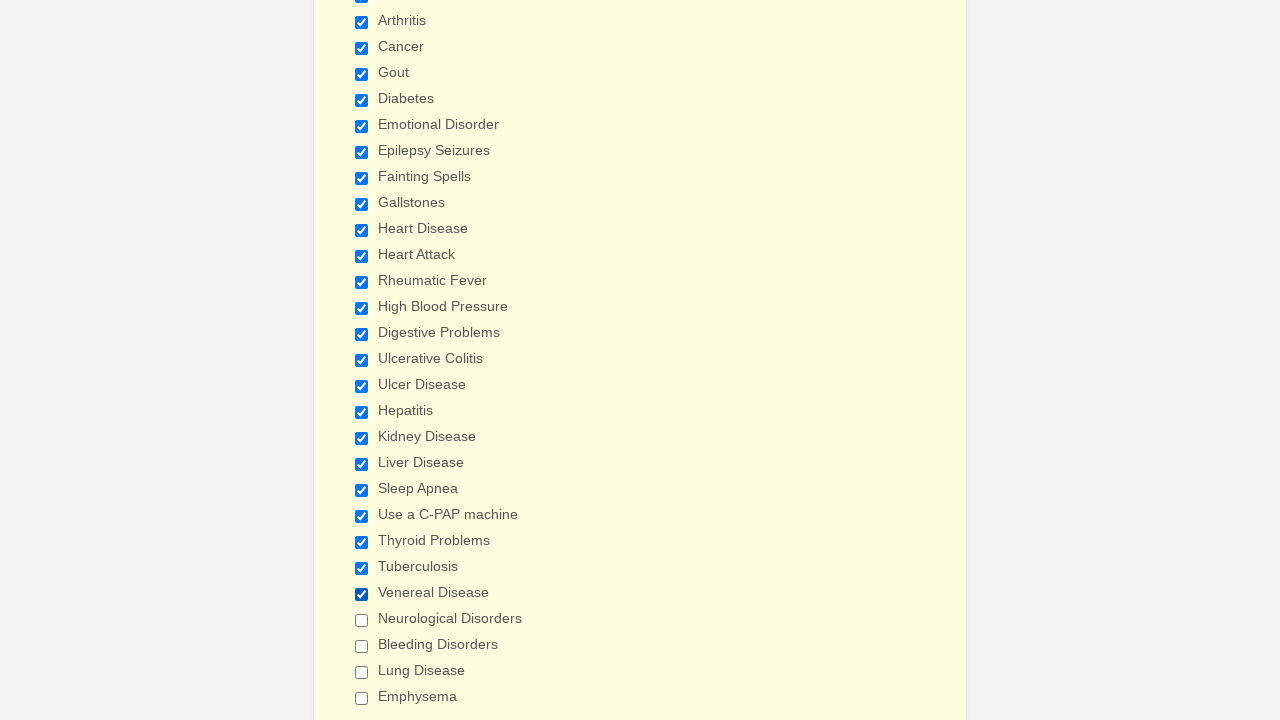

Clicked a checkbox to select it at (362, 620) on input.form-checkbox >> nth=25
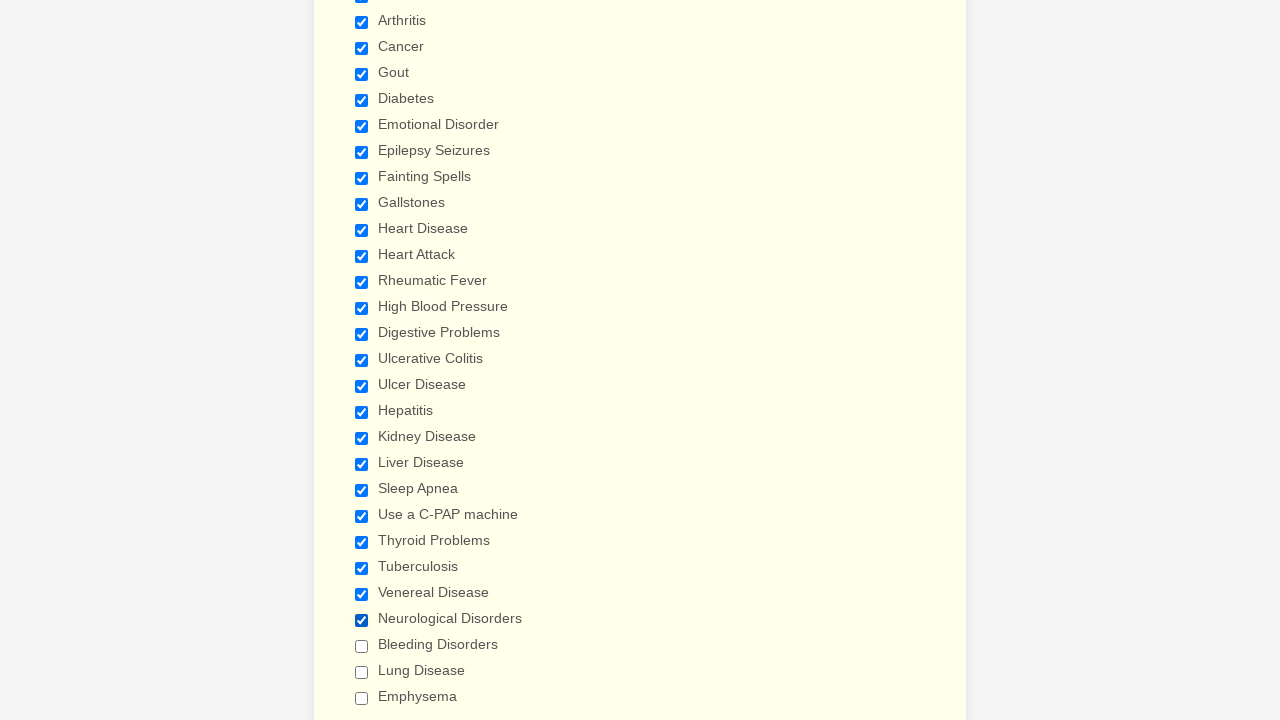

Verified checkbox is checked
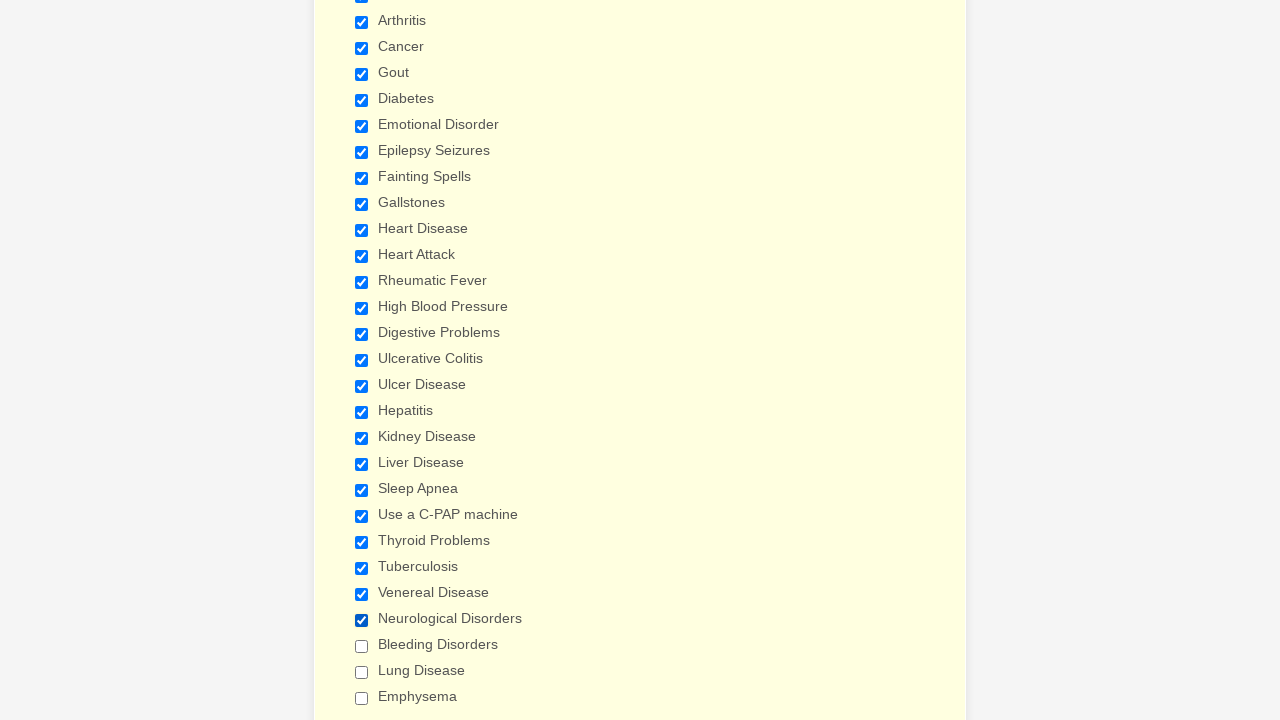

Clicked a checkbox to select it at (362, 646) on input.form-checkbox >> nth=26
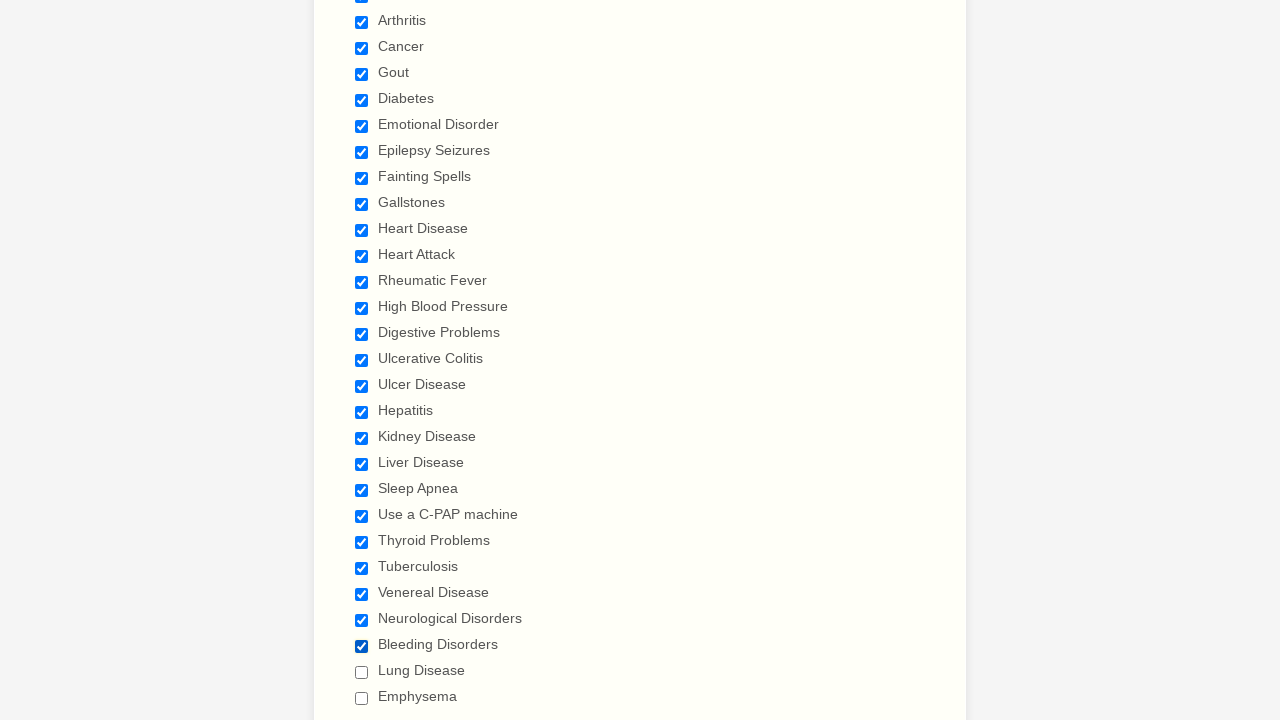

Verified checkbox is checked
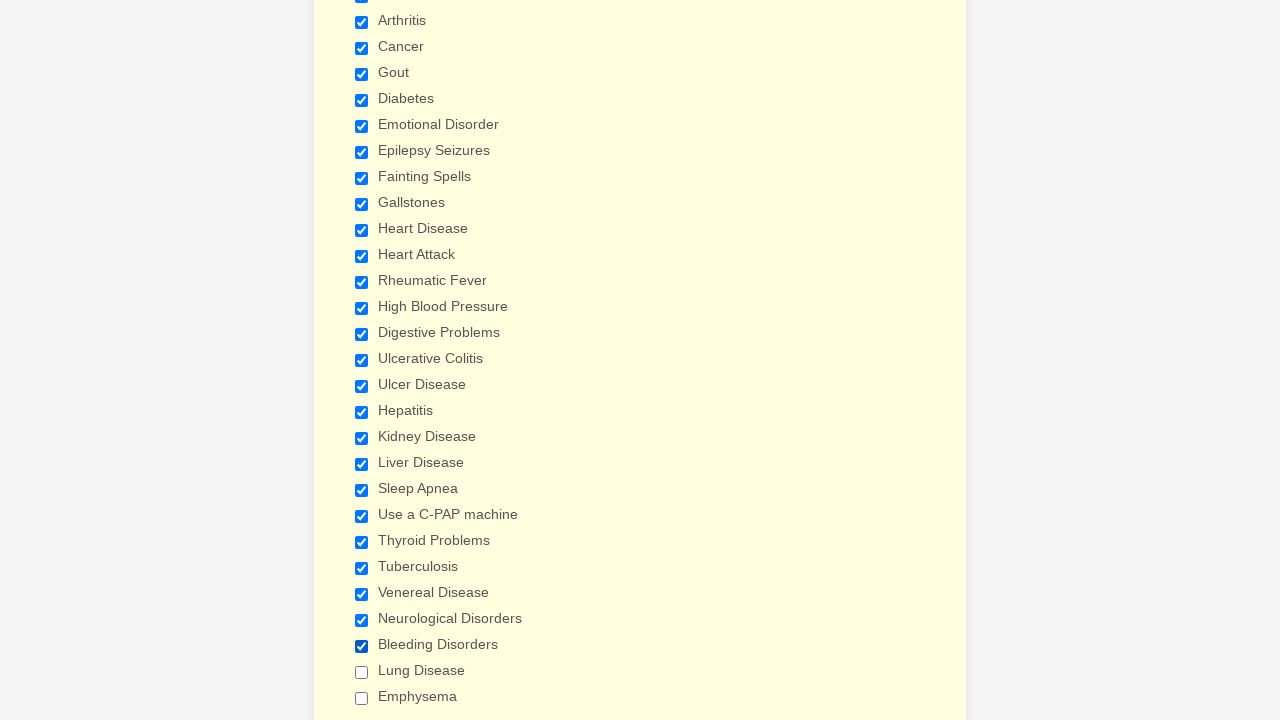

Clicked a checkbox to select it at (362, 672) on input.form-checkbox >> nth=27
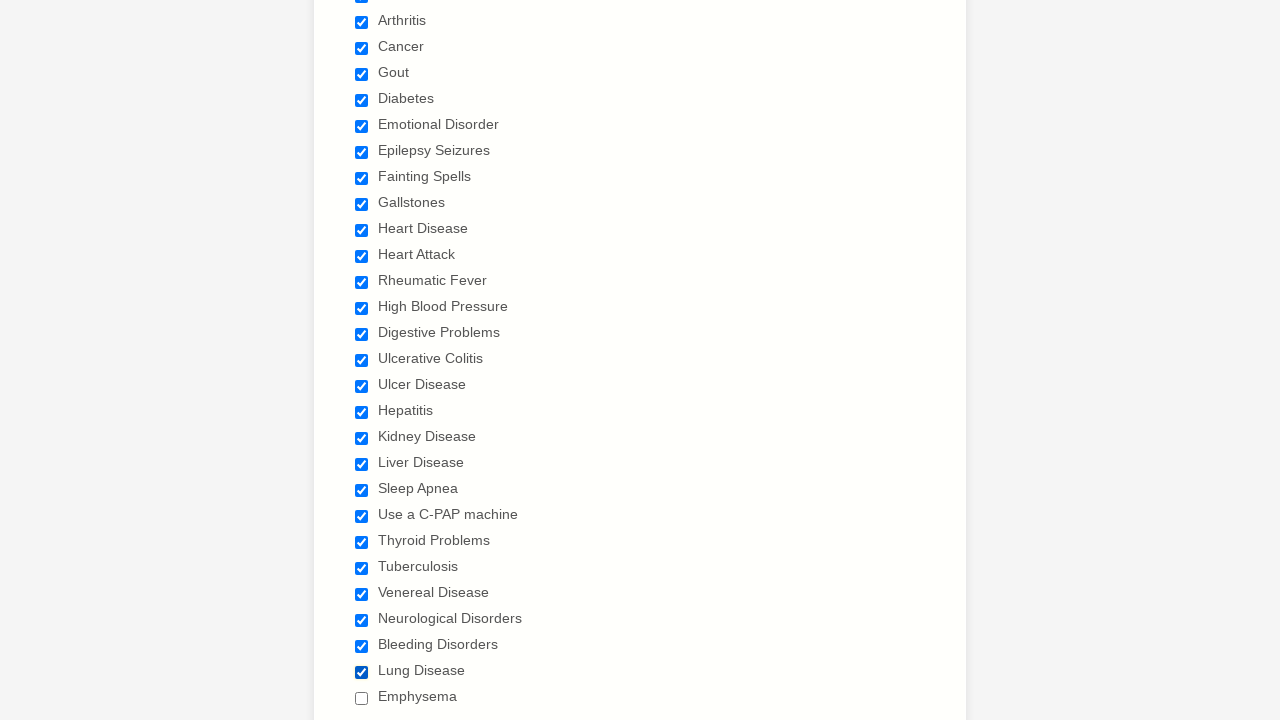

Verified checkbox is checked
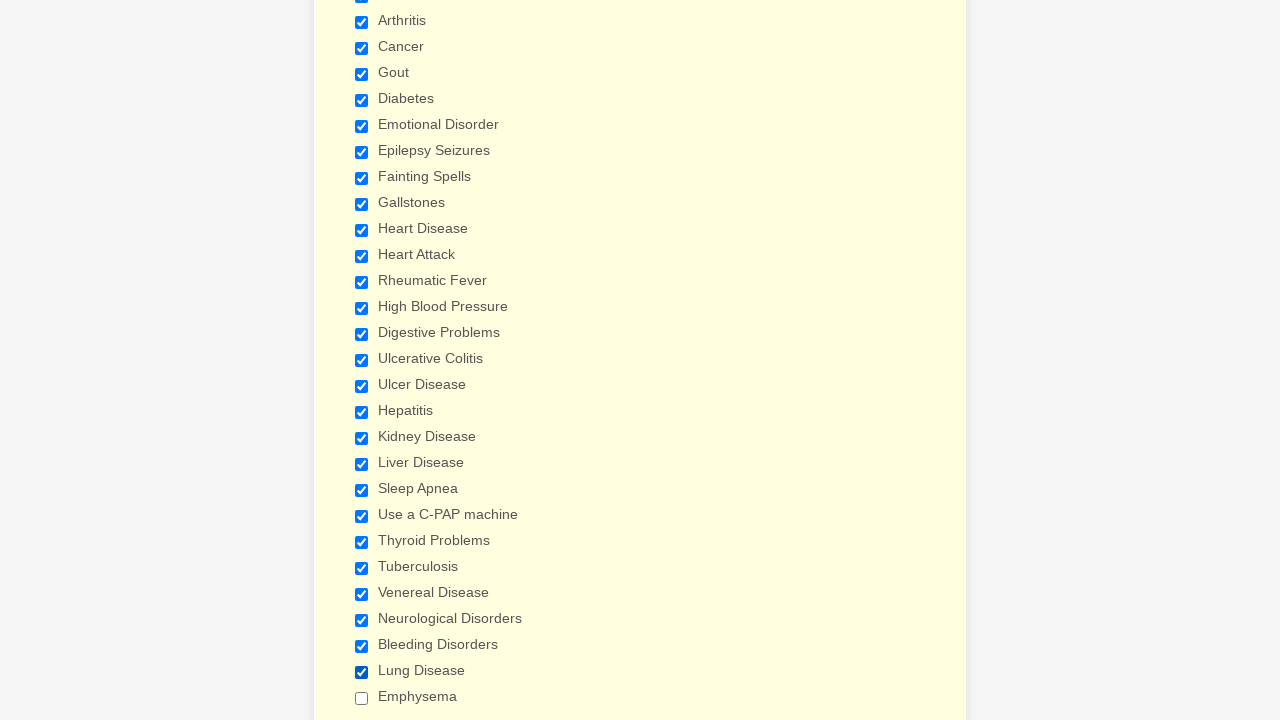

Clicked a checkbox to select it at (362, 698) on input.form-checkbox >> nth=28
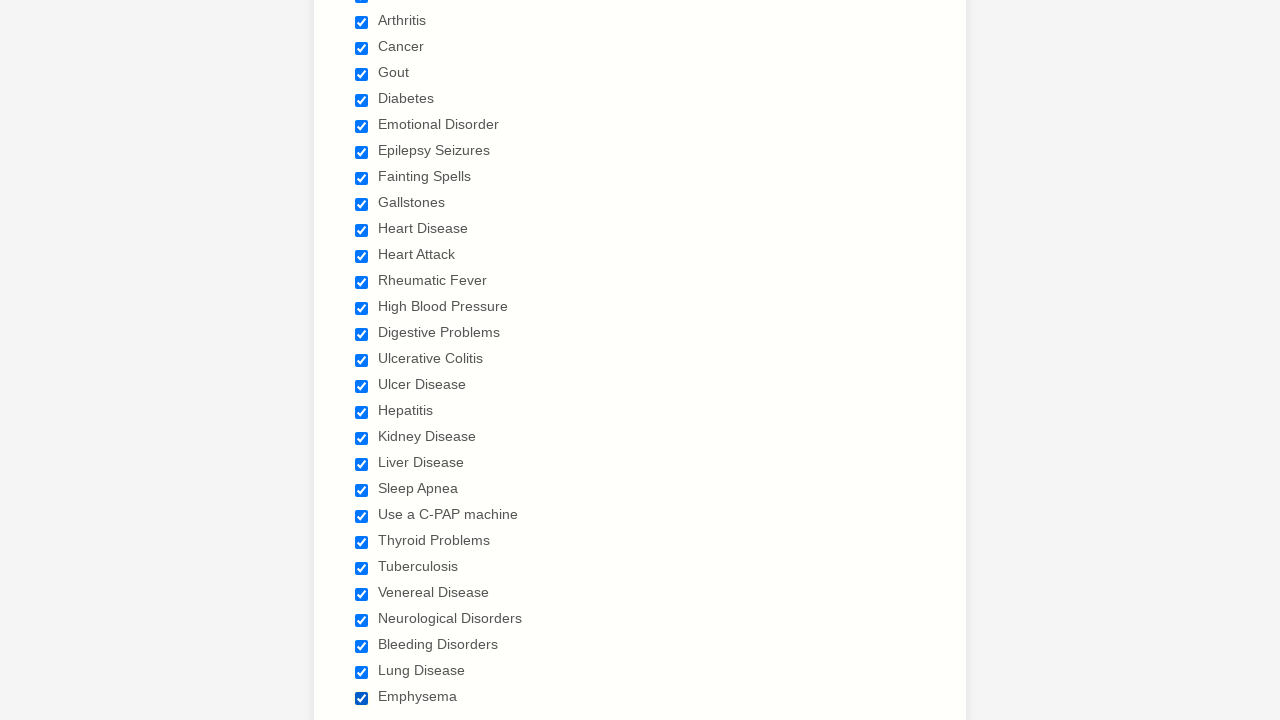

Verified checkbox is checked
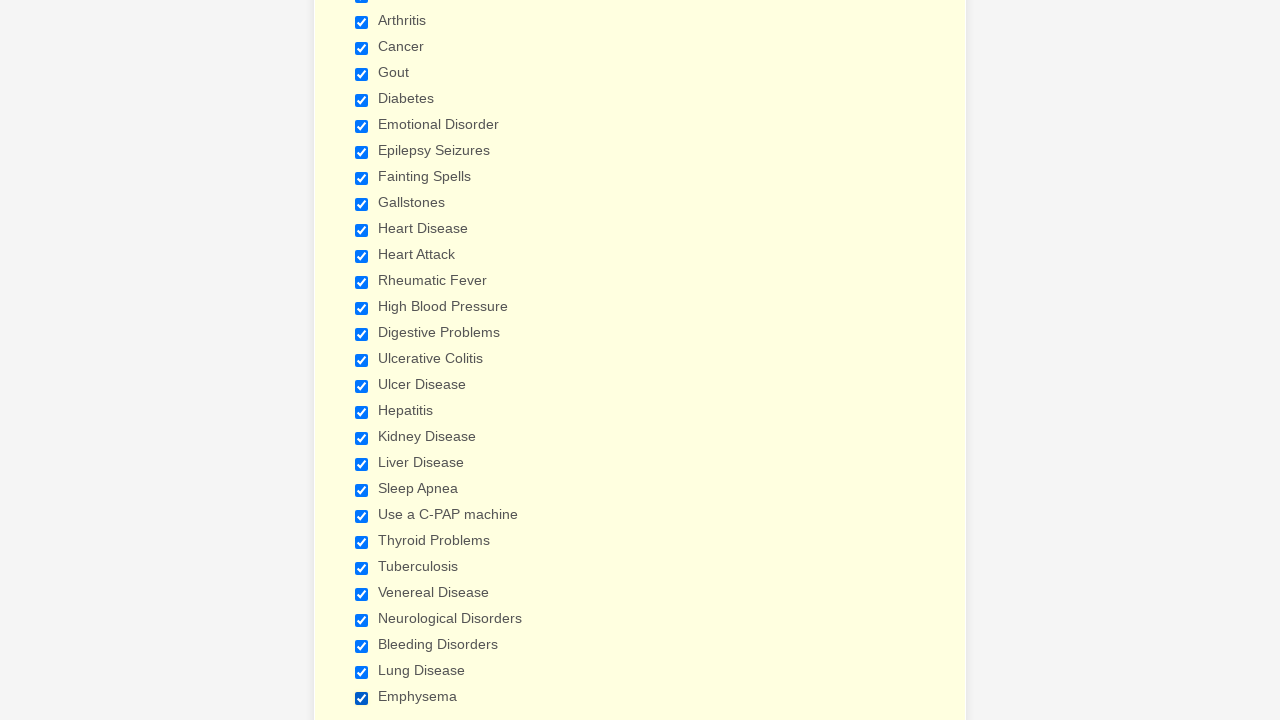

Clicked a checkbox to deselect it at (362, 360) on input.form-checkbox >> nth=0
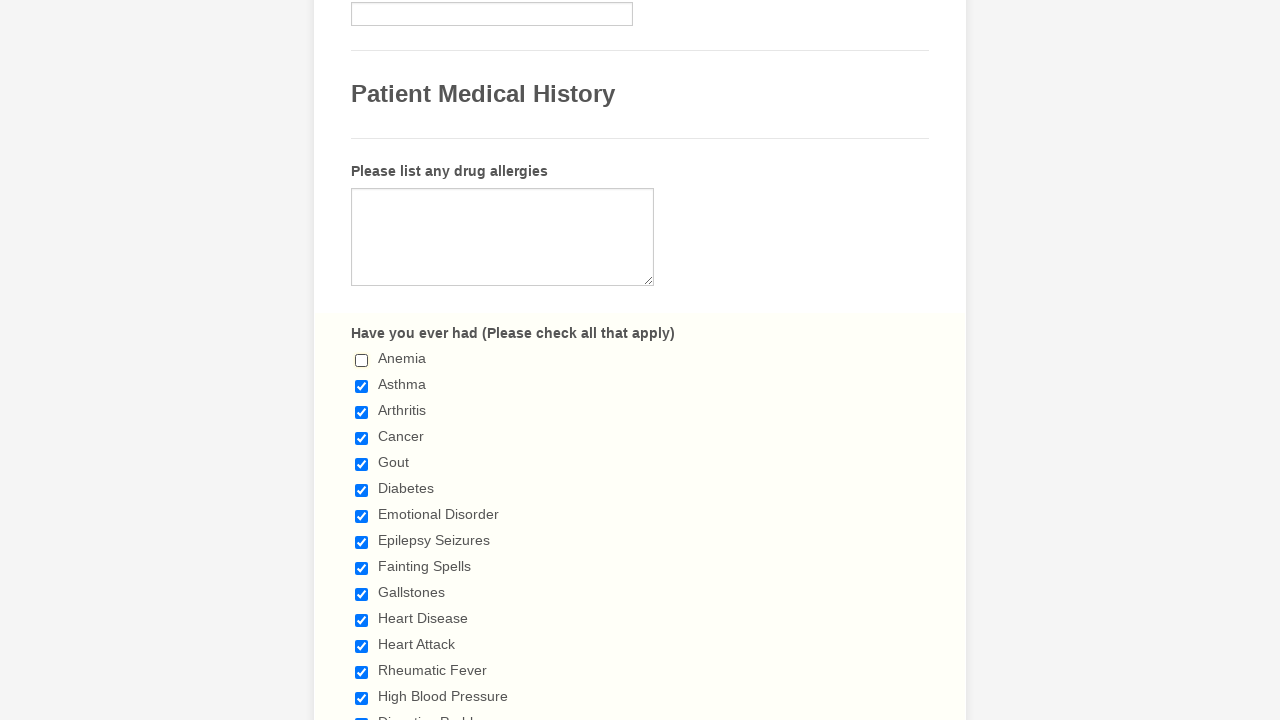

Verified checkbox is unchecked
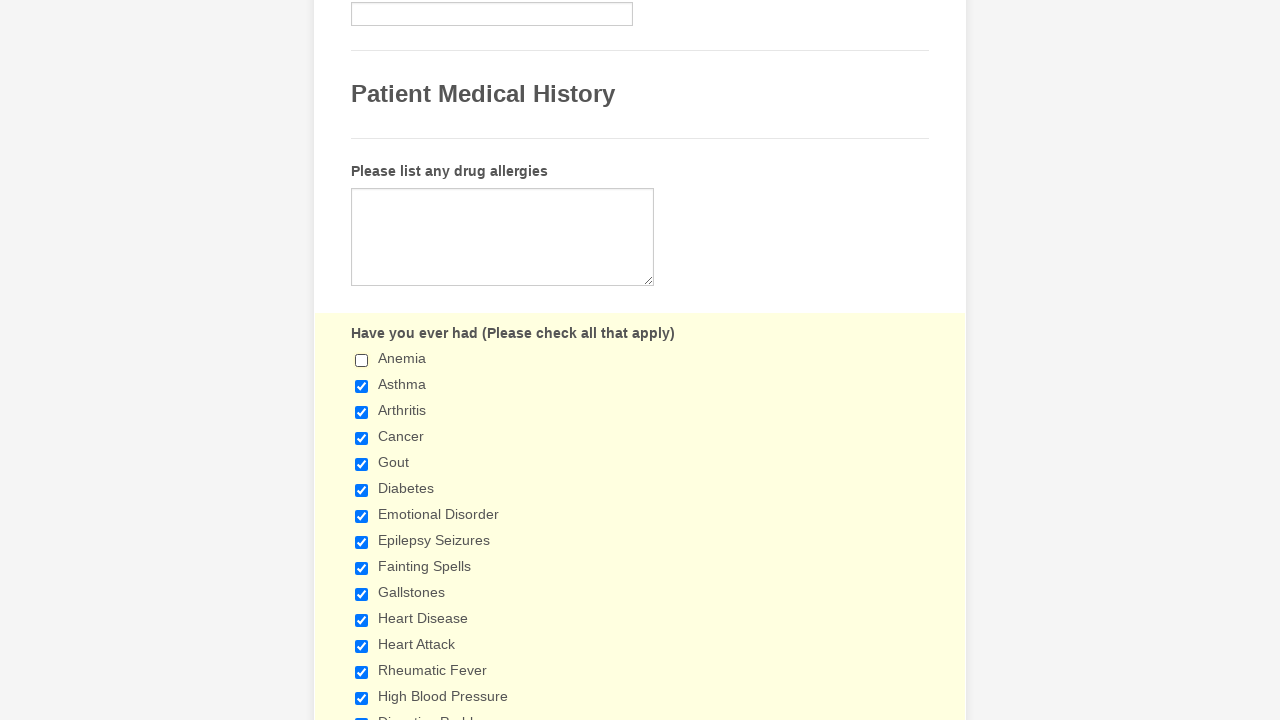

Clicked a checkbox to deselect it at (362, 386) on input.form-checkbox >> nth=1
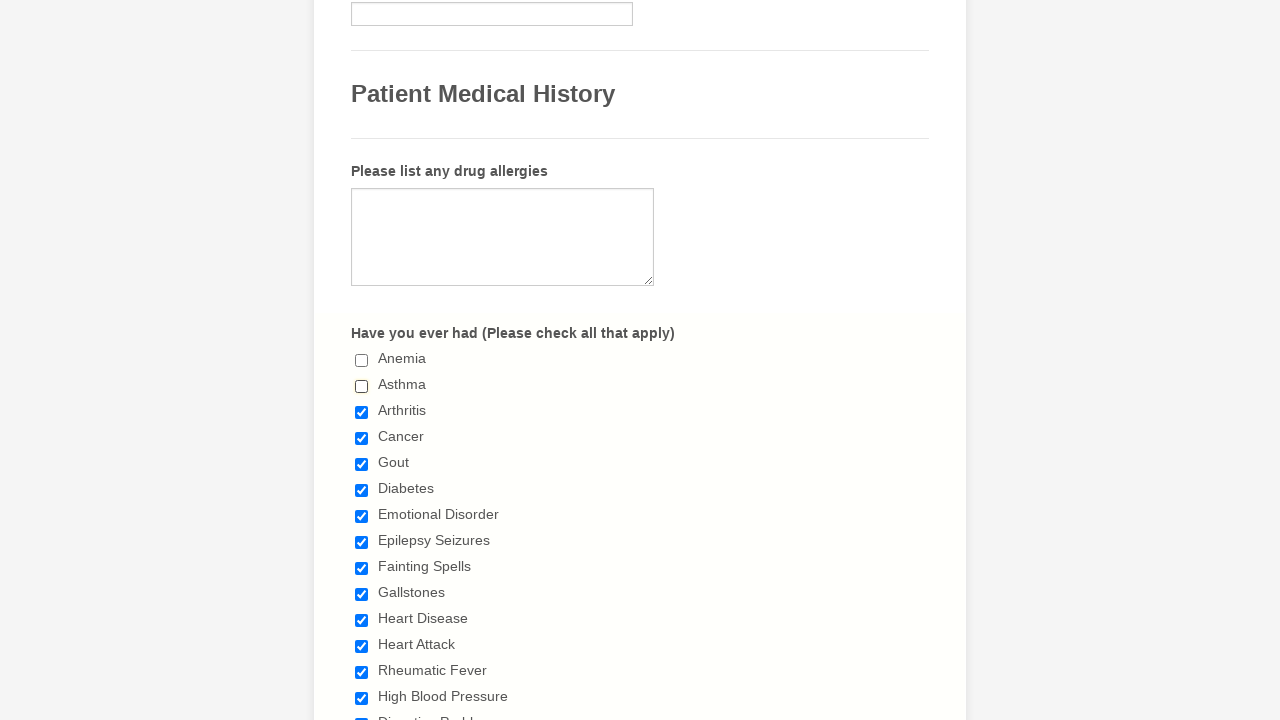

Verified checkbox is unchecked
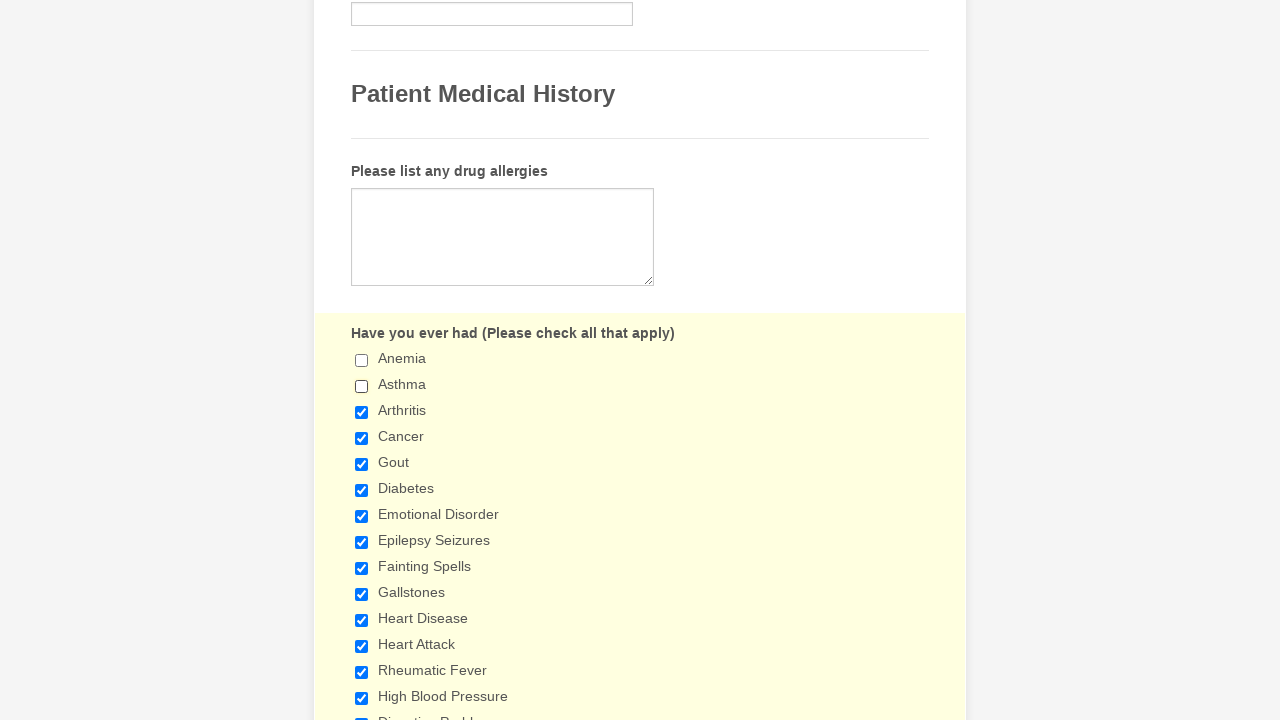

Clicked a checkbox to deselect it at (362, 412) on input.form-checkbox >> nth=2
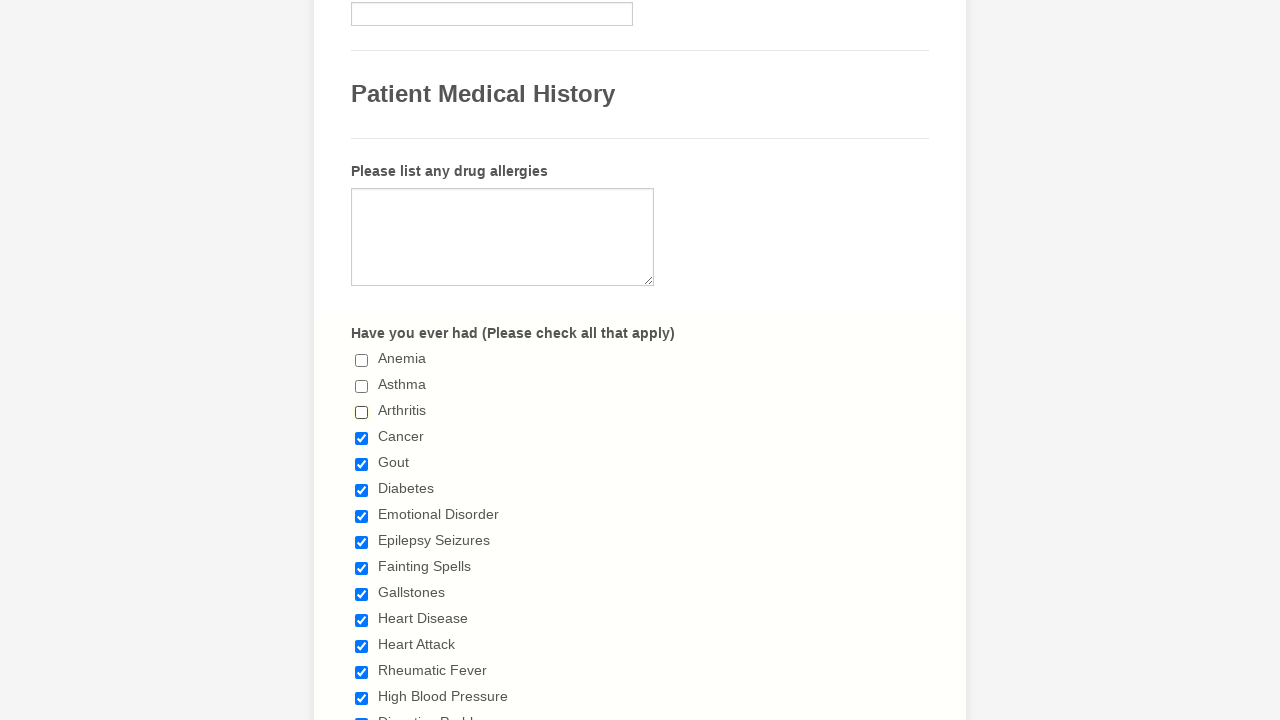

Verified checkbox is unchecked
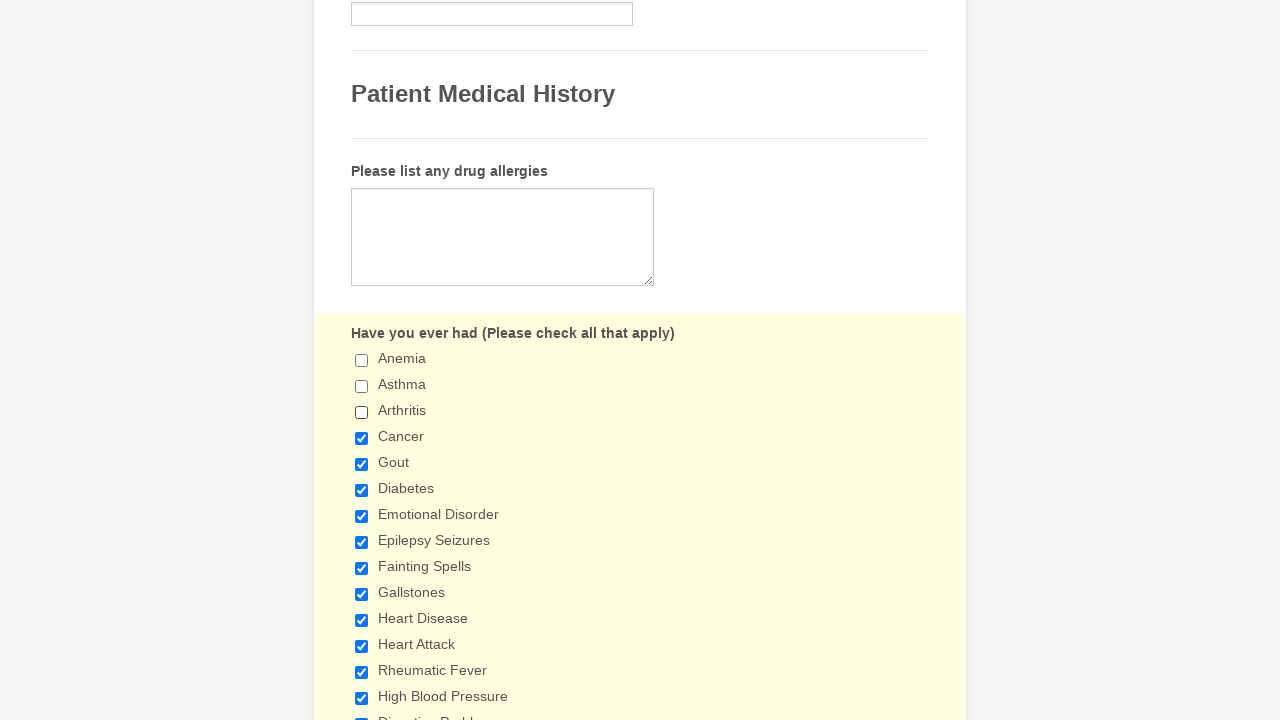

Clicked a checkbox to deselect it at (362, 438) on input.form-checkbox >> nth=3
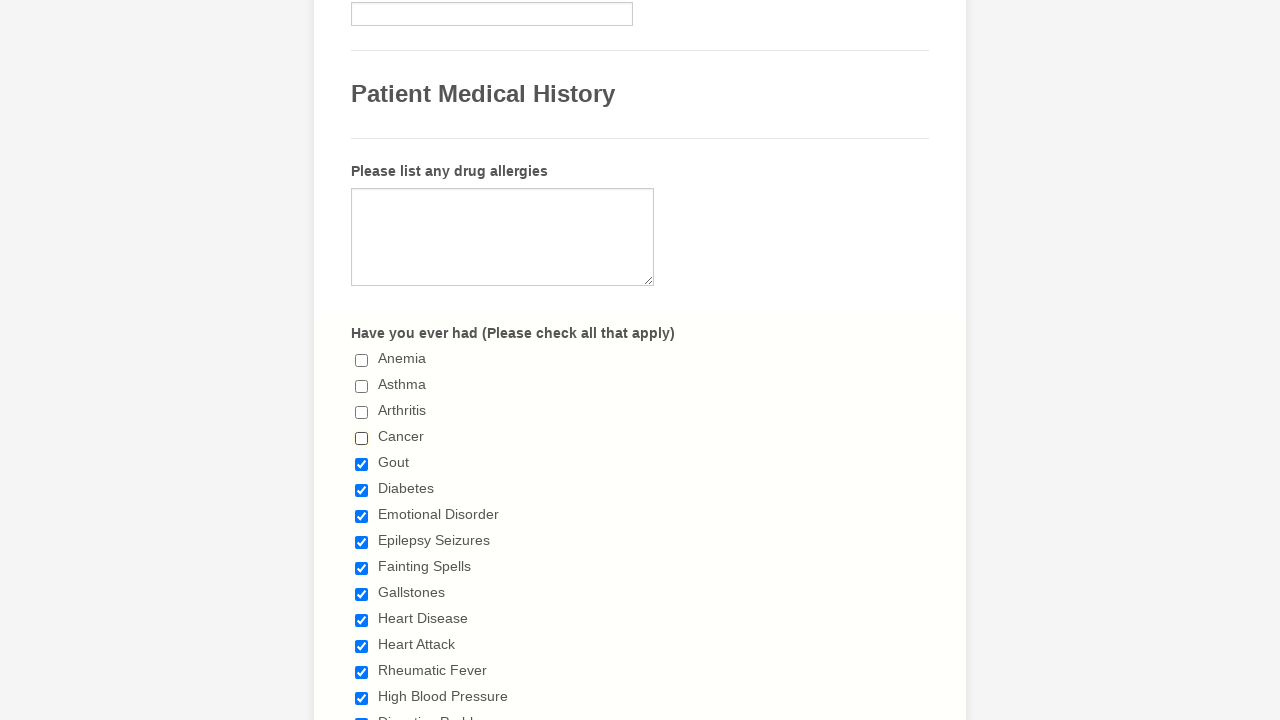

Verified checkbox is unchecked
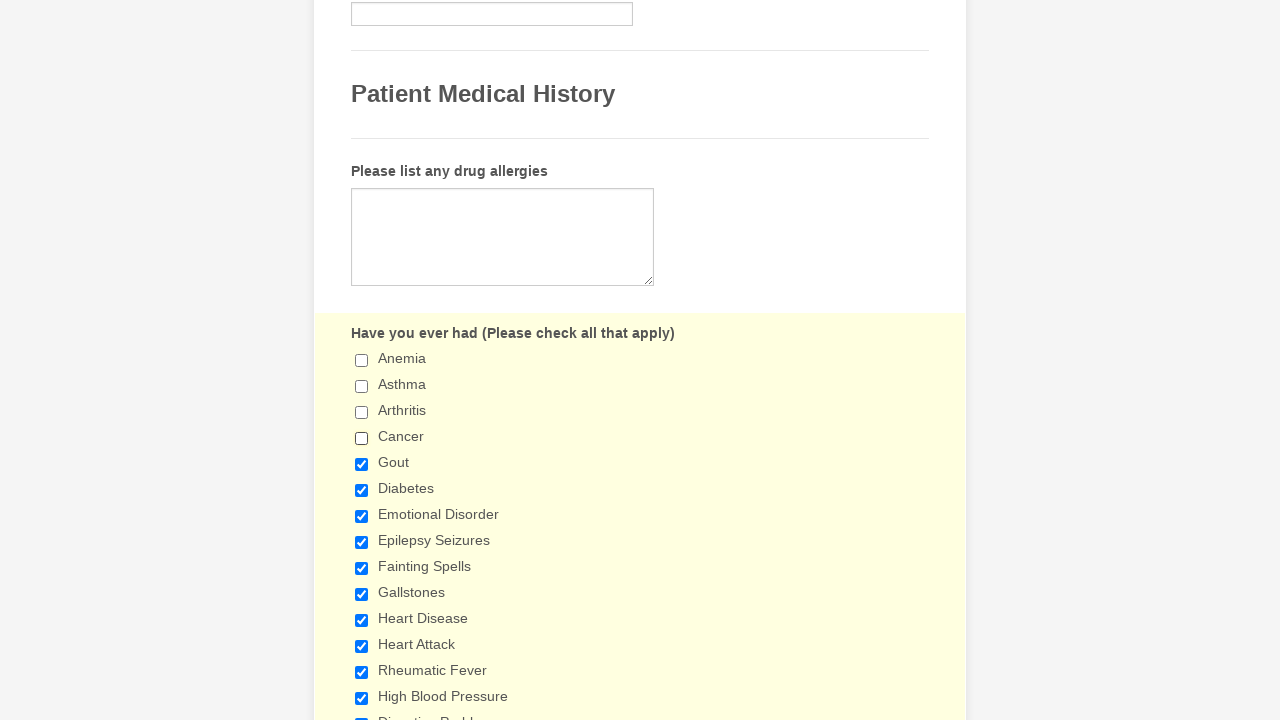

Clicked a checkbox to deselect it at (362, 464) on input.form-checkbox >> nth=4
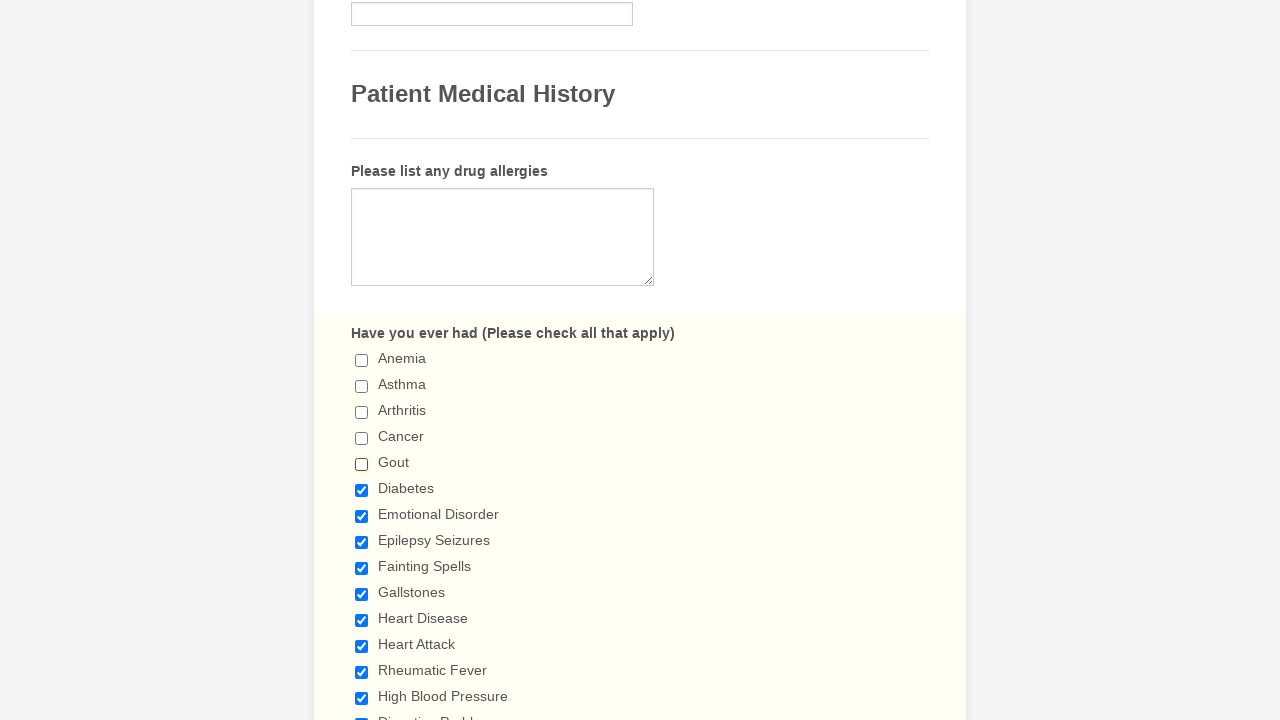

Verified checkbox is unchecked
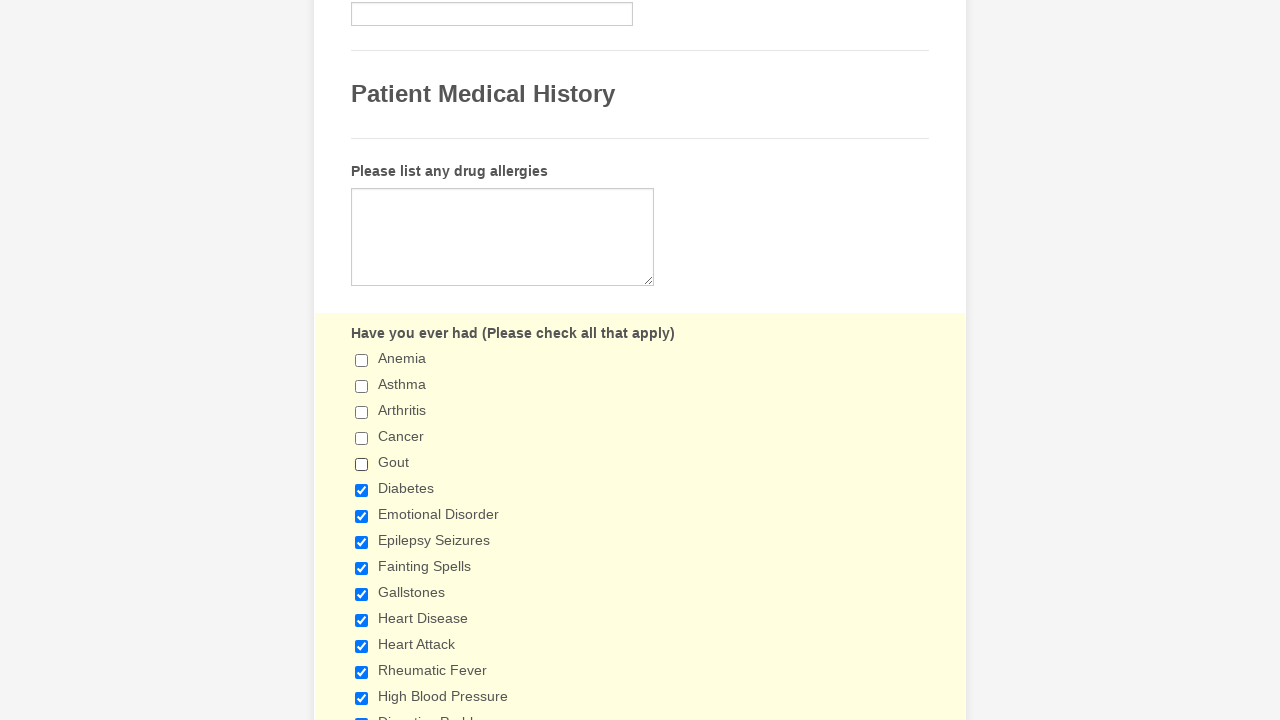

Clicked a checkbox to deselect it at (362, 490) on input.form-checkbox >> nth=5
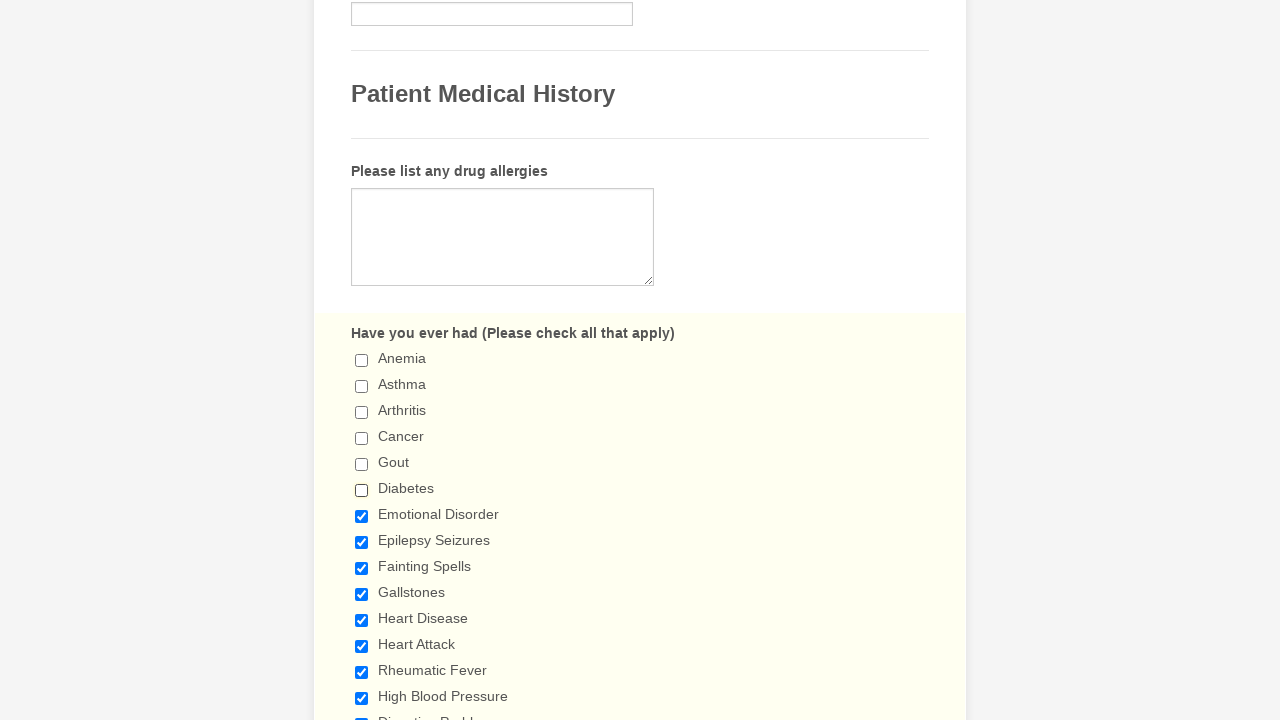

Verified checkbox is unchecked
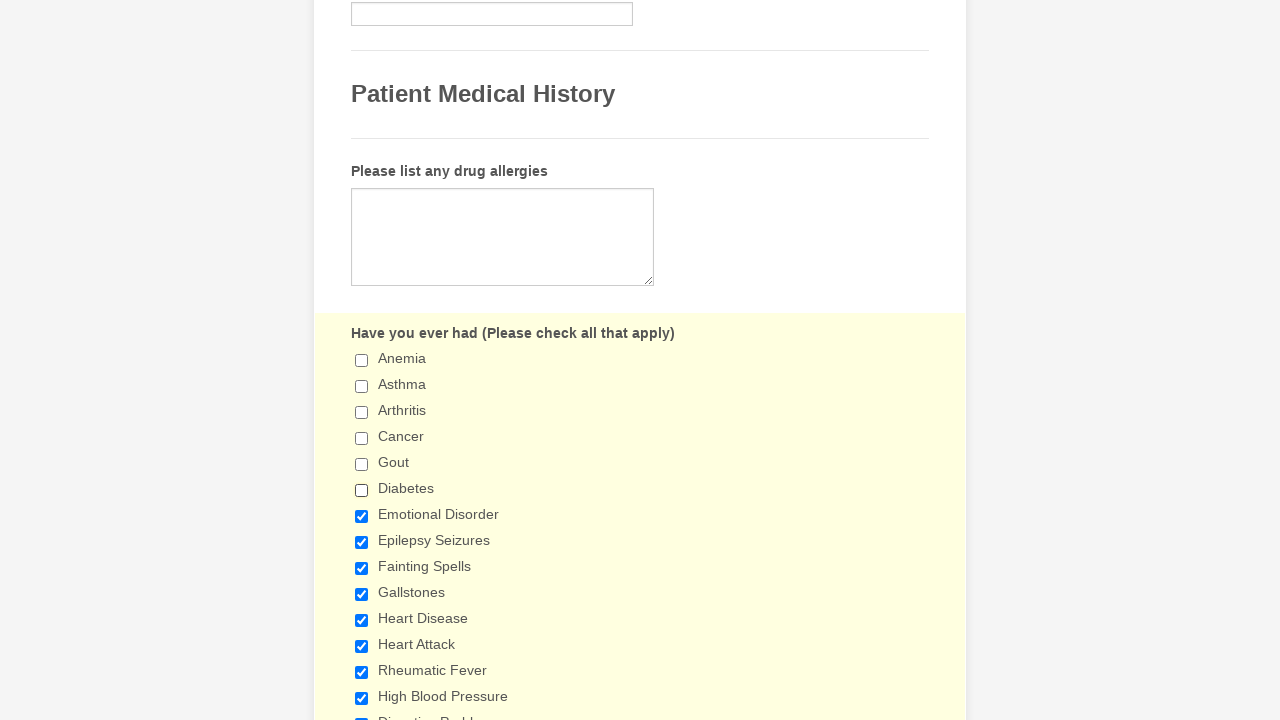

Clicked a checkbox to deselect it at (362, 516) on input.form-checkbox >> nth=6
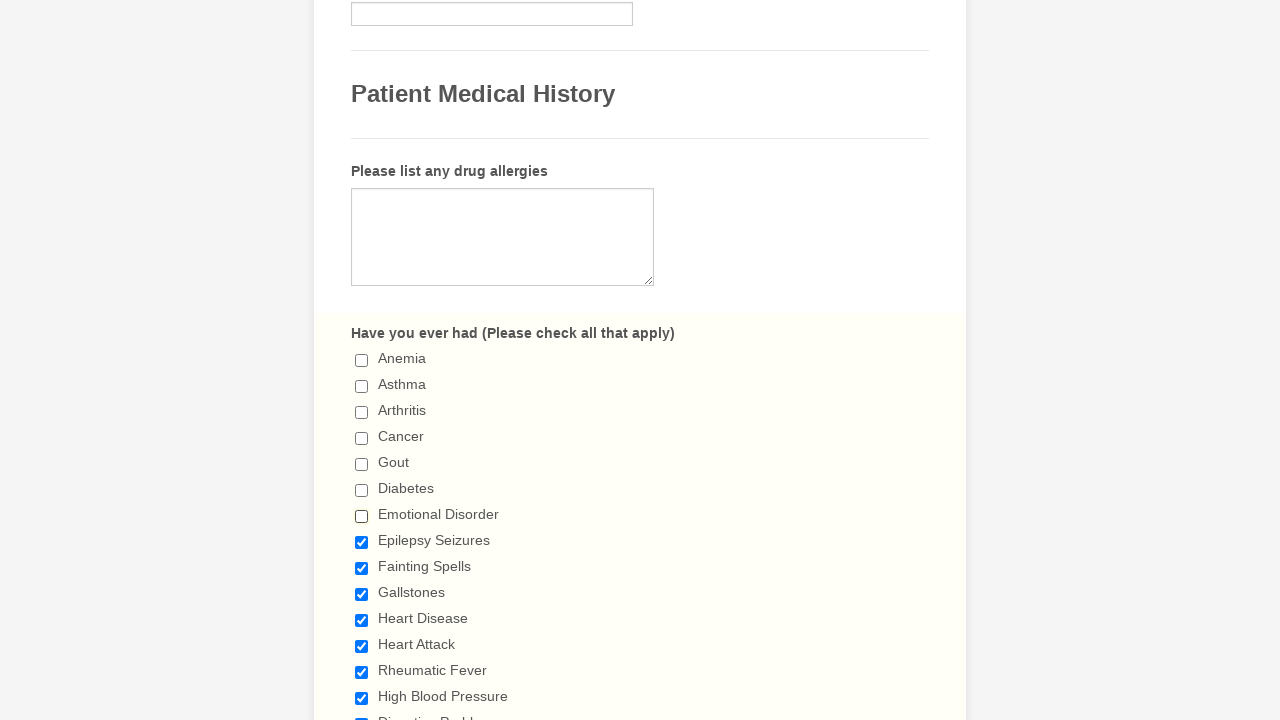

Verified checkbox is unchecked
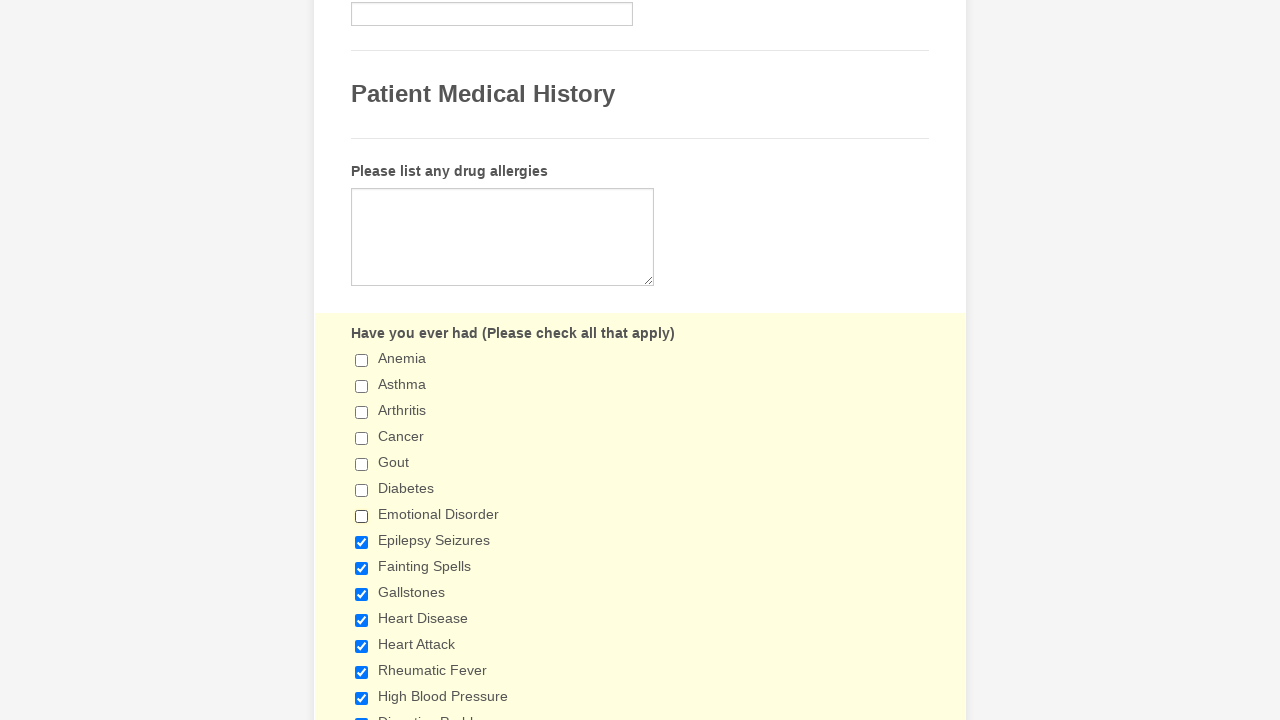

Clicked a checkbox to deselect it at (362, 542) on input.form-checkbox >> nth=7
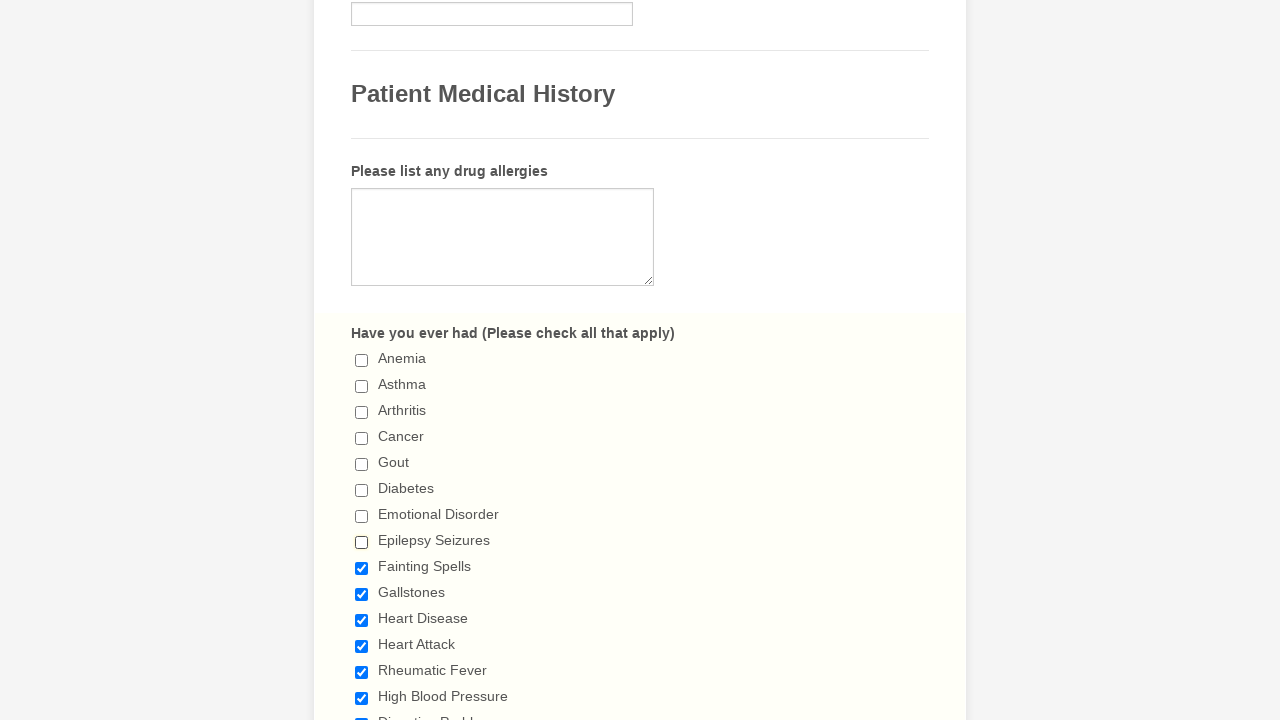

Verified checkbox is unchecked
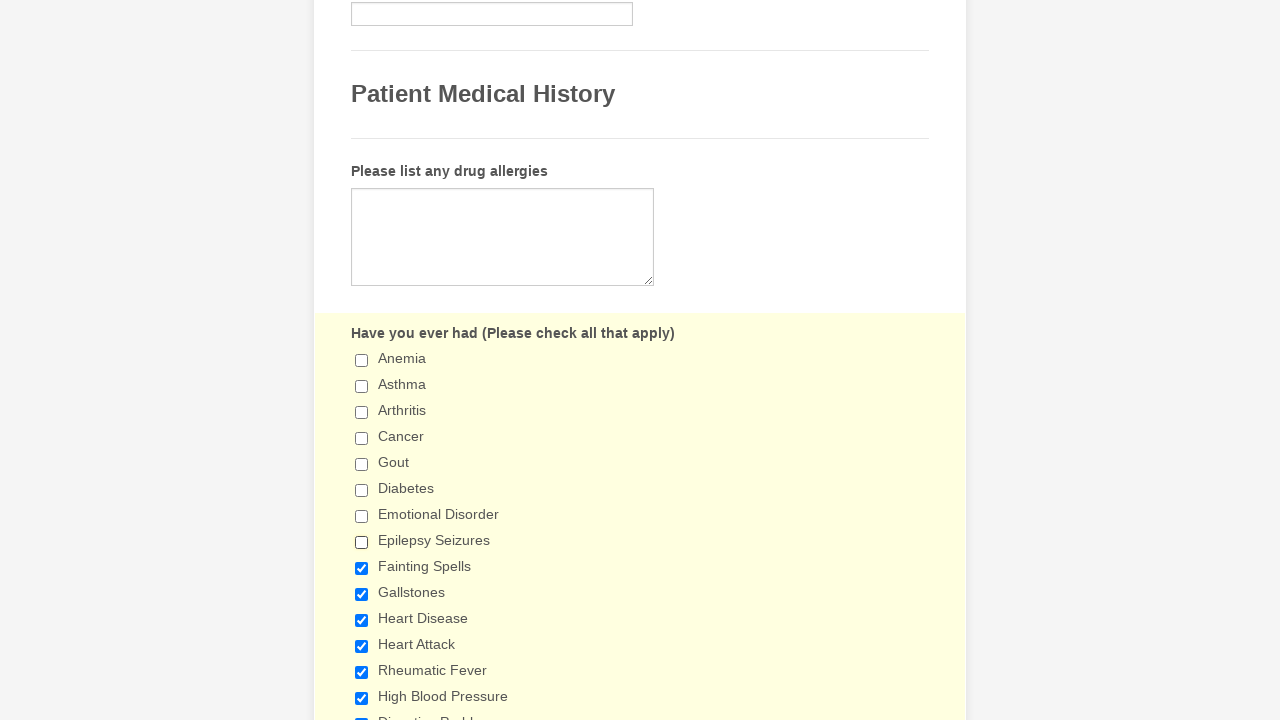

Clicked a checkbox to deselect it at (362, 568) on input.form-checkbox >> nth=8
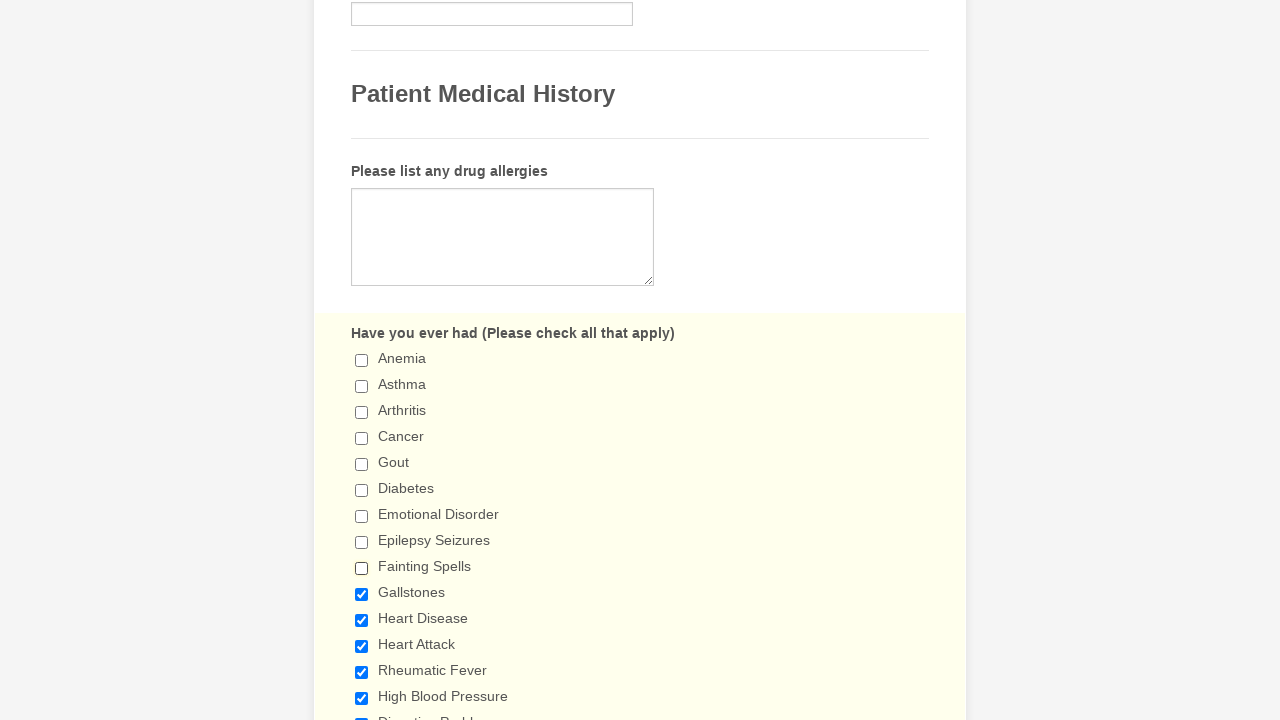

Verified checkbox is unchecked
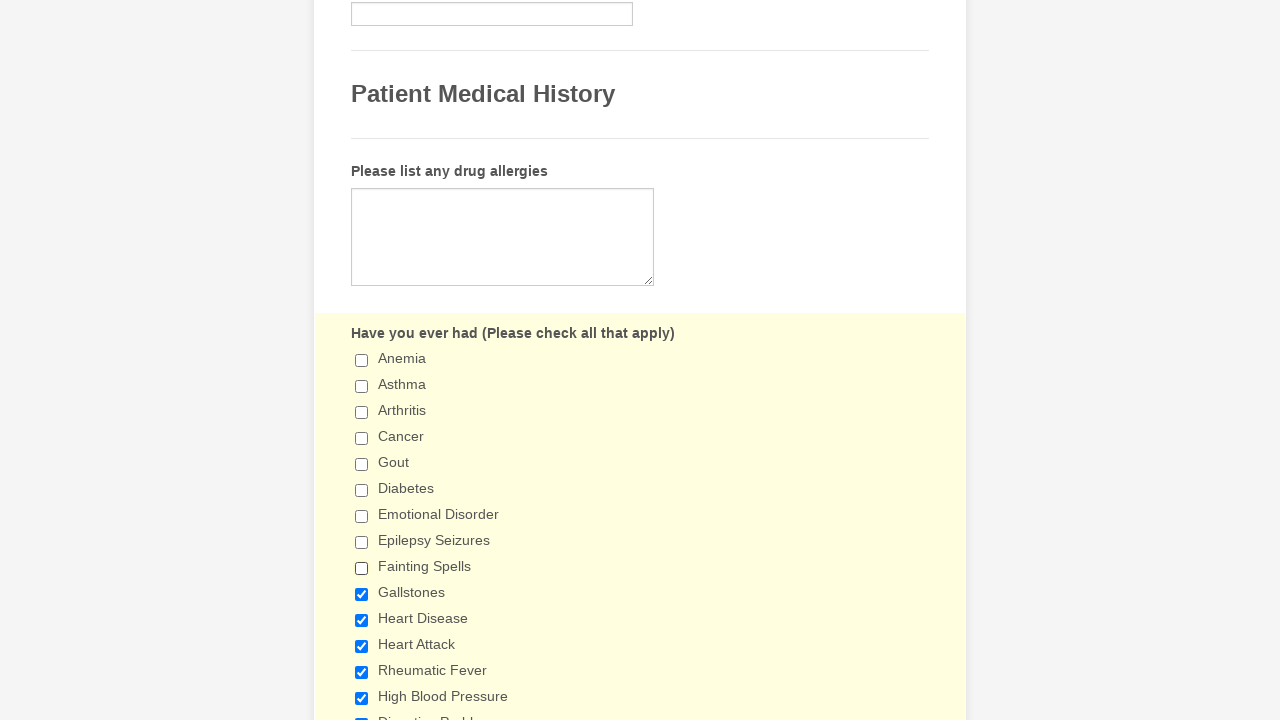

Clicked a checkbox to deselect it at (362, 594) on input.form-checkbox >> nth=9
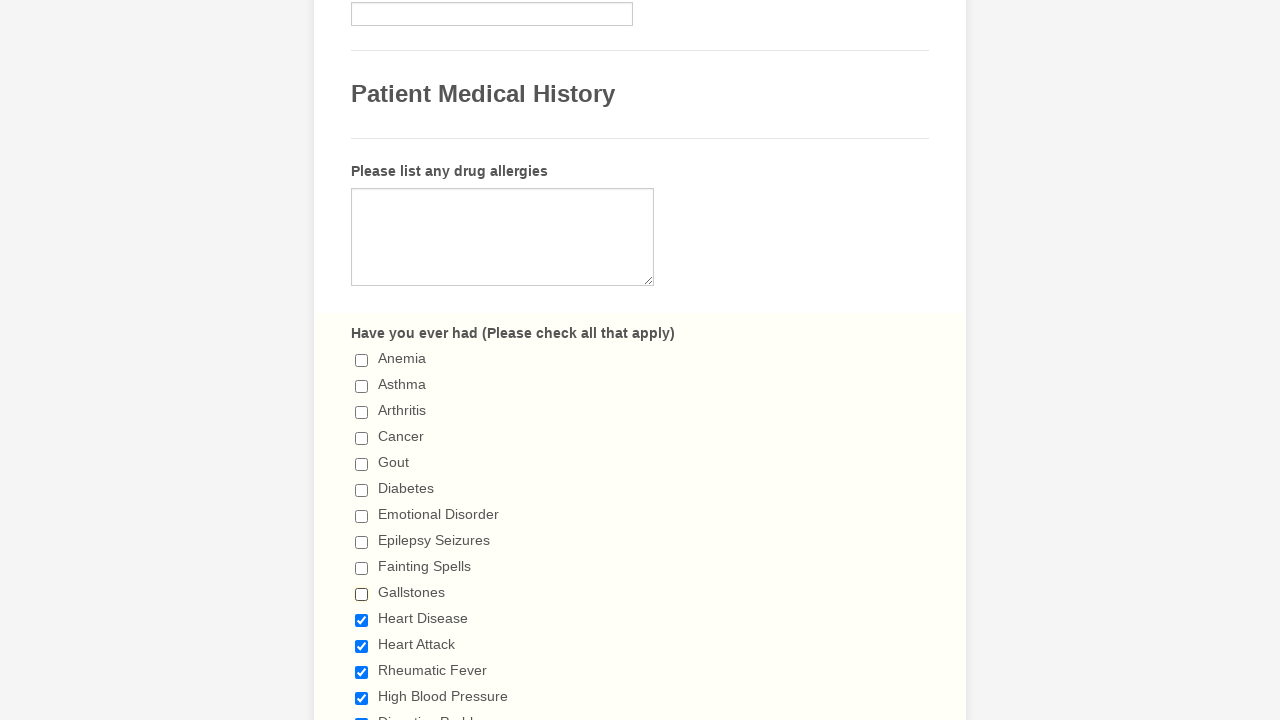

Verified checkbox is unchecked
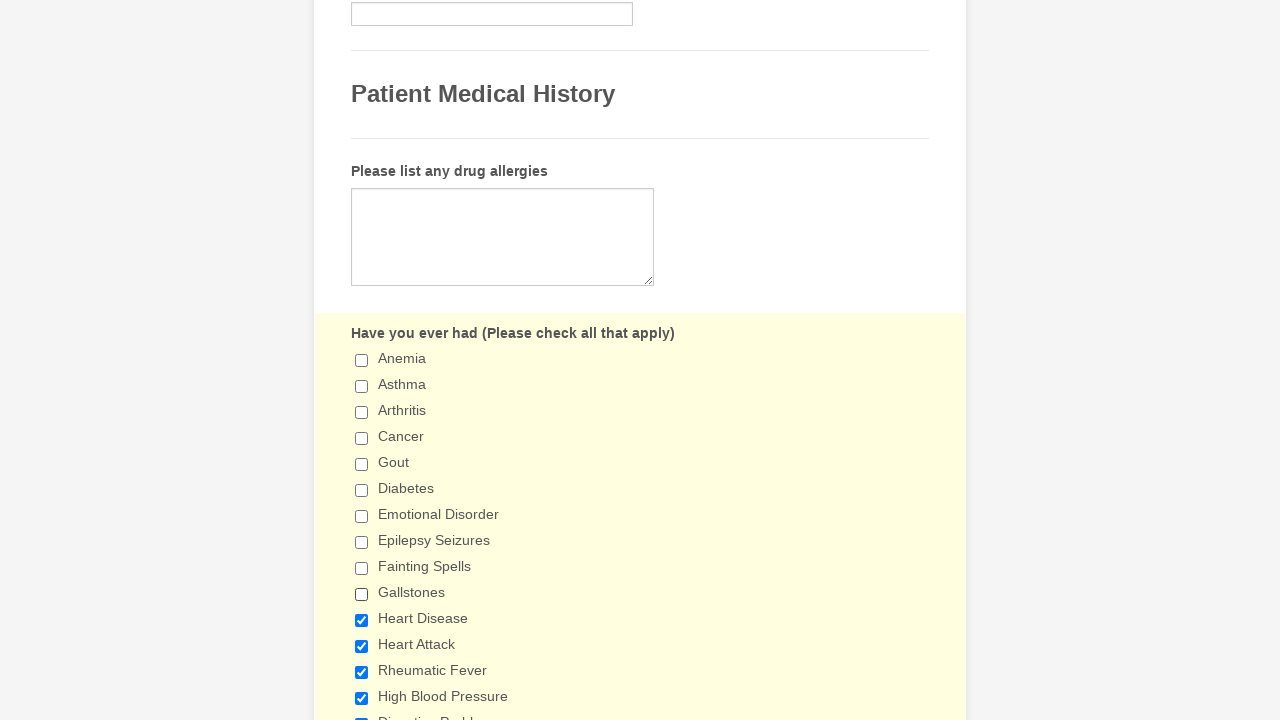

Clicked a checkbox to deselect it at (362, 620) on input.form-checkbox >> nth=10
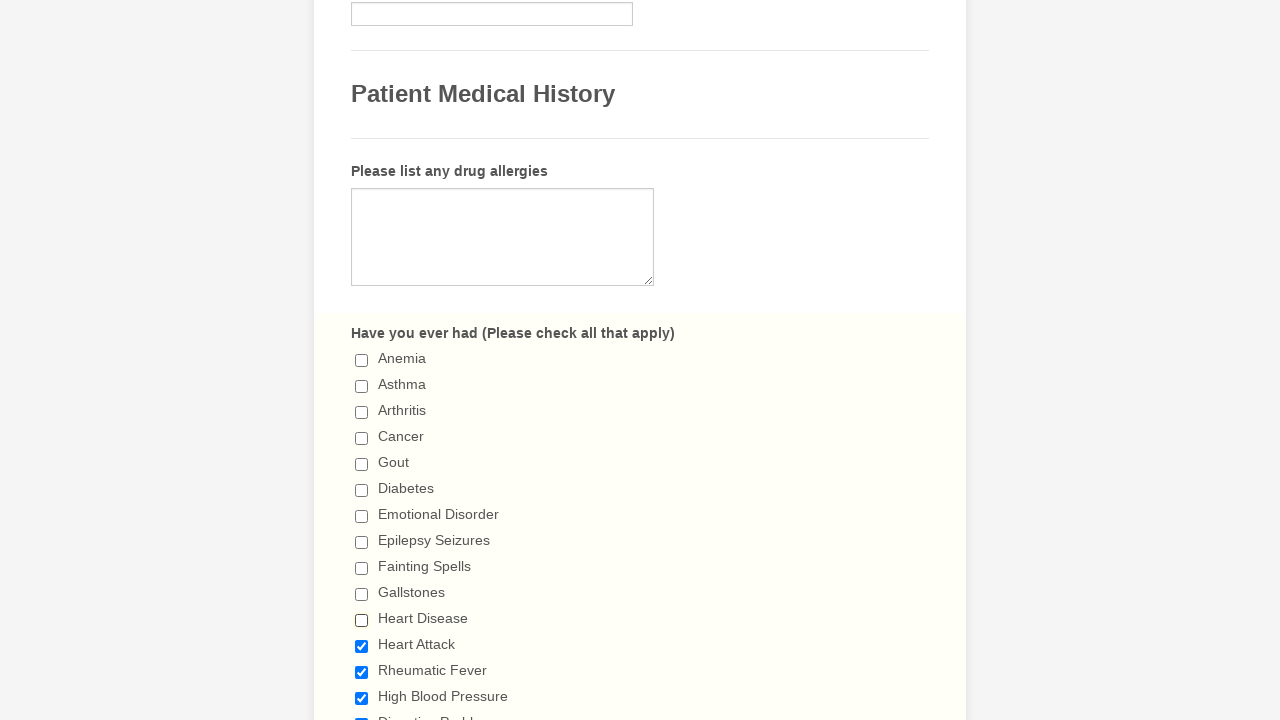

Verified checkbox is unchecked
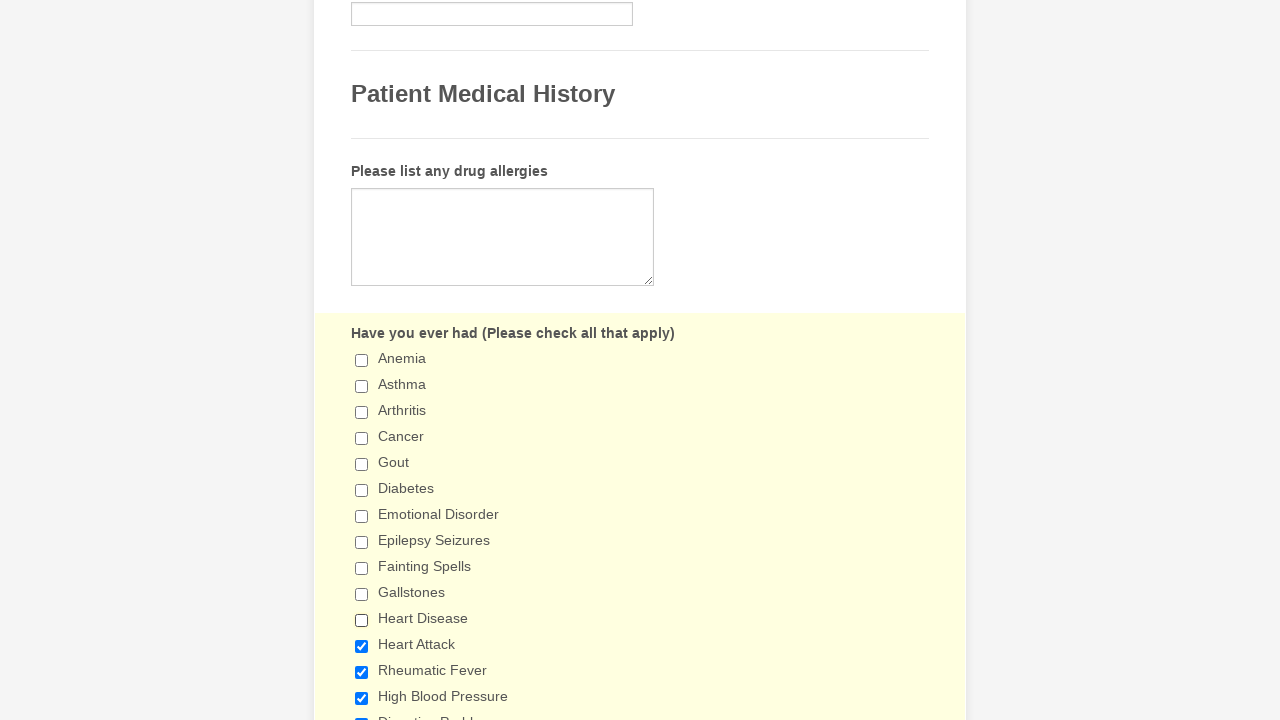

Clicked a checkbox to deselect it at (362, 646) on input.form-checkbox >> nth=11
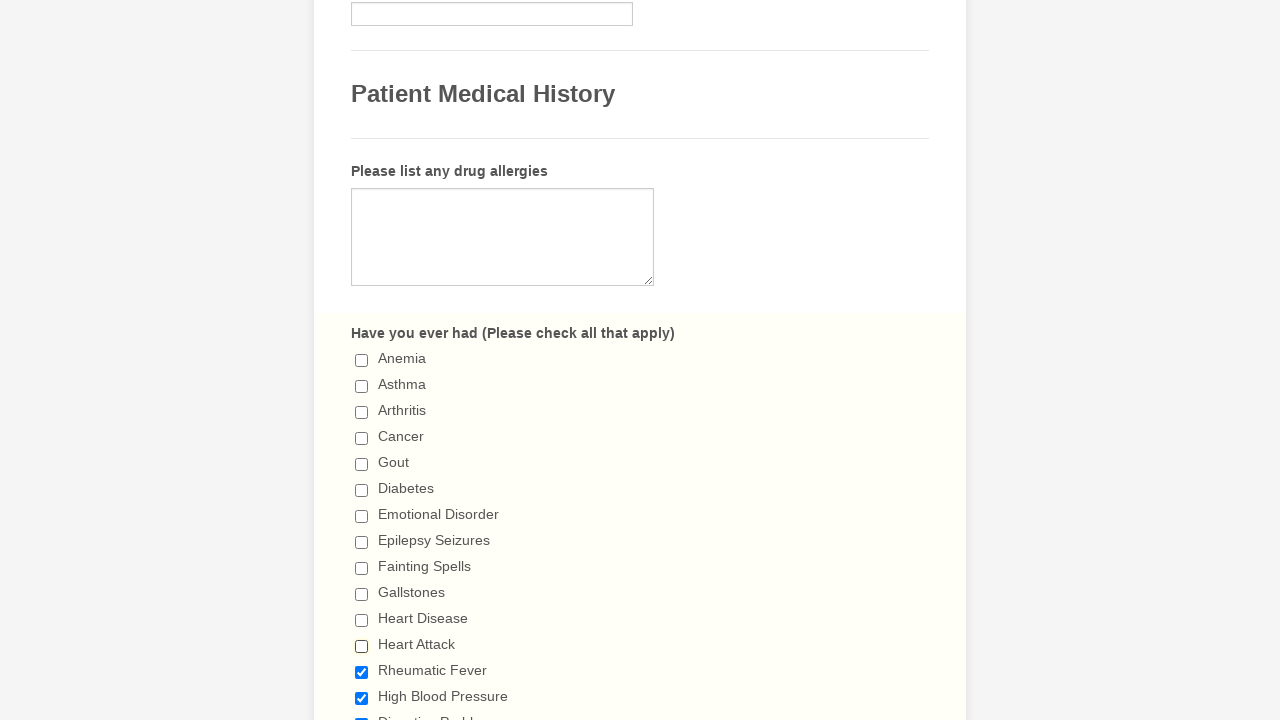

Verified checkbox is unchecked
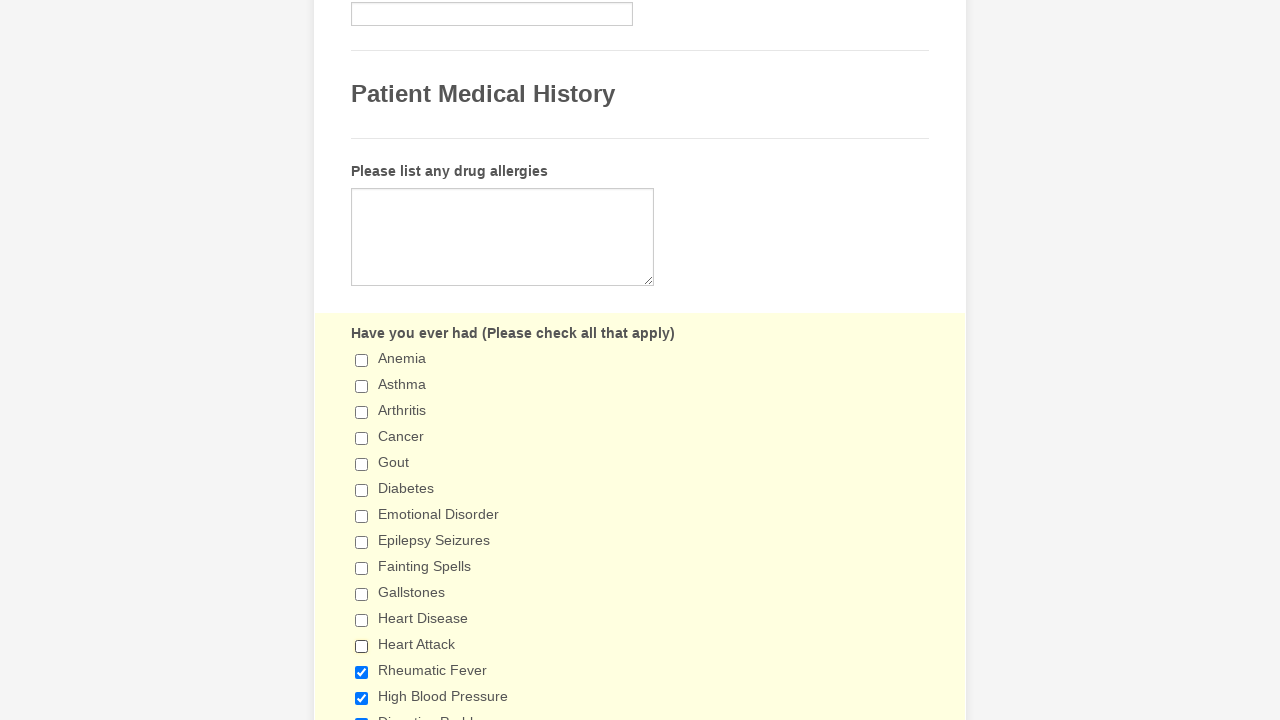

Clicked a checkbox to deselect it at (362, 672) on input.form-checkbox >> nth=12
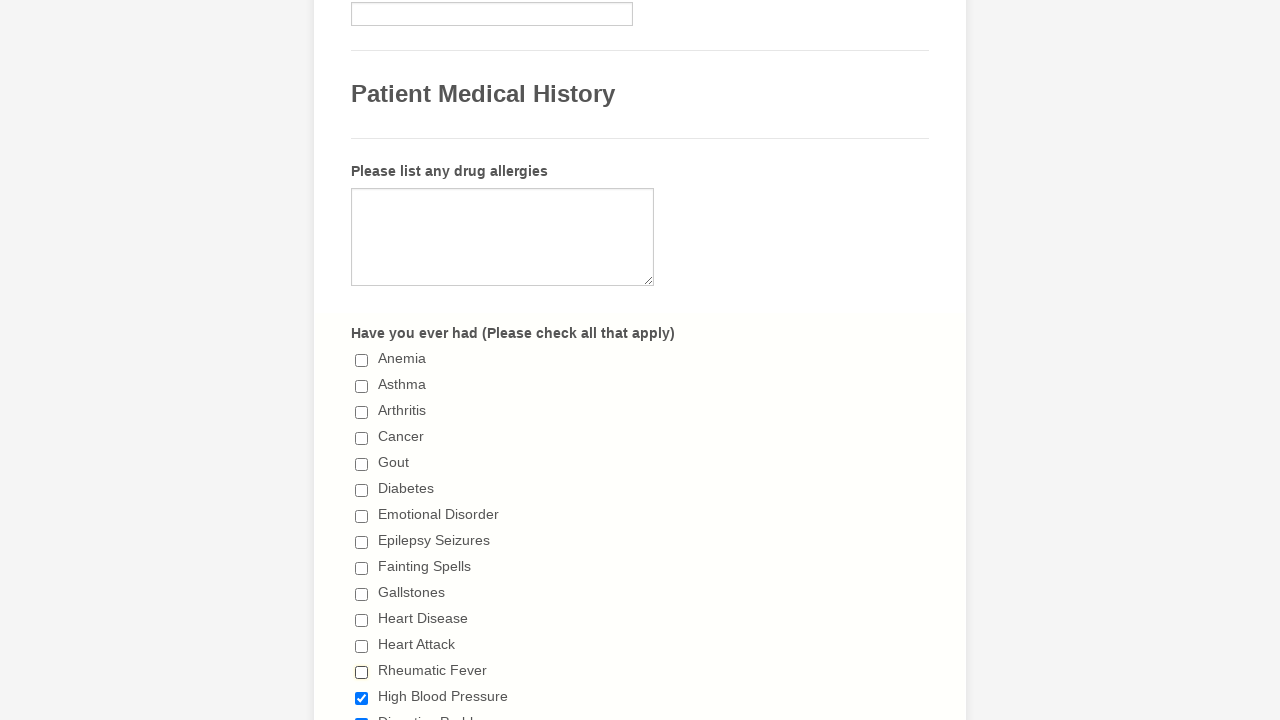

Verified checkbox is unchecked
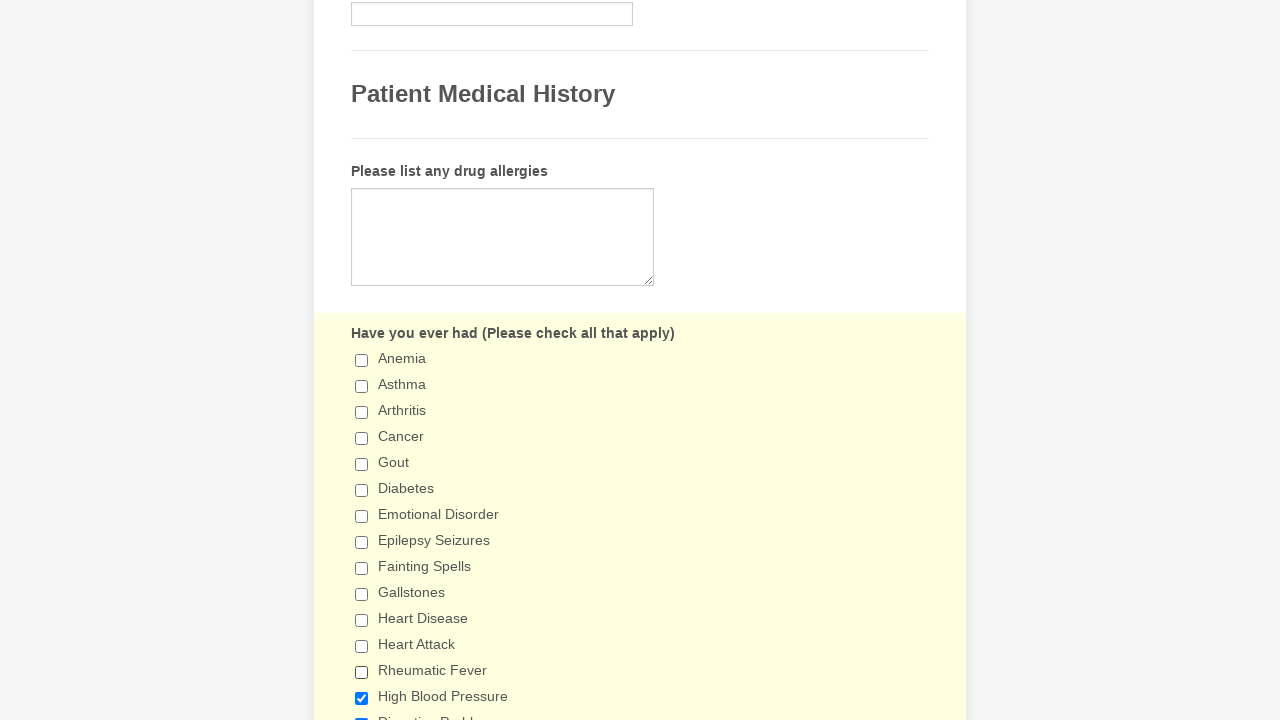

Clicked a checkbox to deselect it at (362, 698) on input.form-checkbox >> nth=13
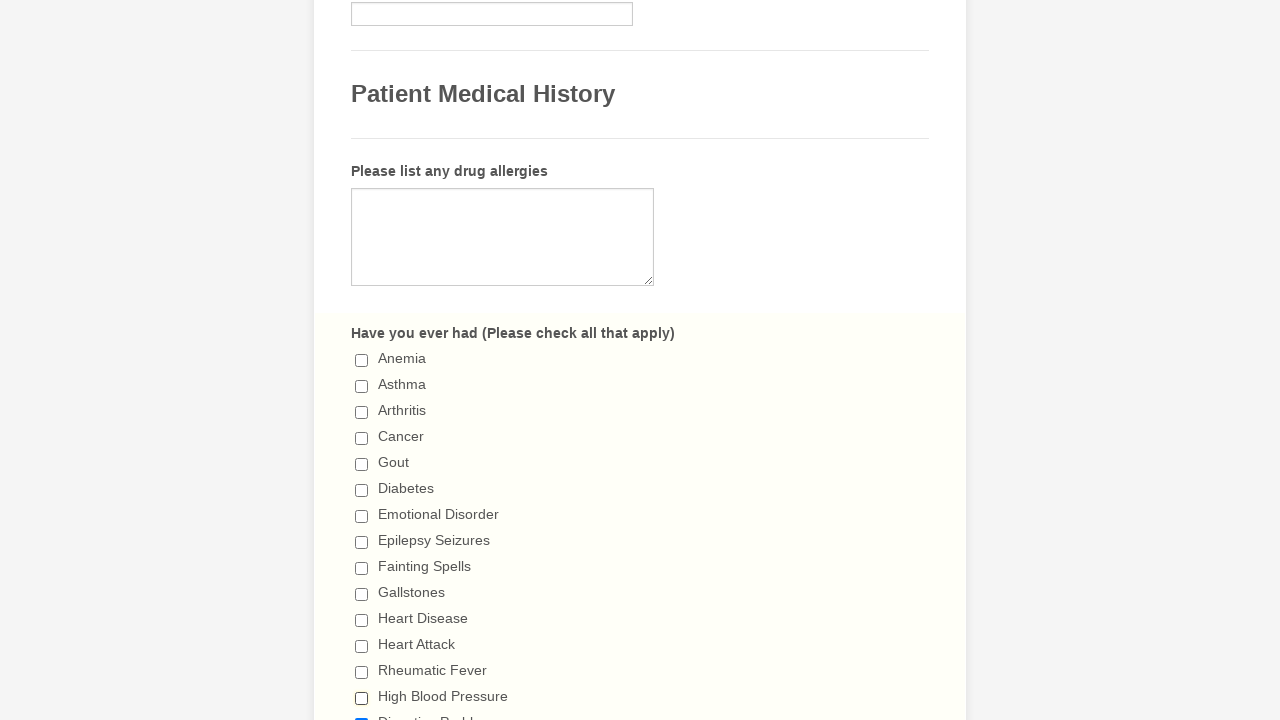

Verified checkbox is unchecked
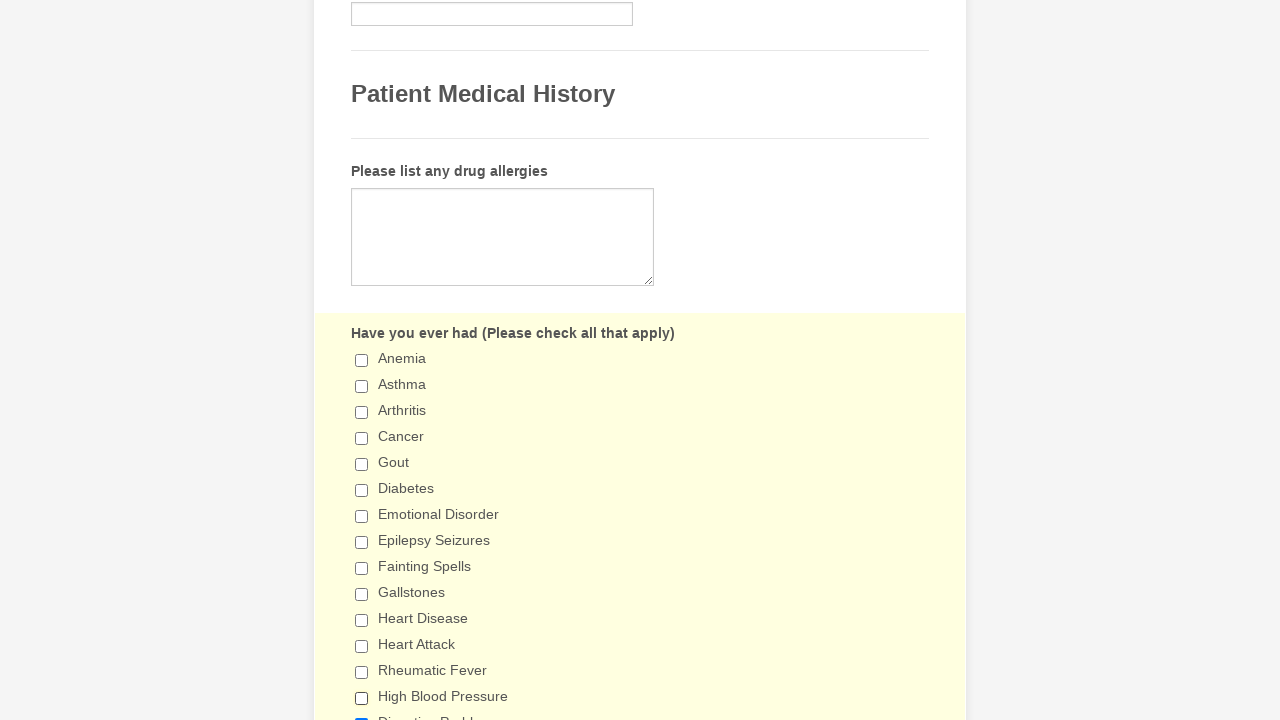

Clicked a checkbox to deselect it at (362, 714) on input.form-checkbox >> nth=14
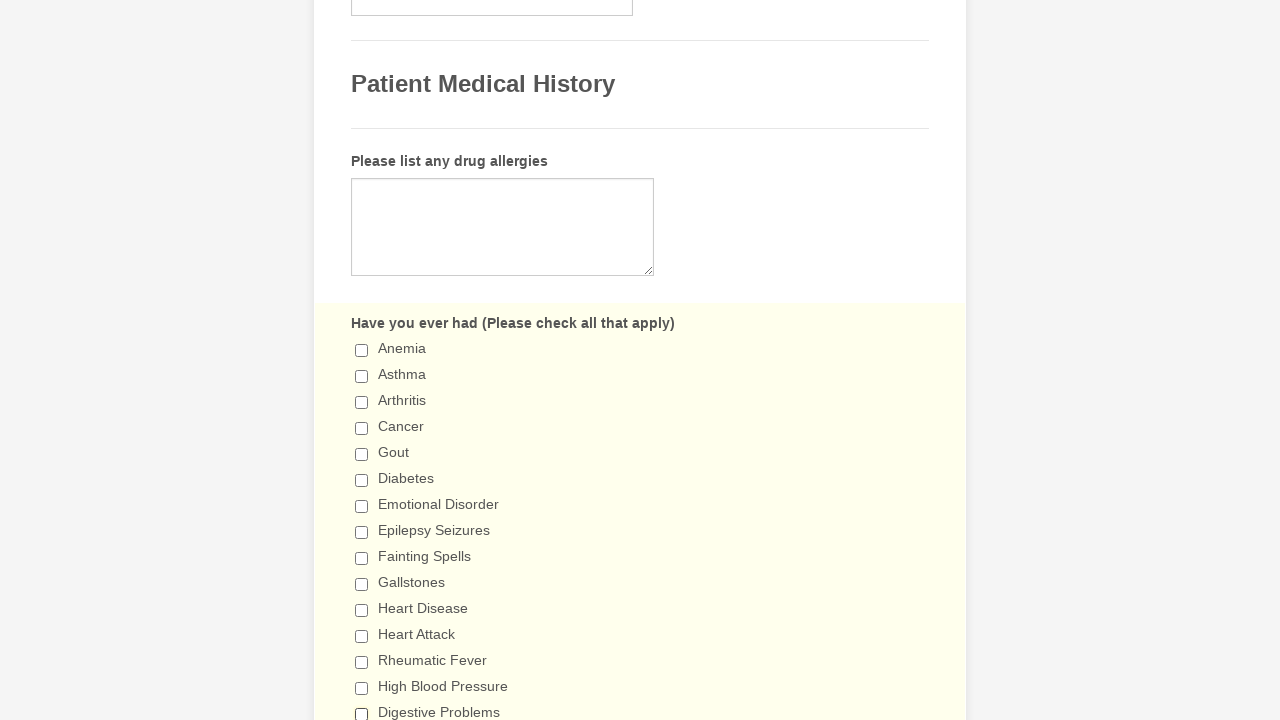

Verified checkbox is unchecked
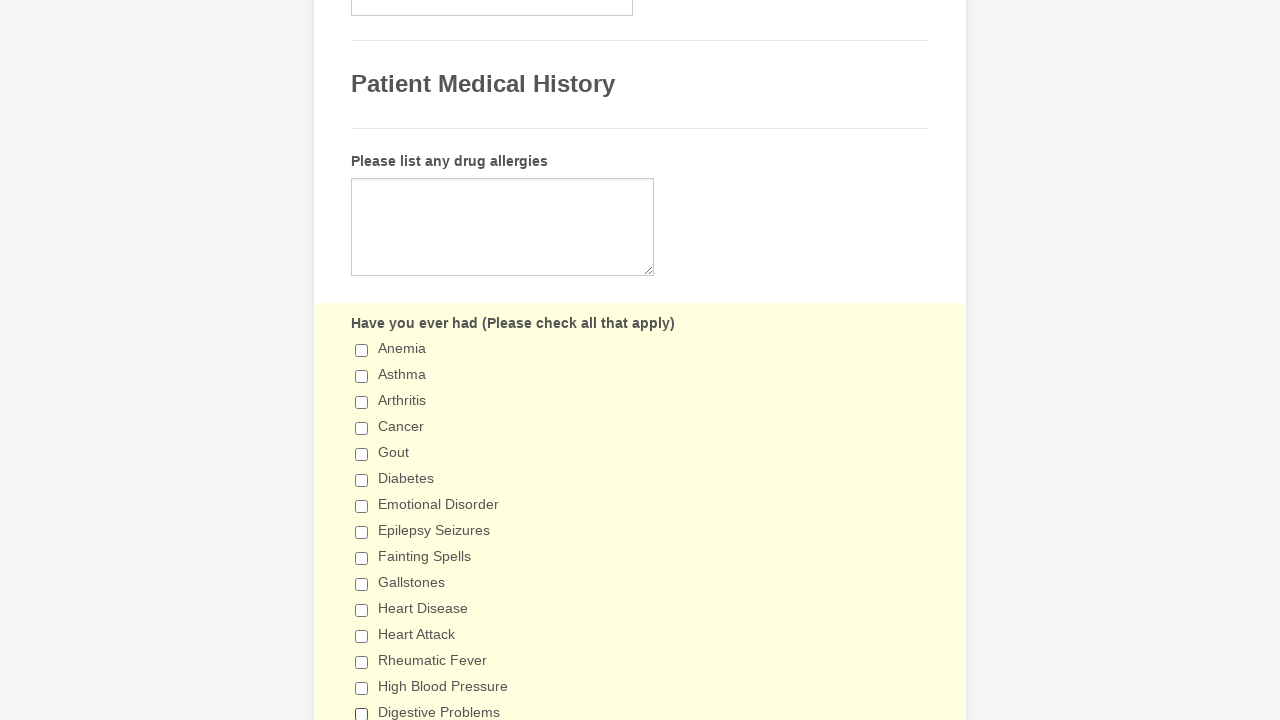

Clicked a checkbox to deselect it at (362, 360) on input.form-checkbox >> nth=15
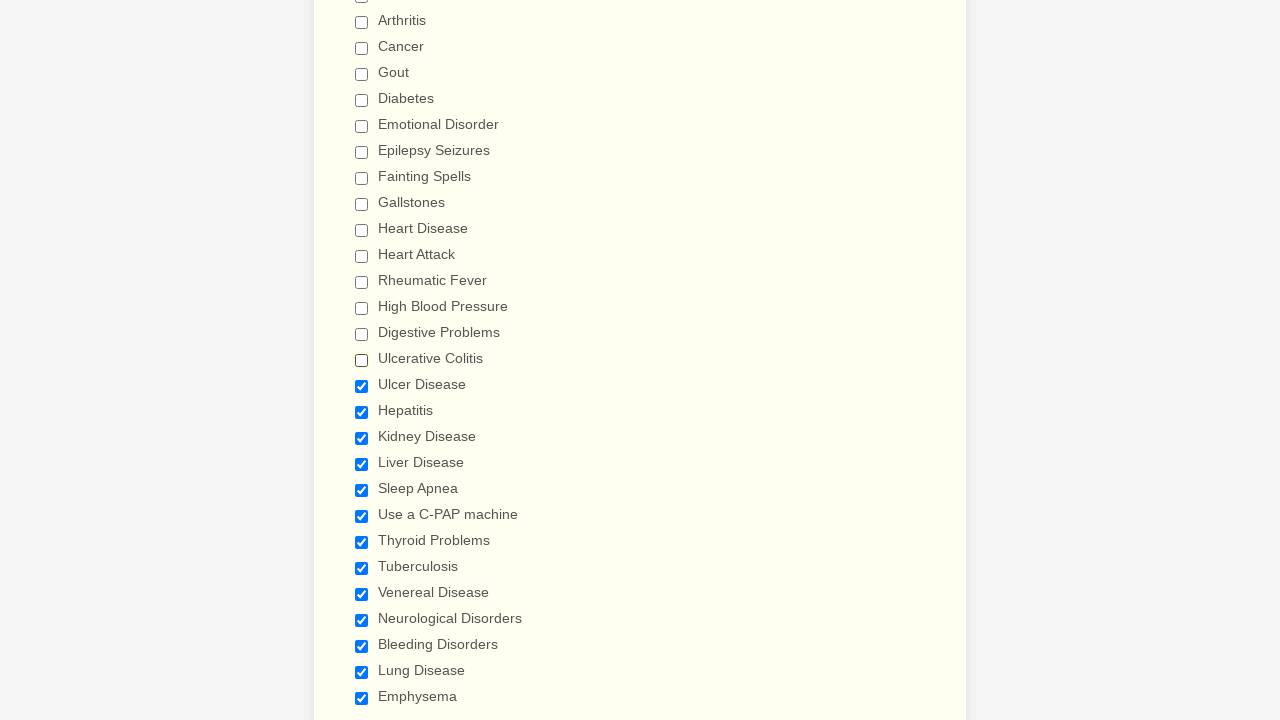

Verified checkbox is unchecked
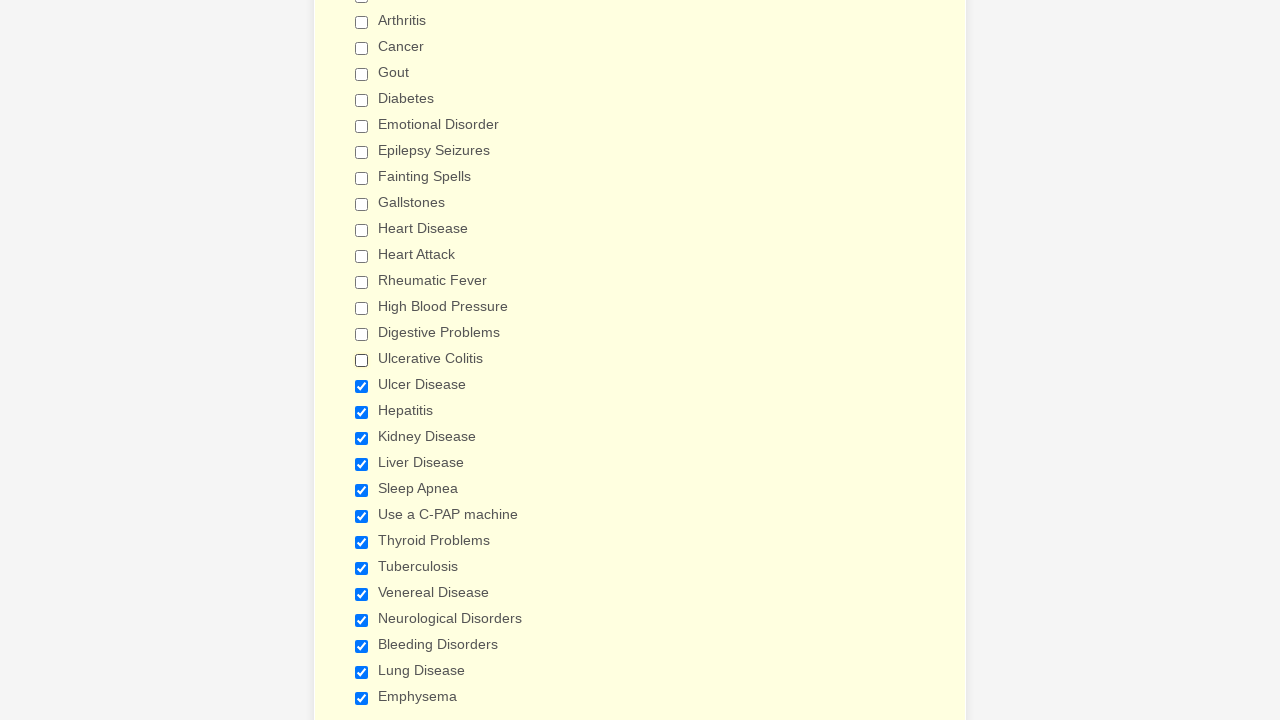

Clicked a checkbox to deselect it at (362, 386) on input.form-checkbox >> nth=16
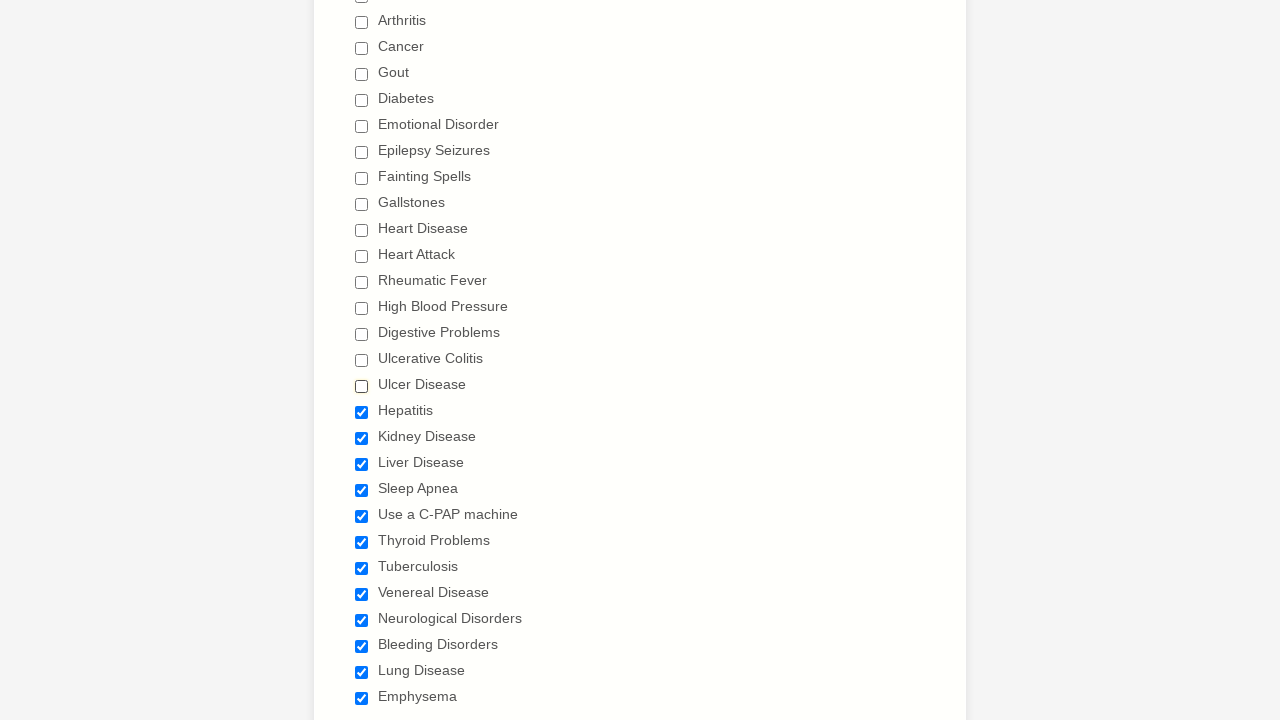

Verified checkbox is unchecked
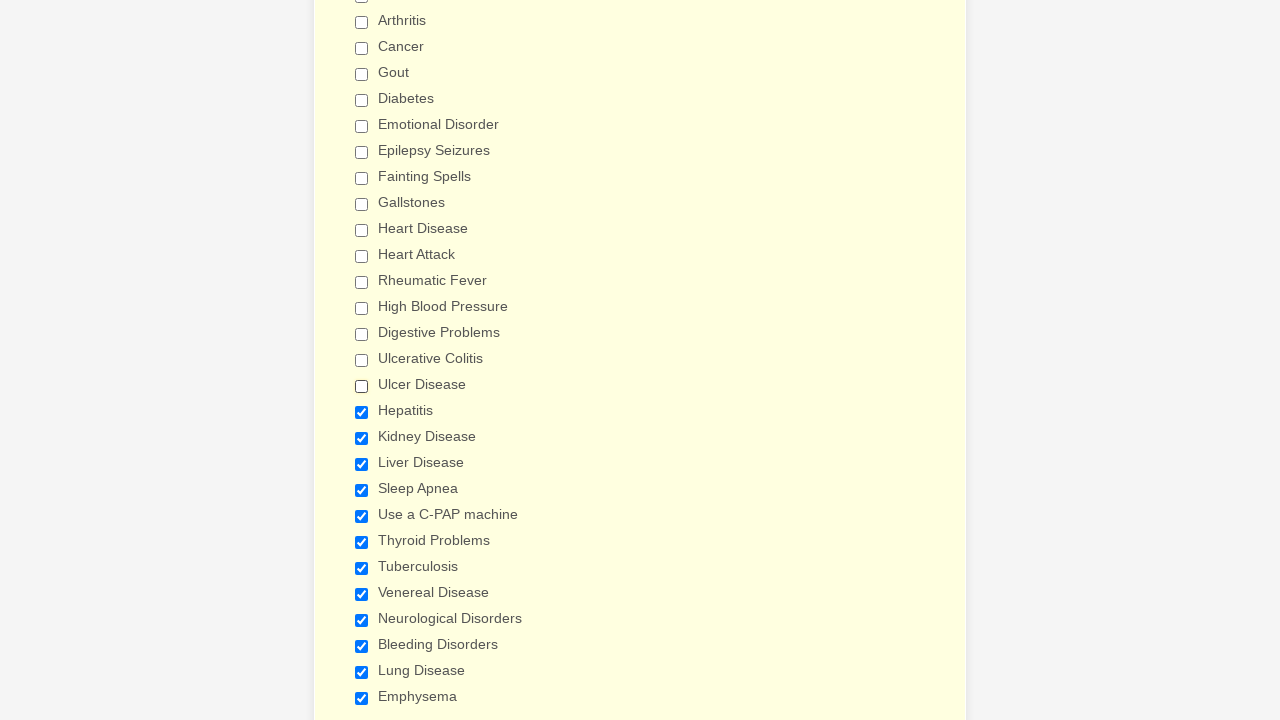

Clicked a checkbox to deselect it at (362, 412) on input.form-checkbox >> nth=17
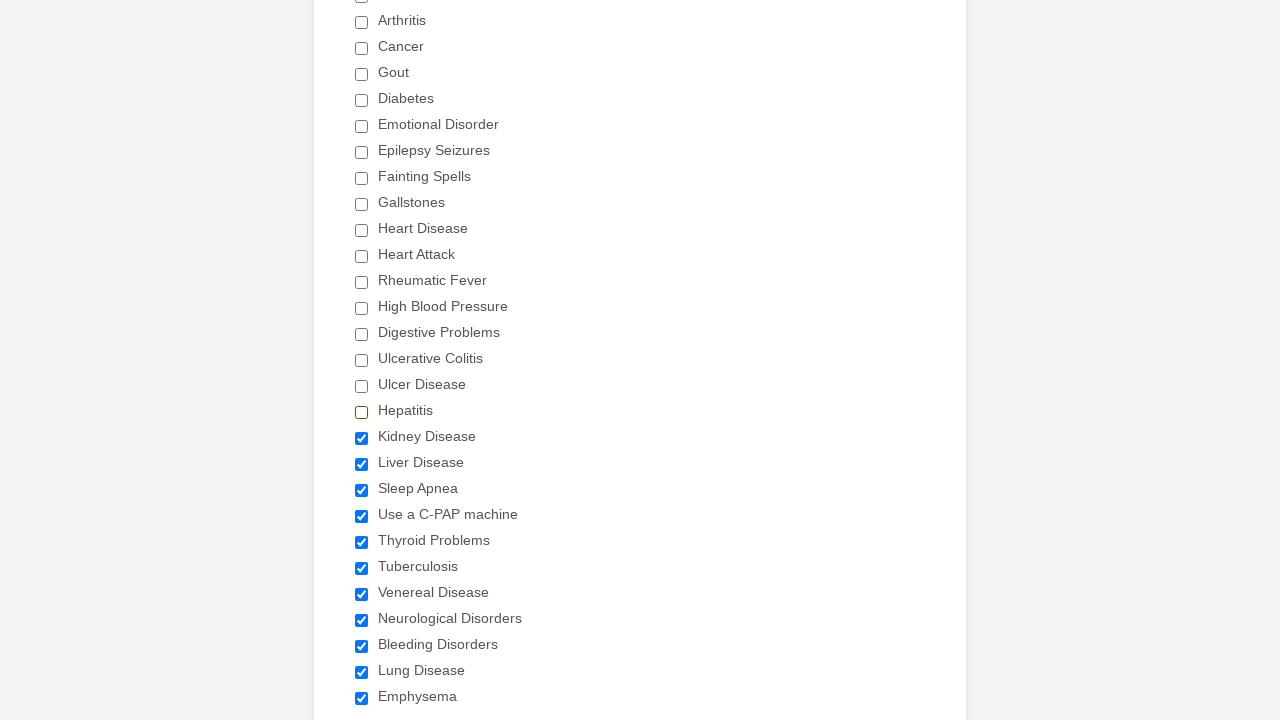

Verified checkbox is unchecked
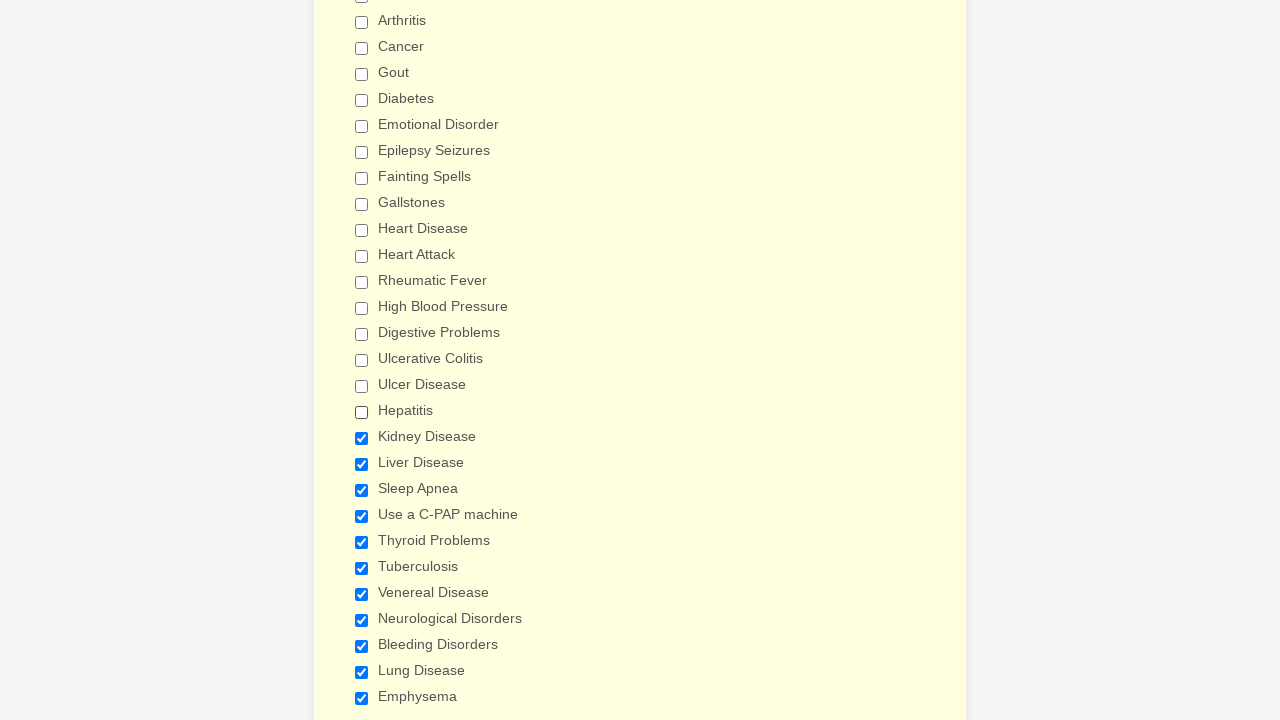

Clicked a checkbox to deselect it at (362, 438) on input.form-checkbox >> nth=18
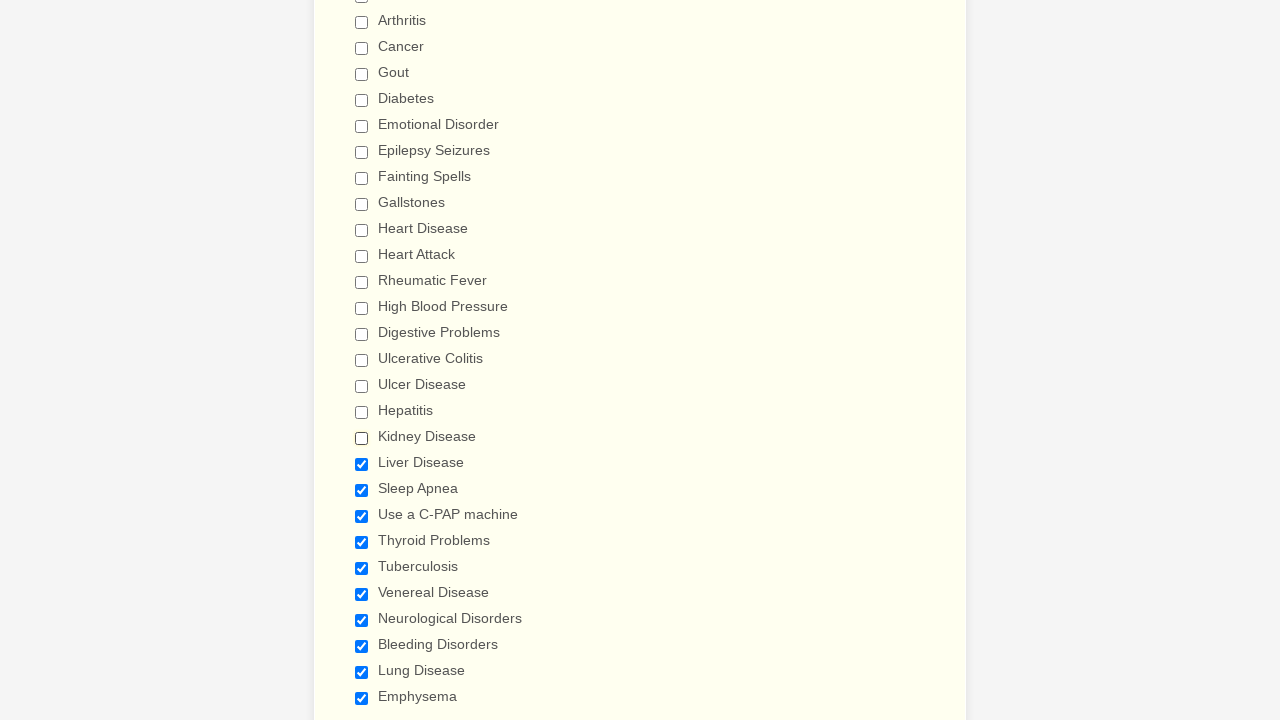

Verified checkbox is unchecked
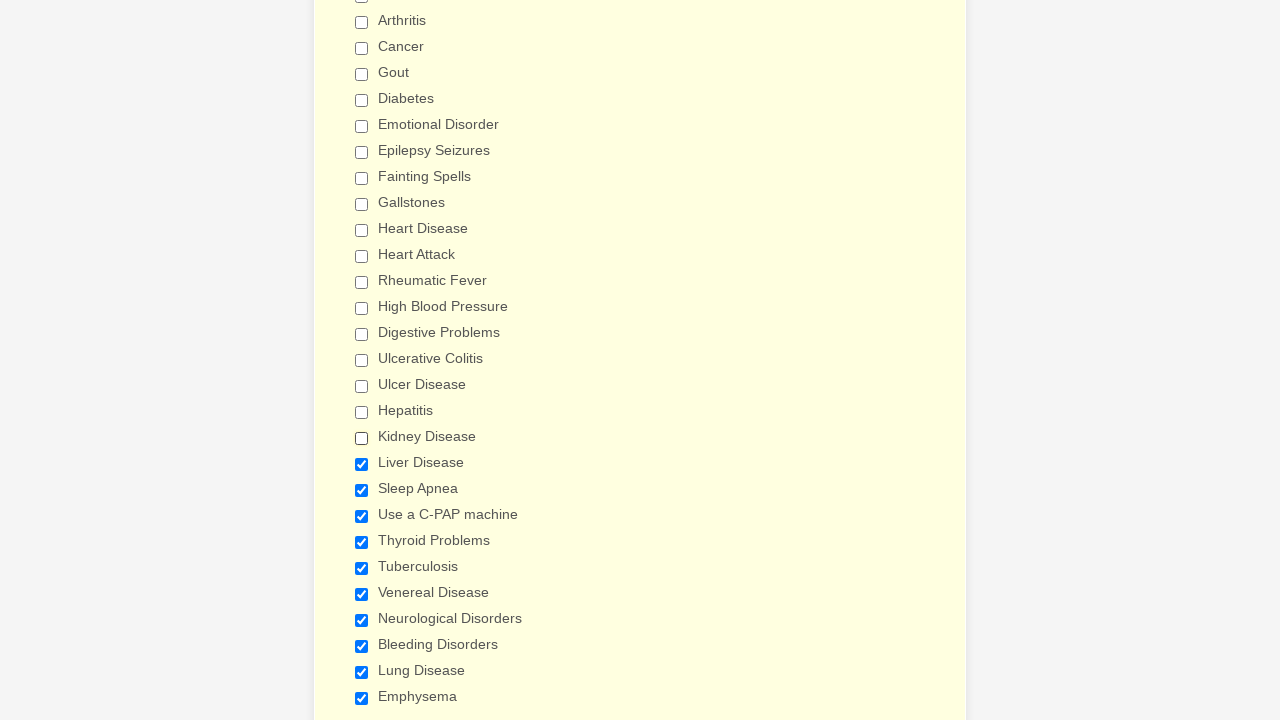

Clicked a checkbox to deselect it at (362, 464) on input.form-checkbox >> nth=19
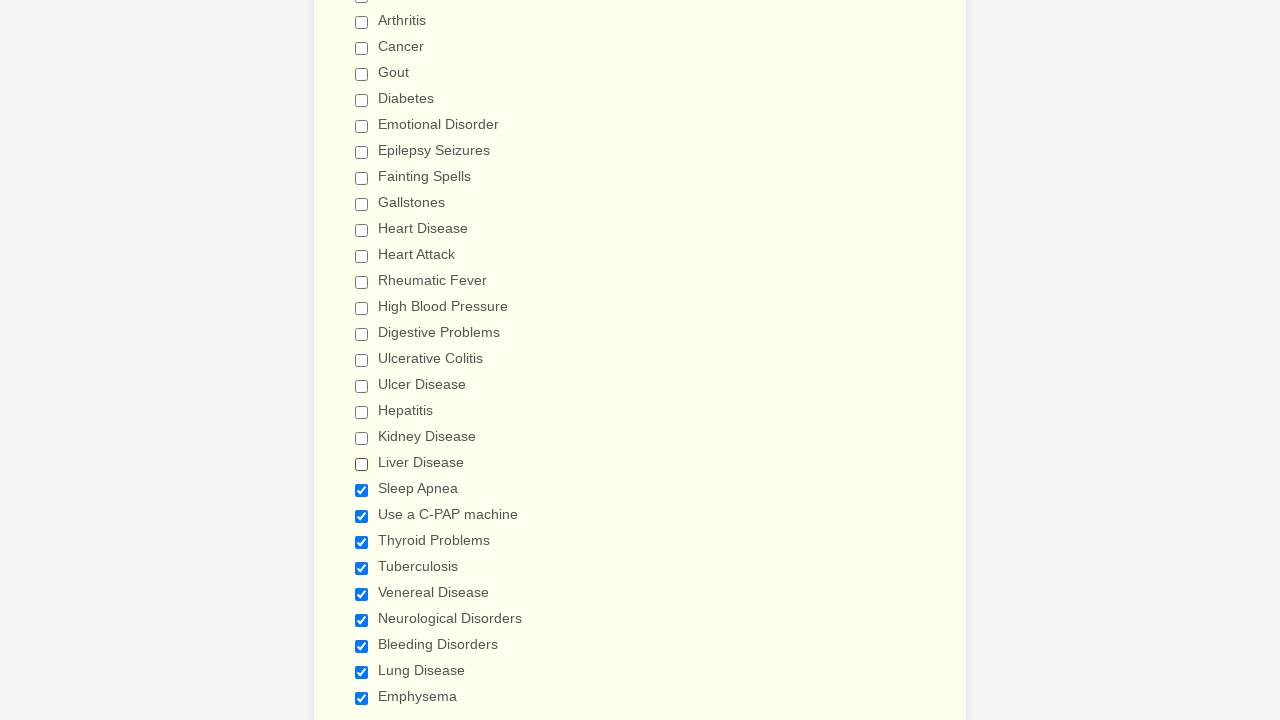

Verified checkbox is unchecked
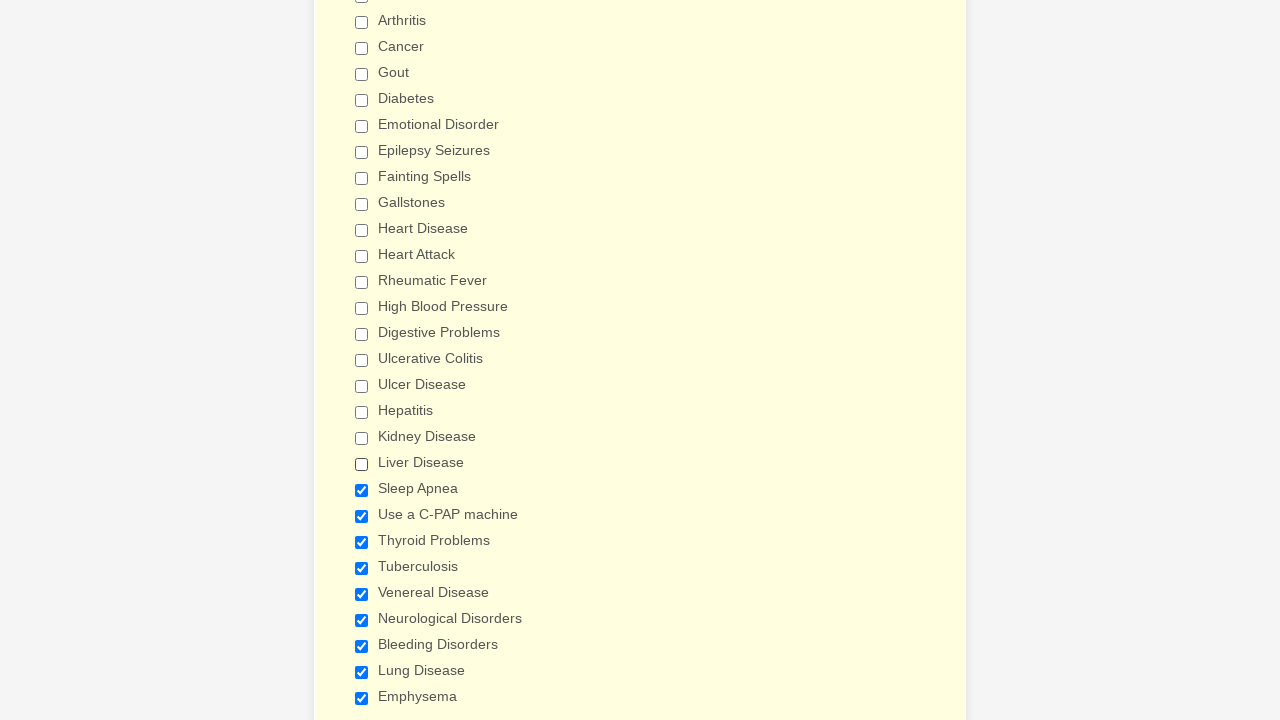

Clicked a checkbox to deselect it at (362, 490) on input.form-checkbox >> nth=20
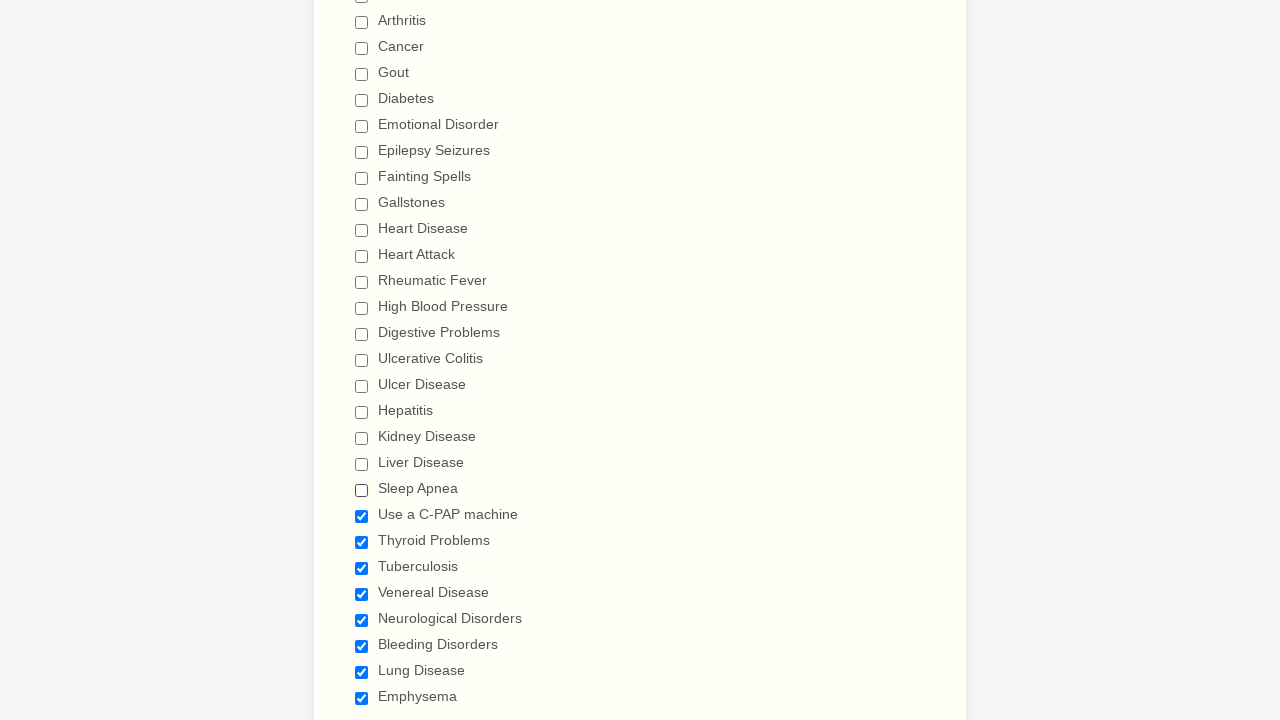

Verified checkbox is unchecked
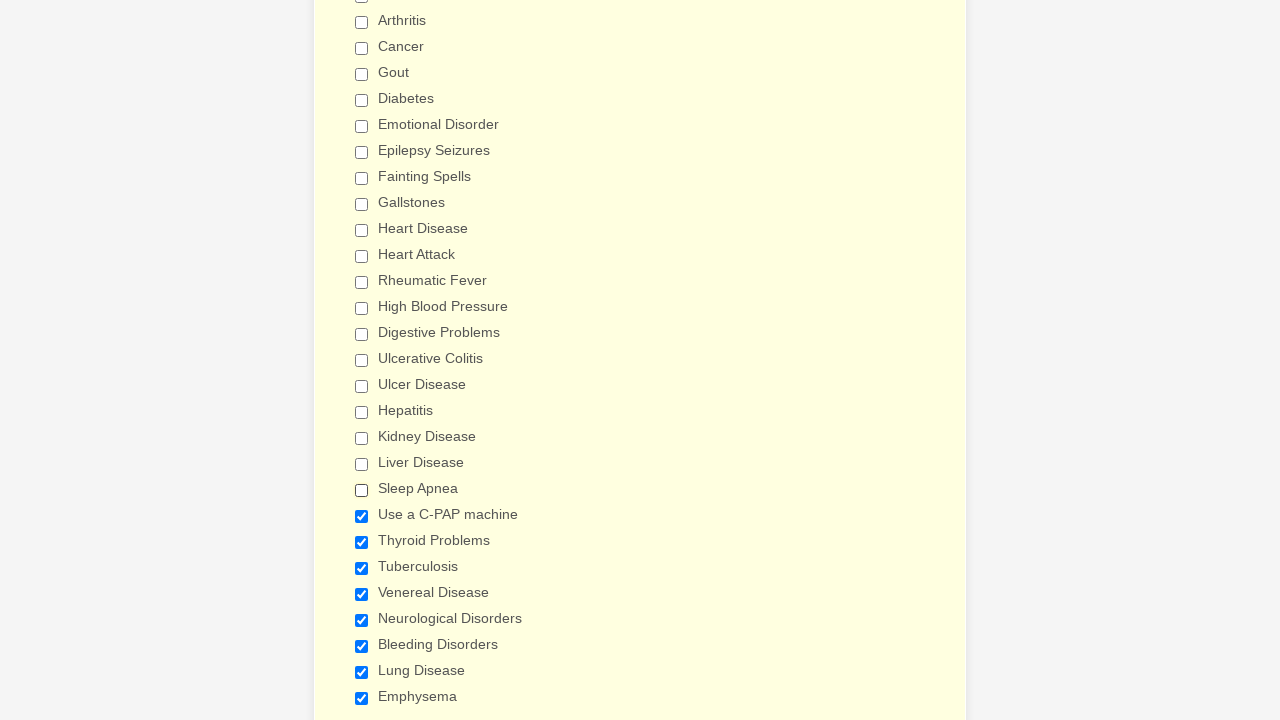

Clicked a checkbox to deselect it at (362, 516) on input.form-checkbox >> nth=21
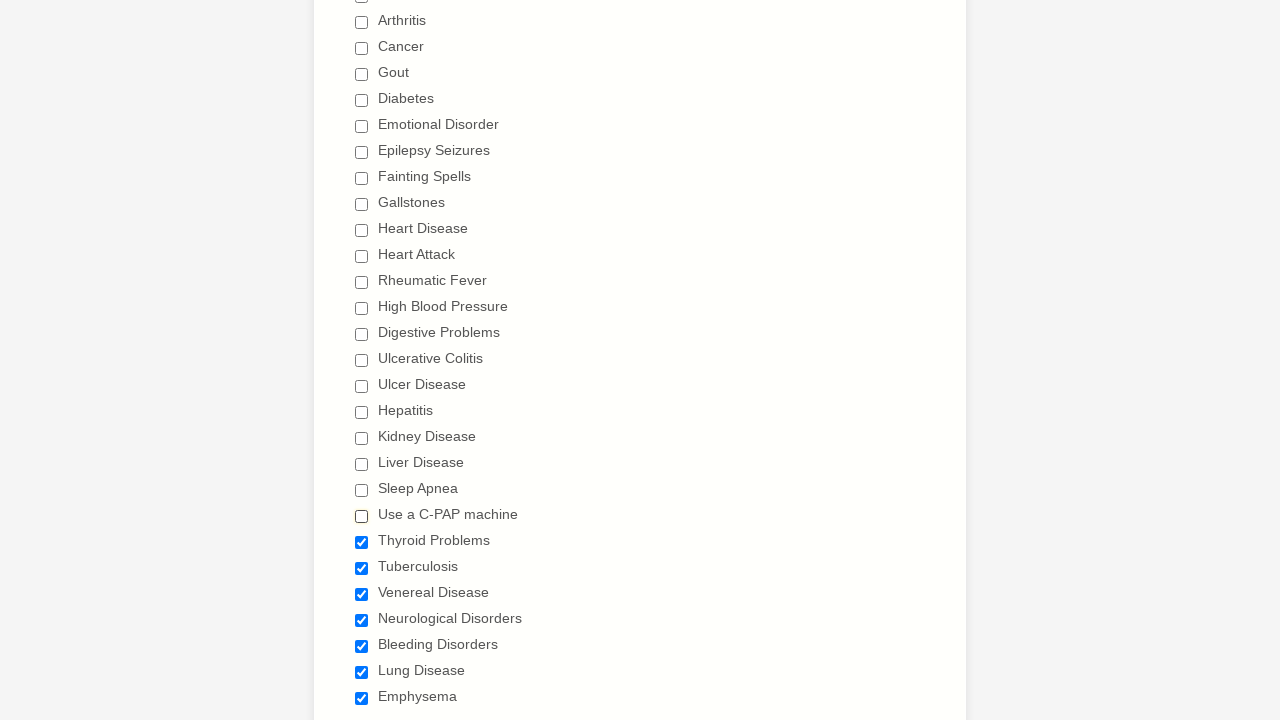

Verified checkbox is unchecked
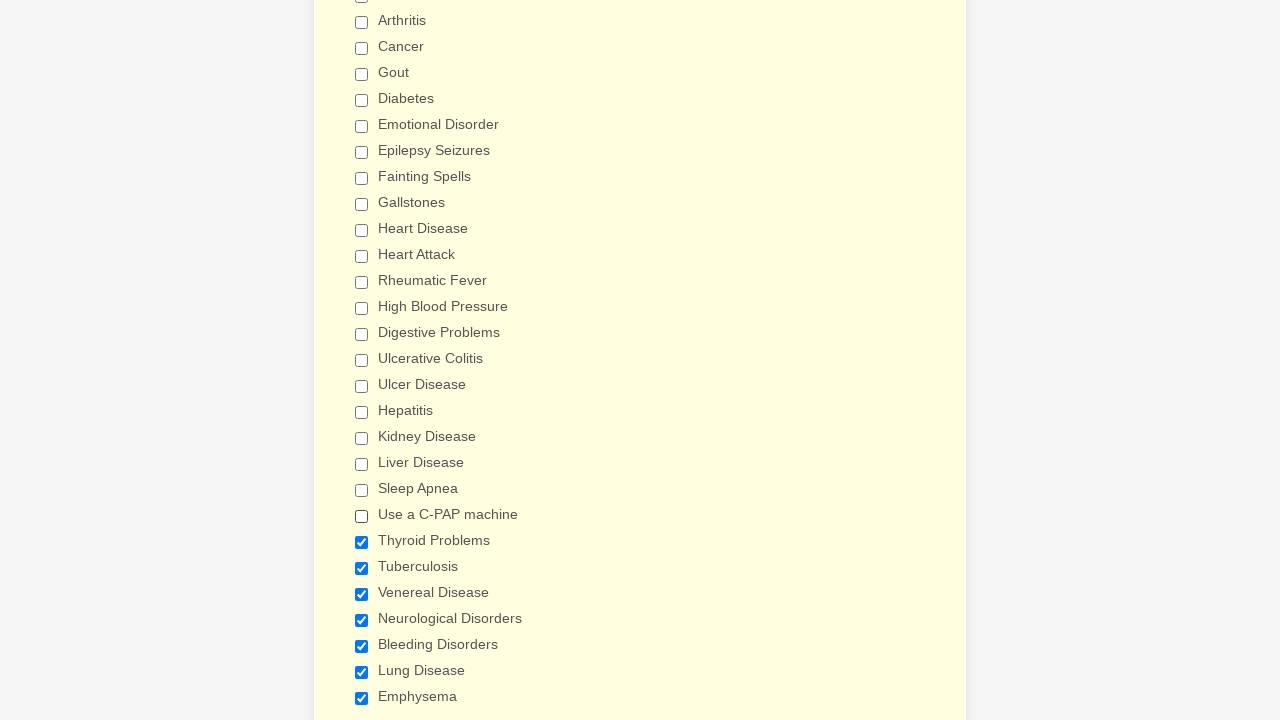

Clicked a checkbox to deselect it at (362, 542) on input.form-checkbox >> nth=22
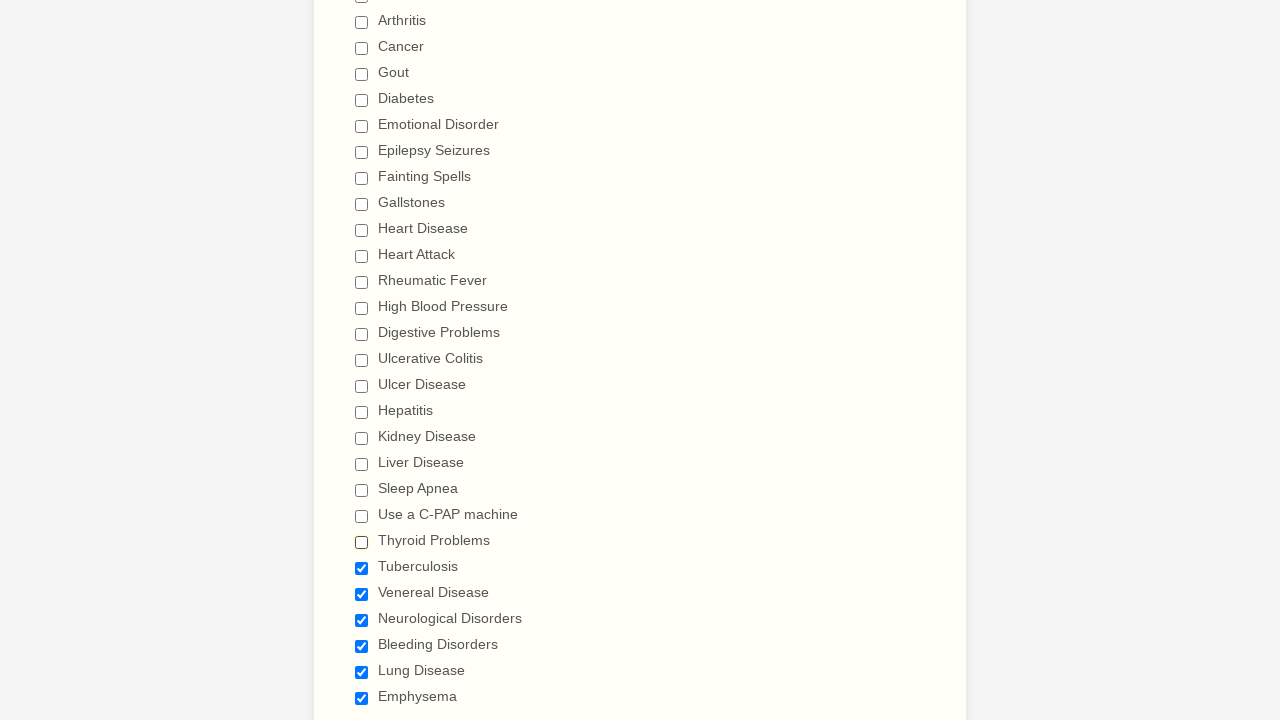

Verified checkbox is unchecked
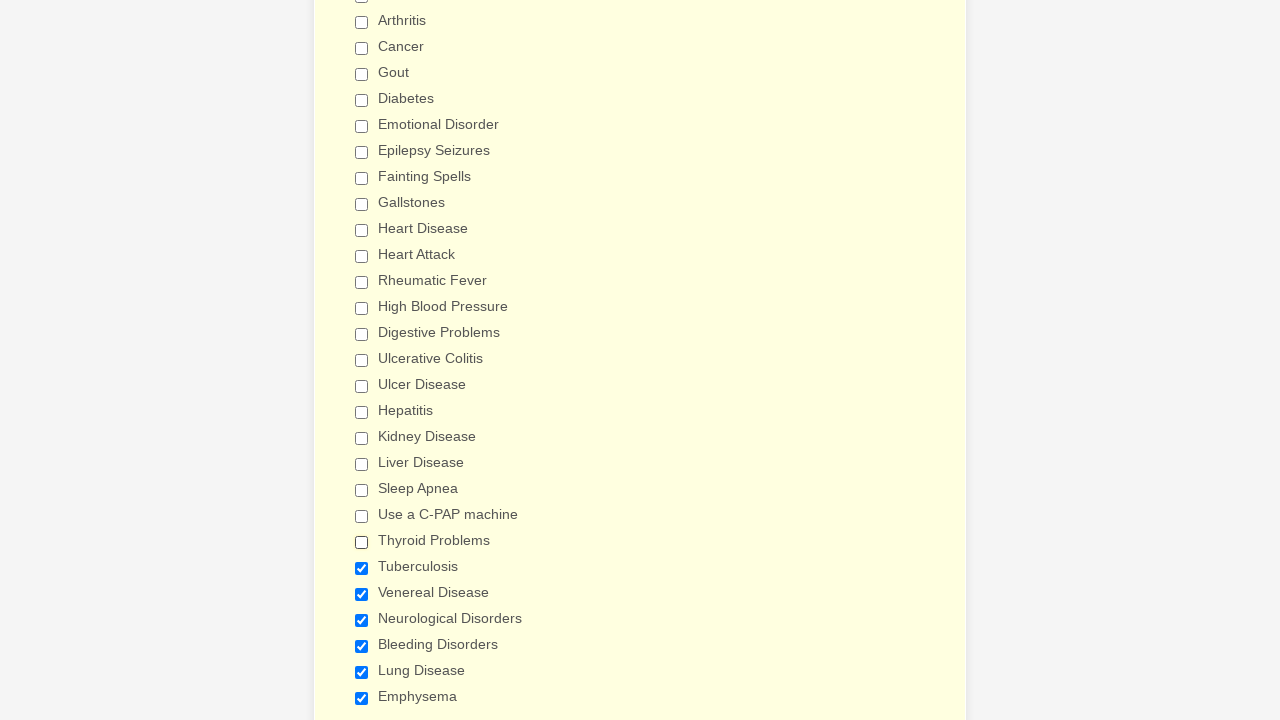

Clicked a checkbox to deselect it at (362, 568) on input.form-checkbox >> nth=23
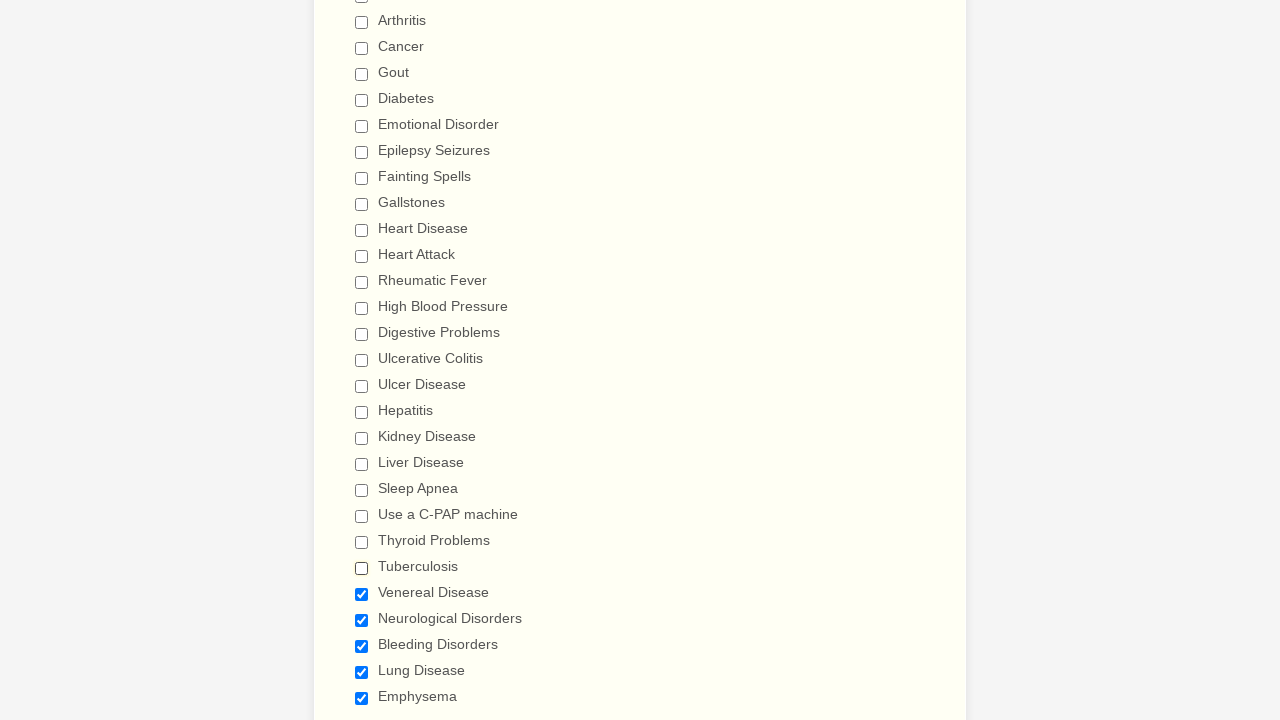

Verified checkbox is unchecked
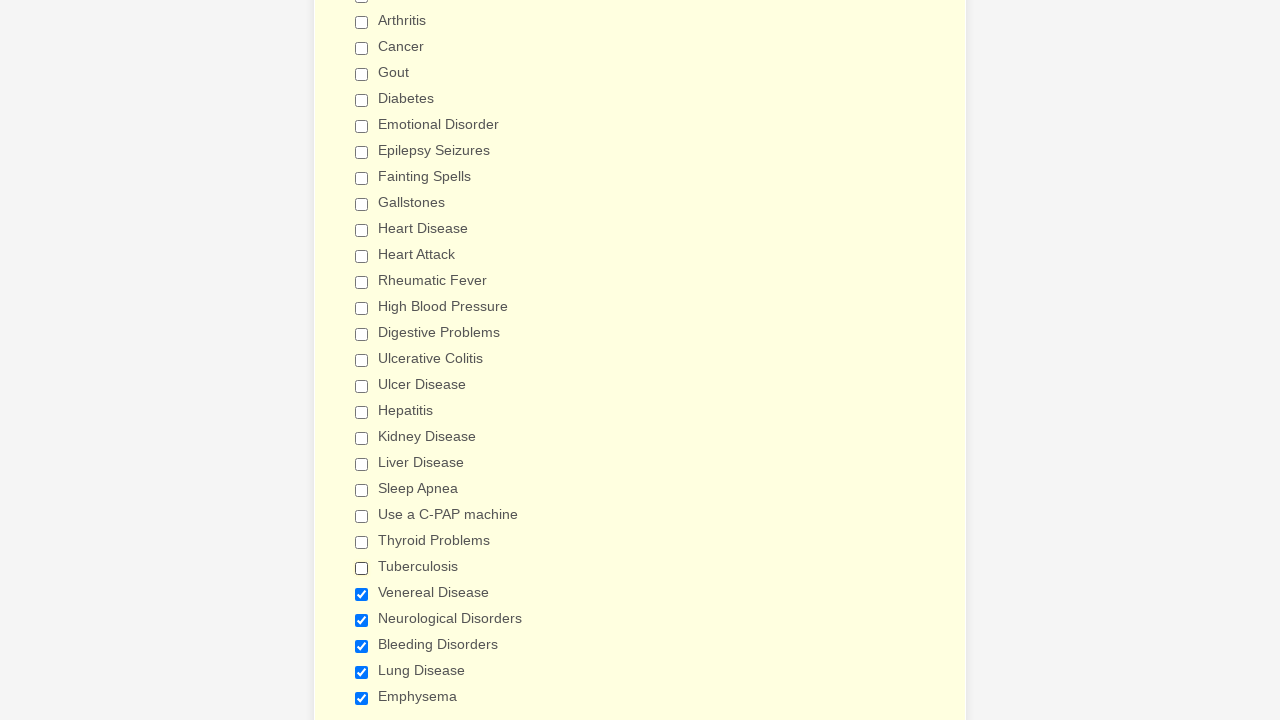

Clicked a checkbox to deselect it at (362, 594) on input.form-checkbox >> nth=24
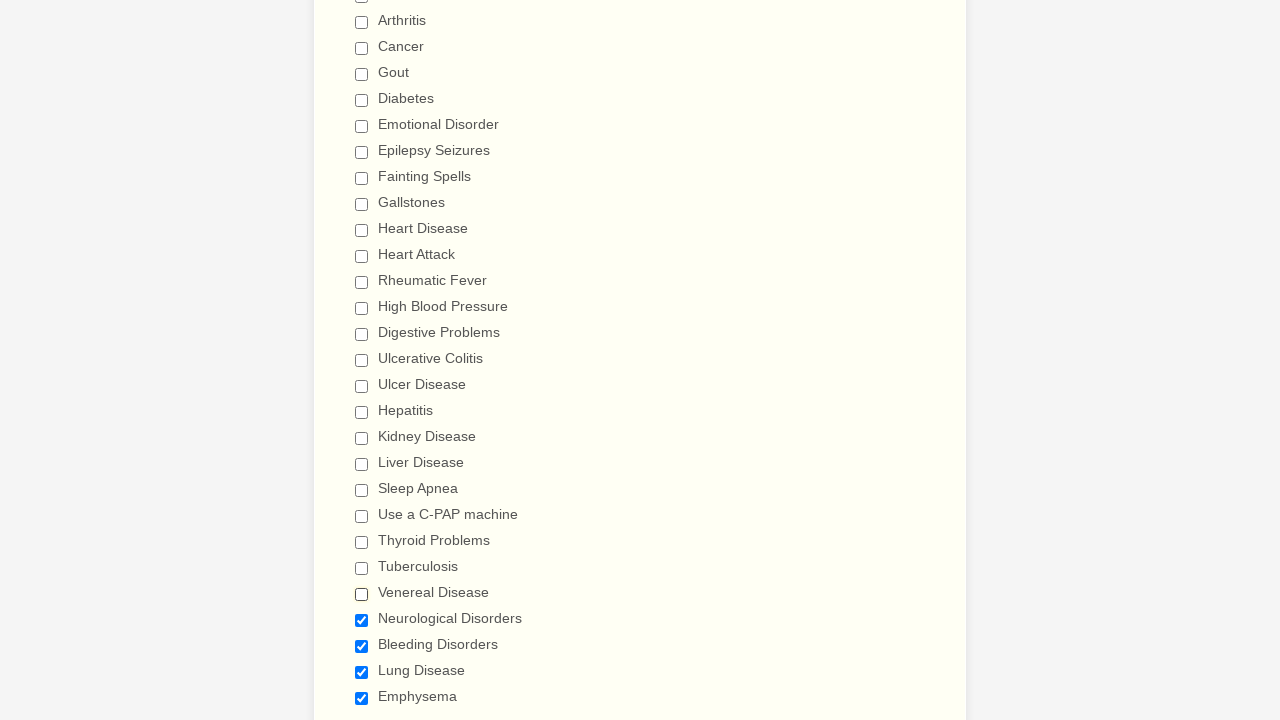

Verified checkbox is unchecked
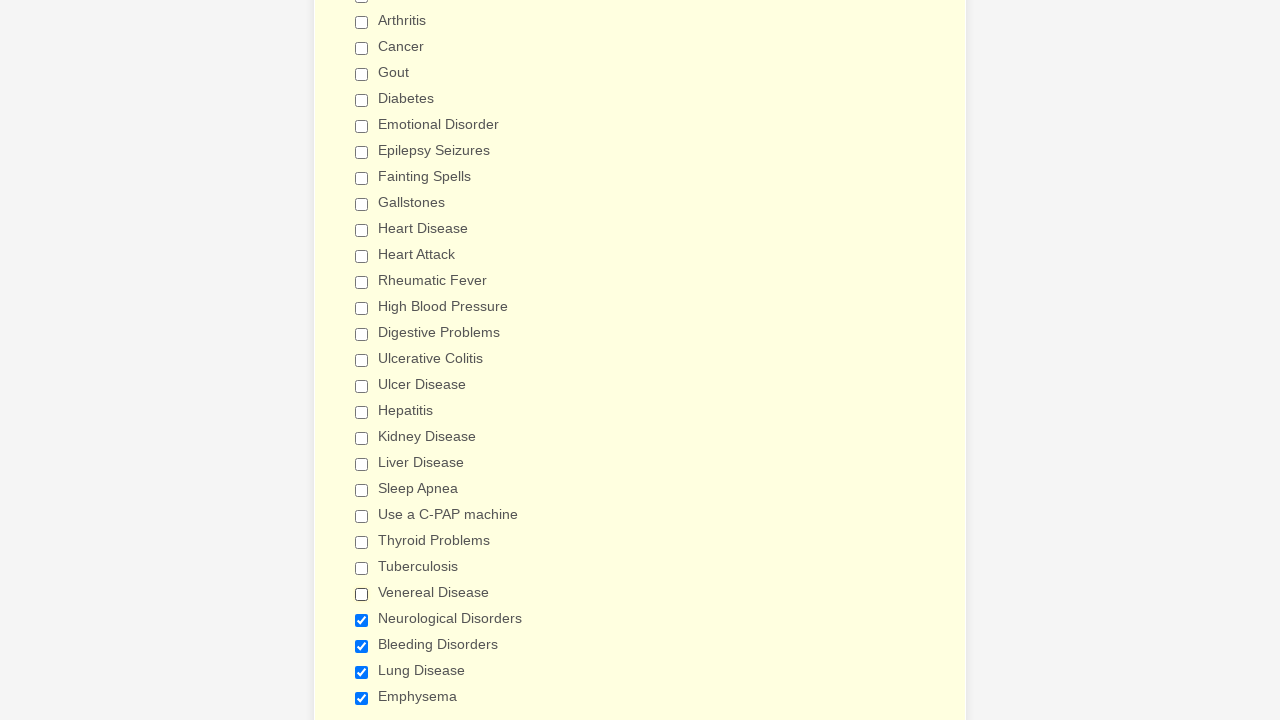

Clicked a checkbox to deselect it at (362, 620) on input.form-checkbox >> nth=25
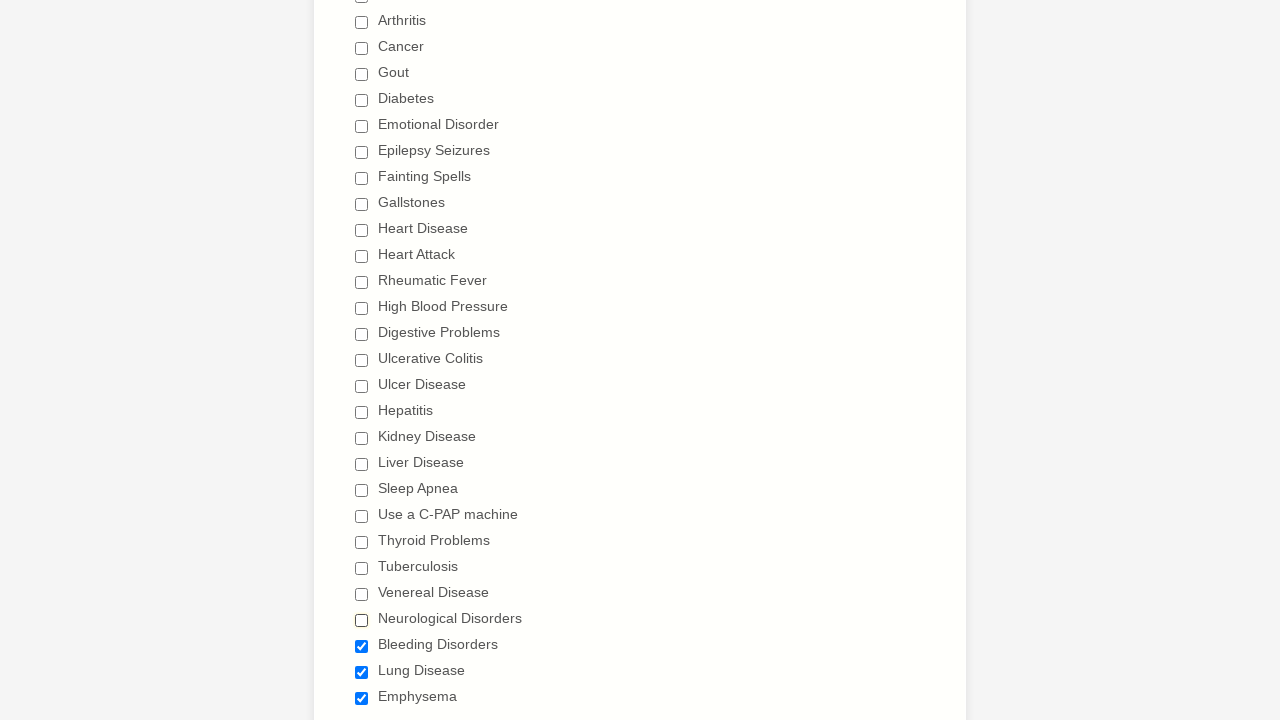

Verified checkbox is unchecked
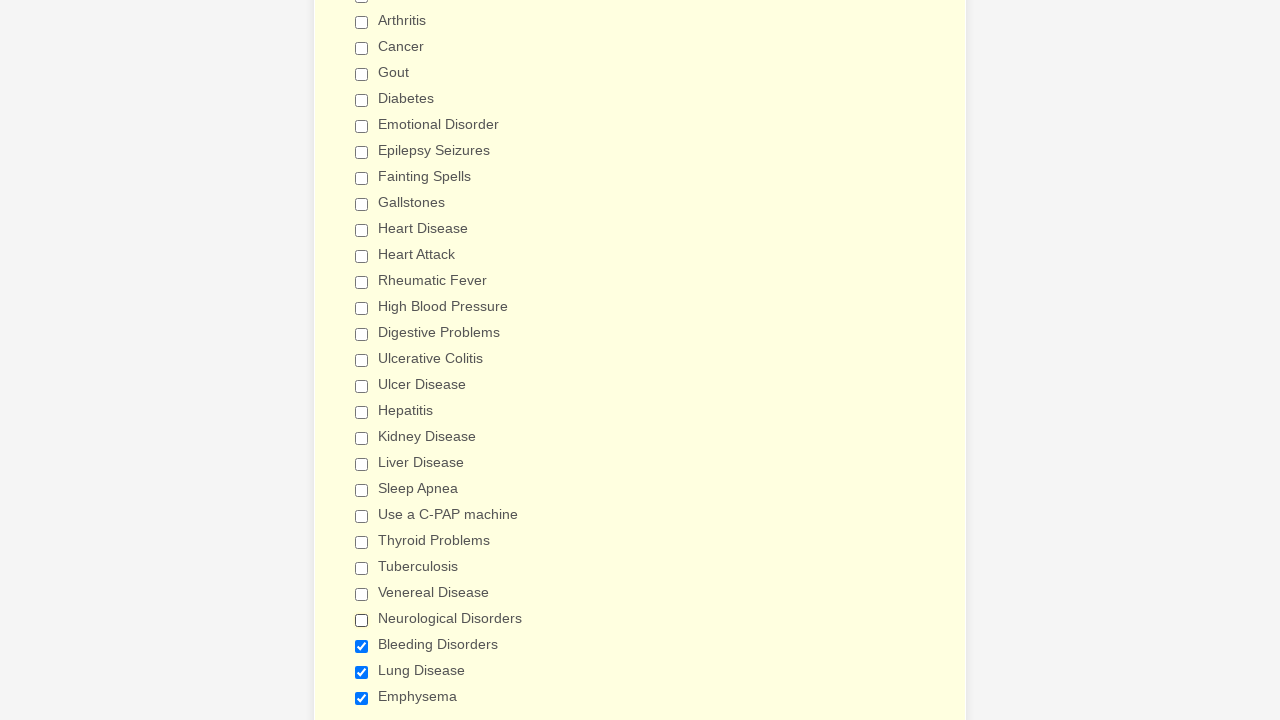

Clicked a checkbox to deselect it at (362, 646) on input.form-checkbox >> nth=26
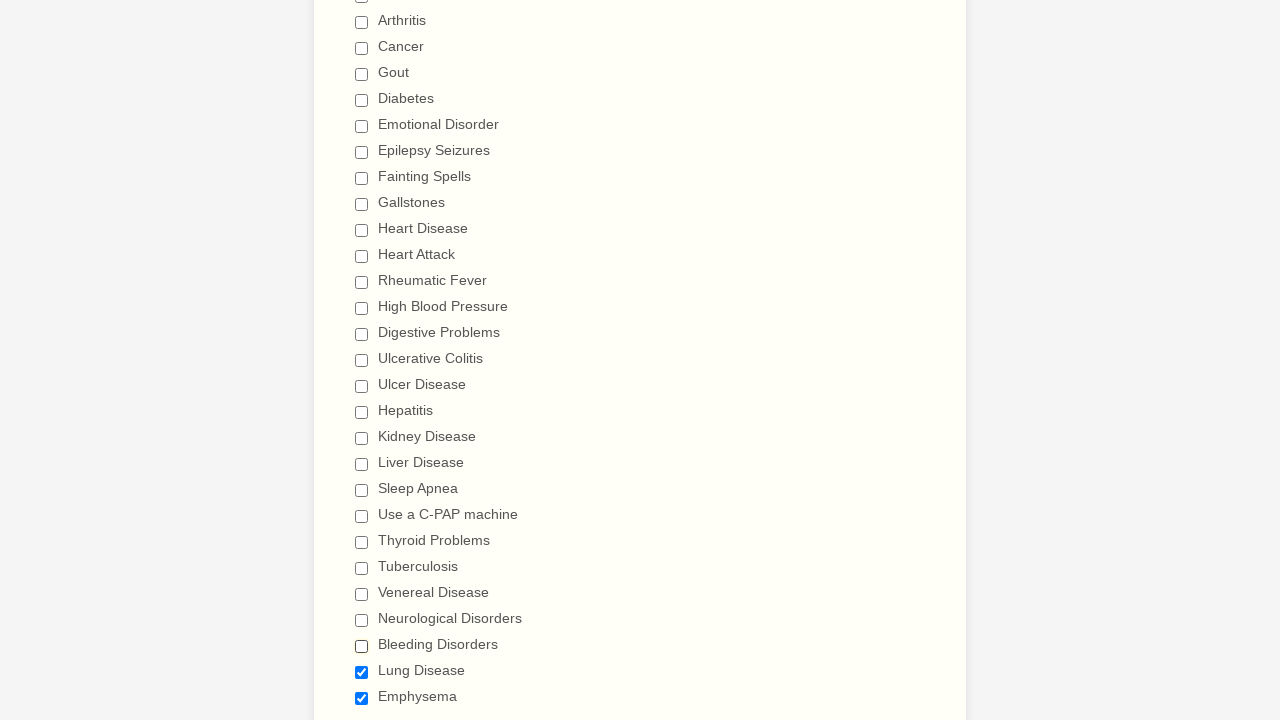

Verified checkbox is unchecked
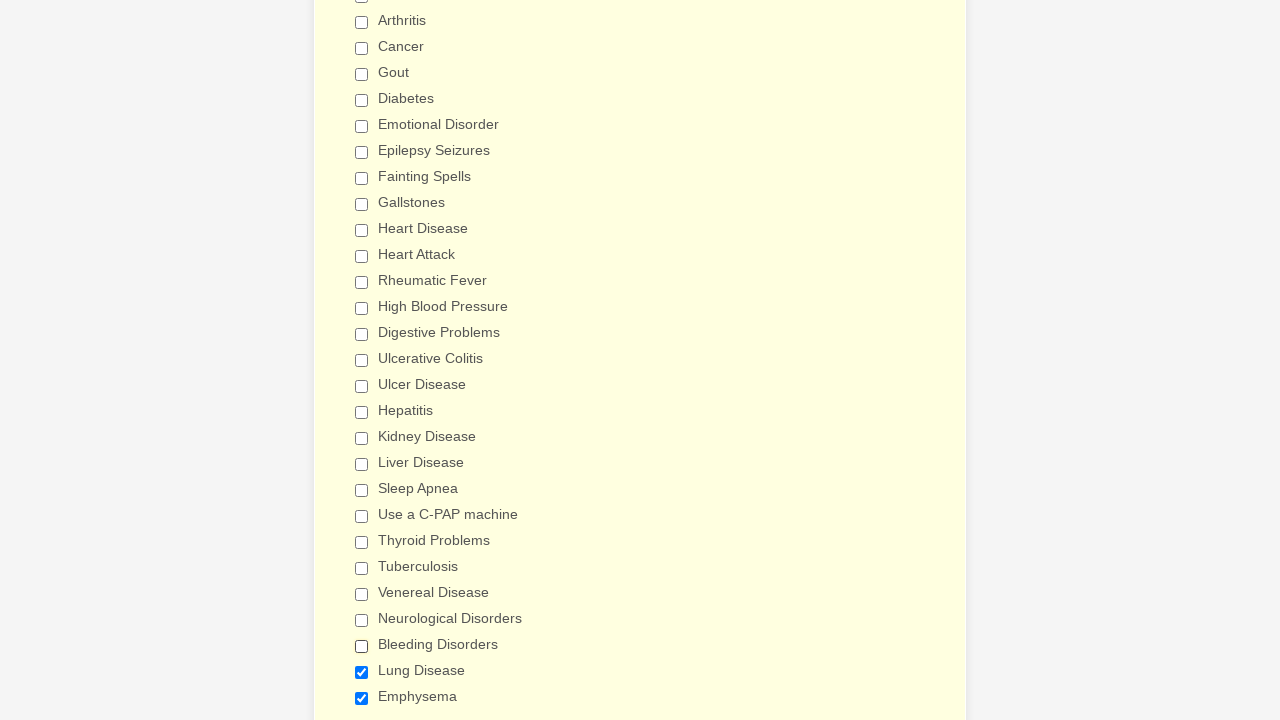

Clicked a checkbox to deselect it at (362, 672) on input.form-checkbox >> nth=27
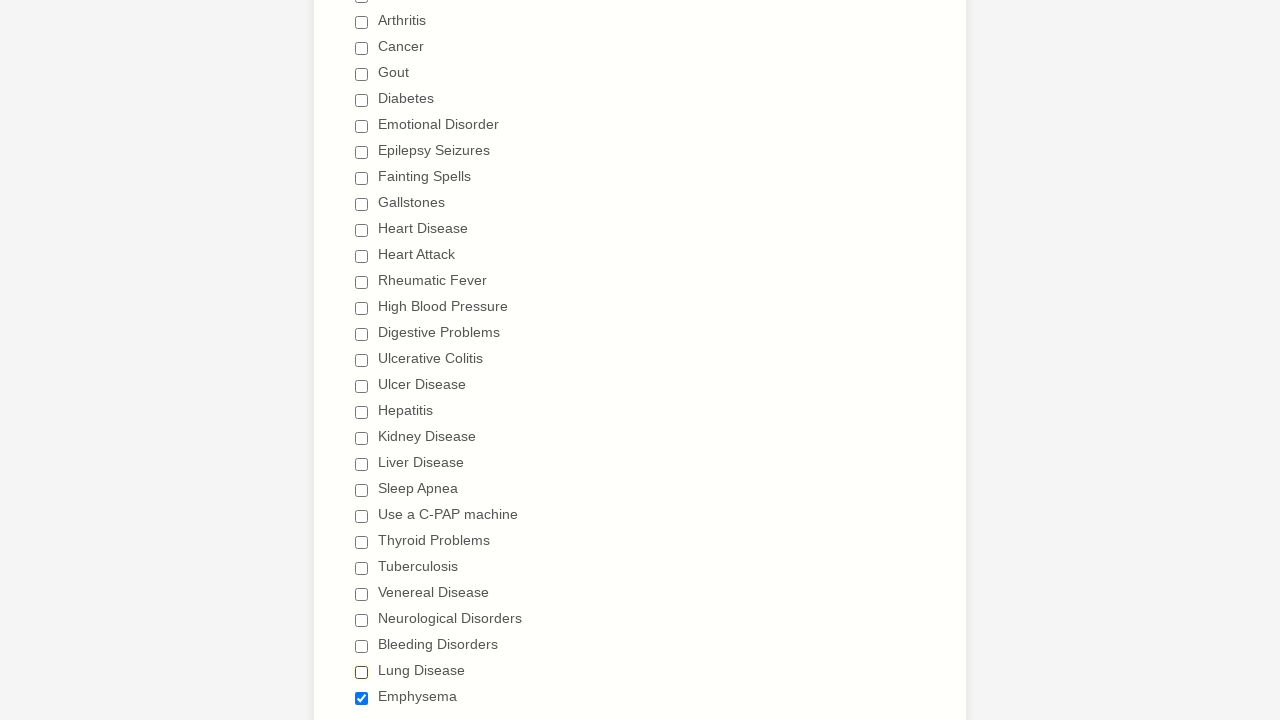

Verified checkbox is unchecked
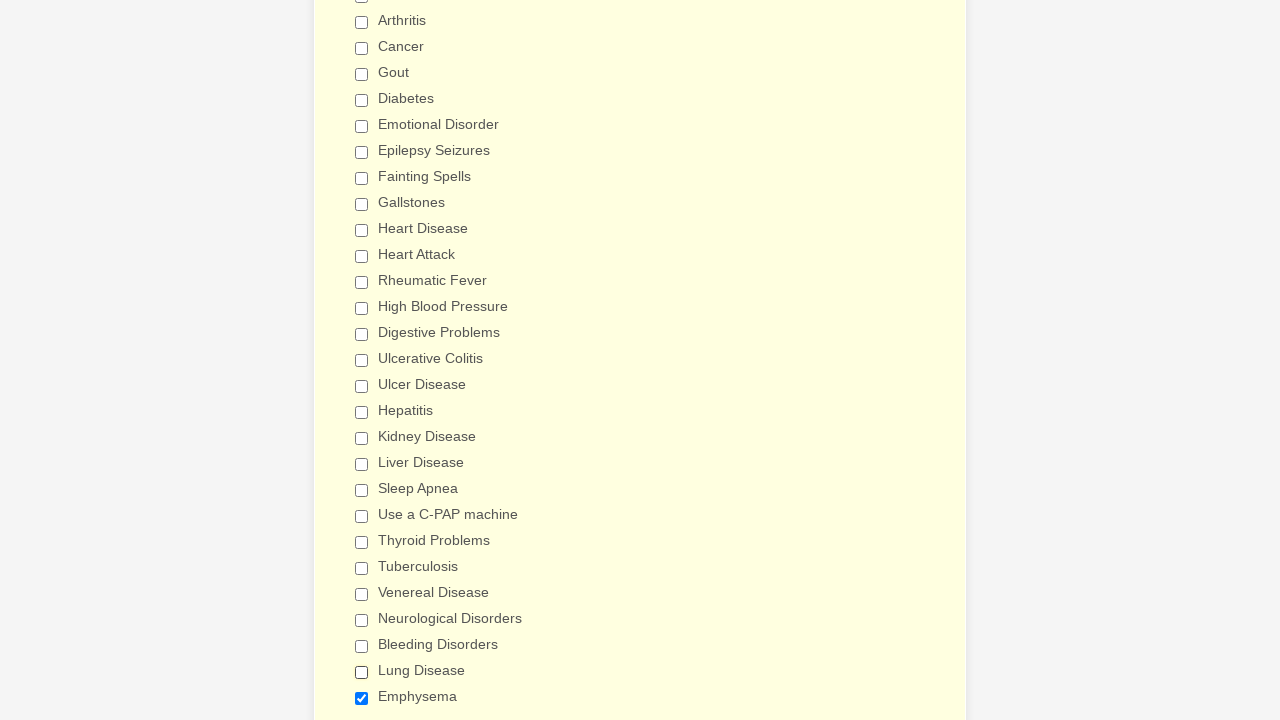

Clicked a checkbox to deselect it at (362, 698) on input.form-checkbox >> nth=28
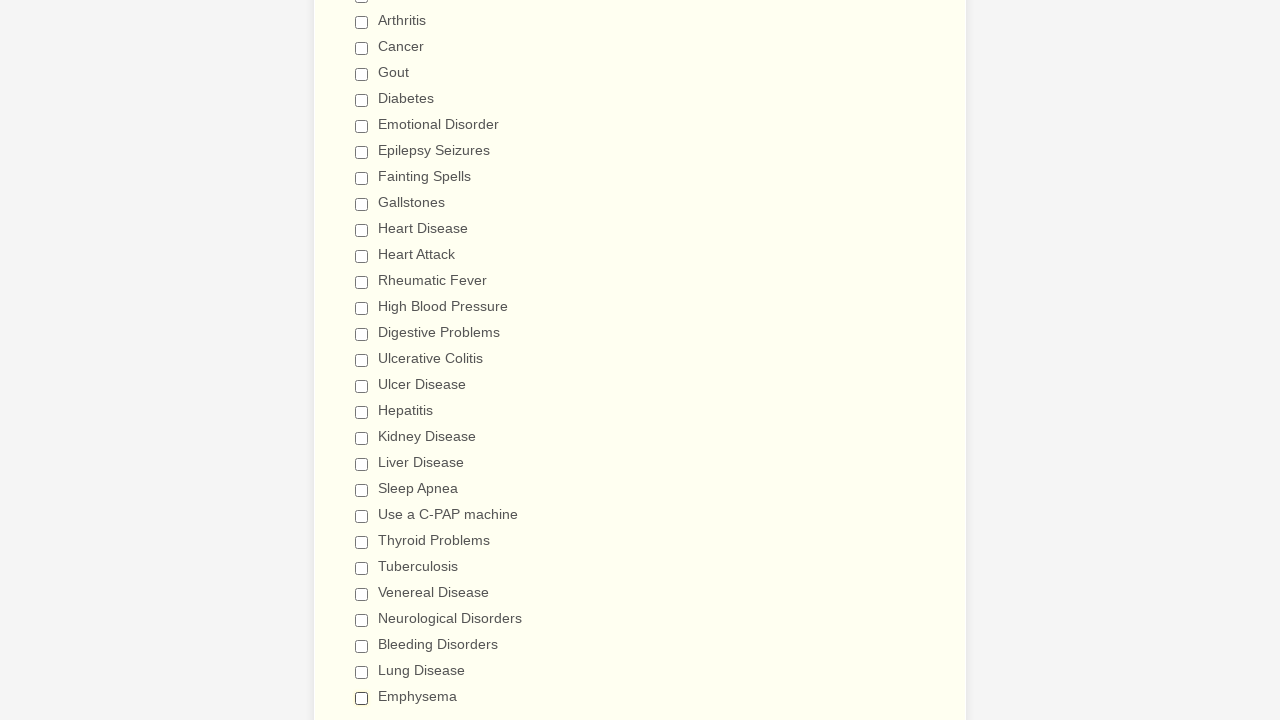

Verified checkbox is unchecked
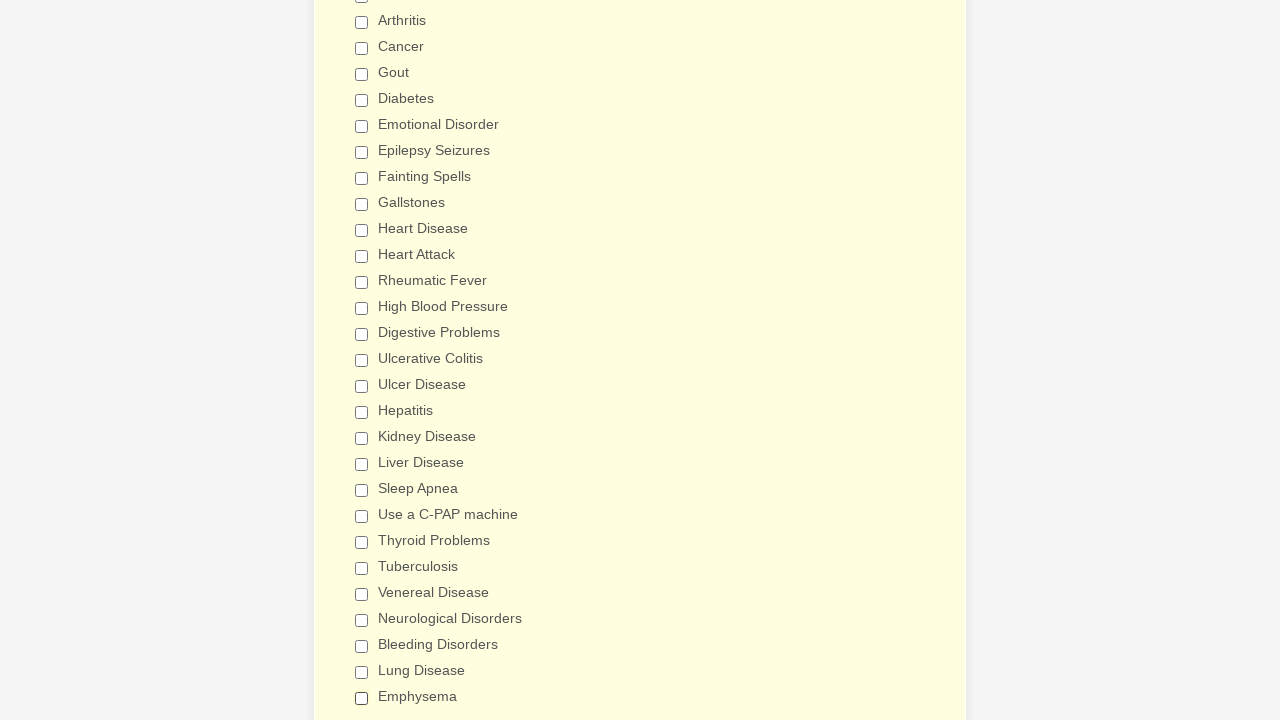

Retrieved checkbox value attribute: Anemia
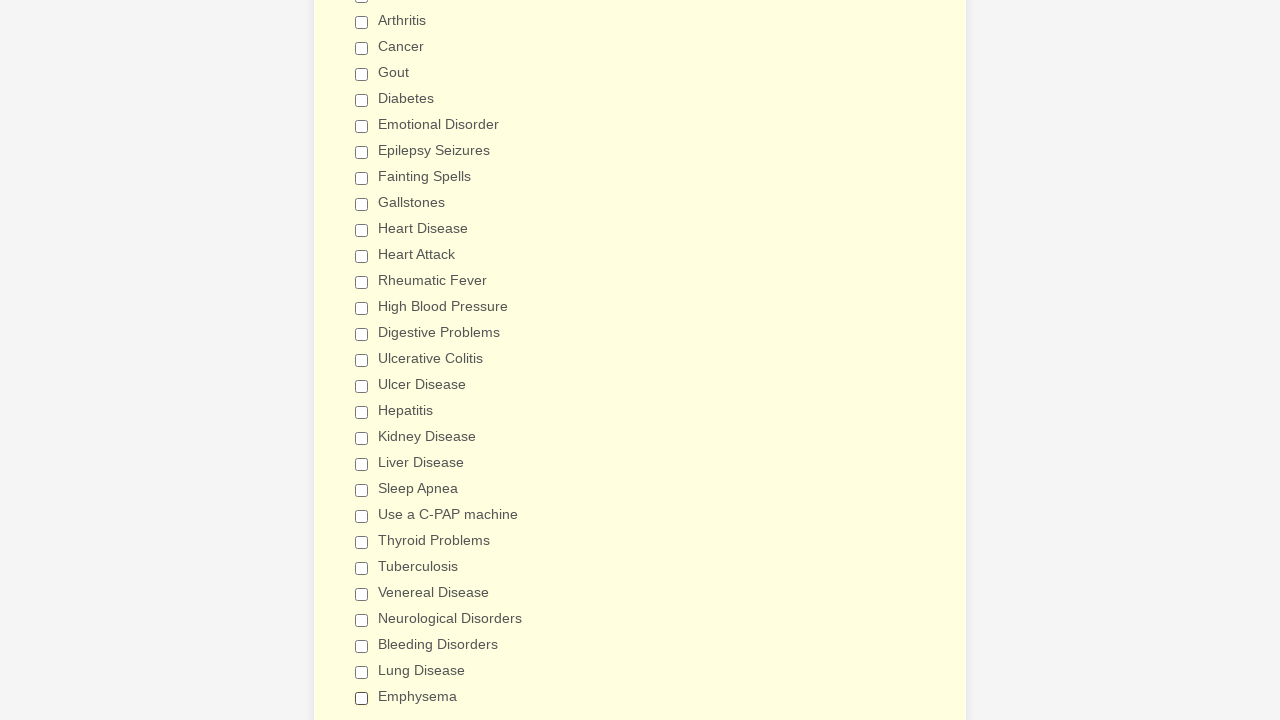

Retrieved checkbox value attribute: Asthma
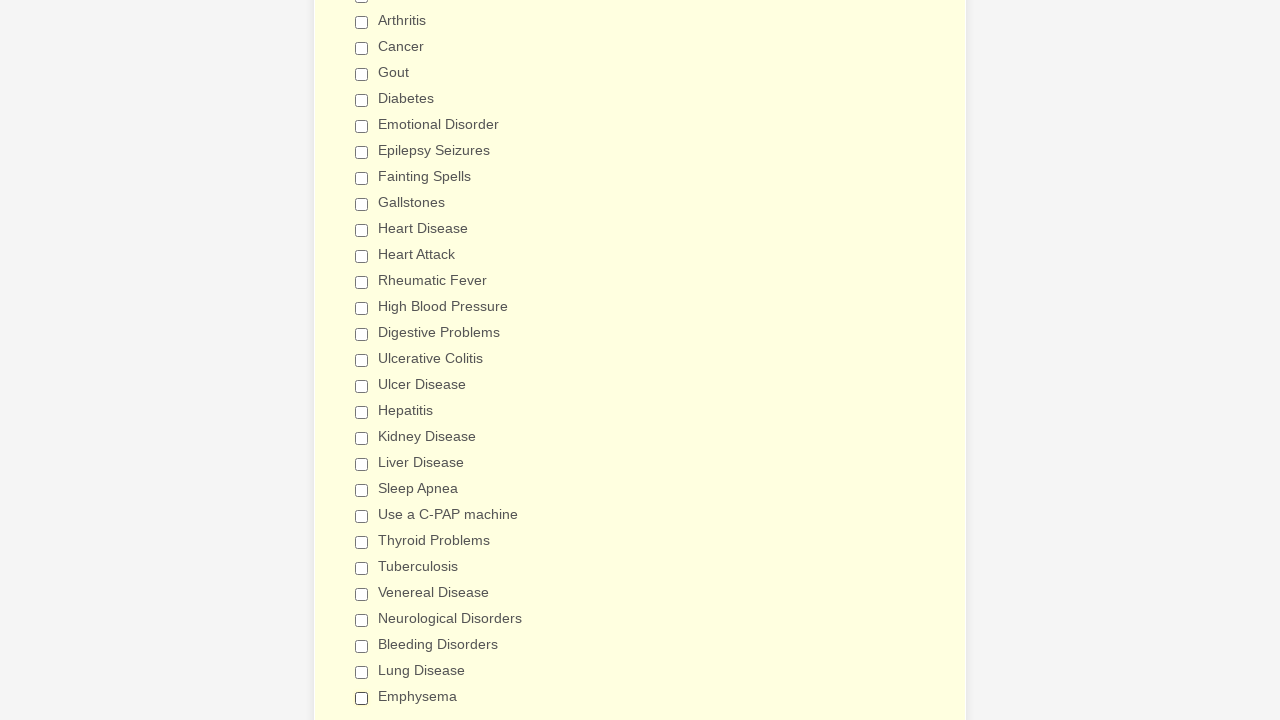

Retrieved checkbox value attribute: Arthritis
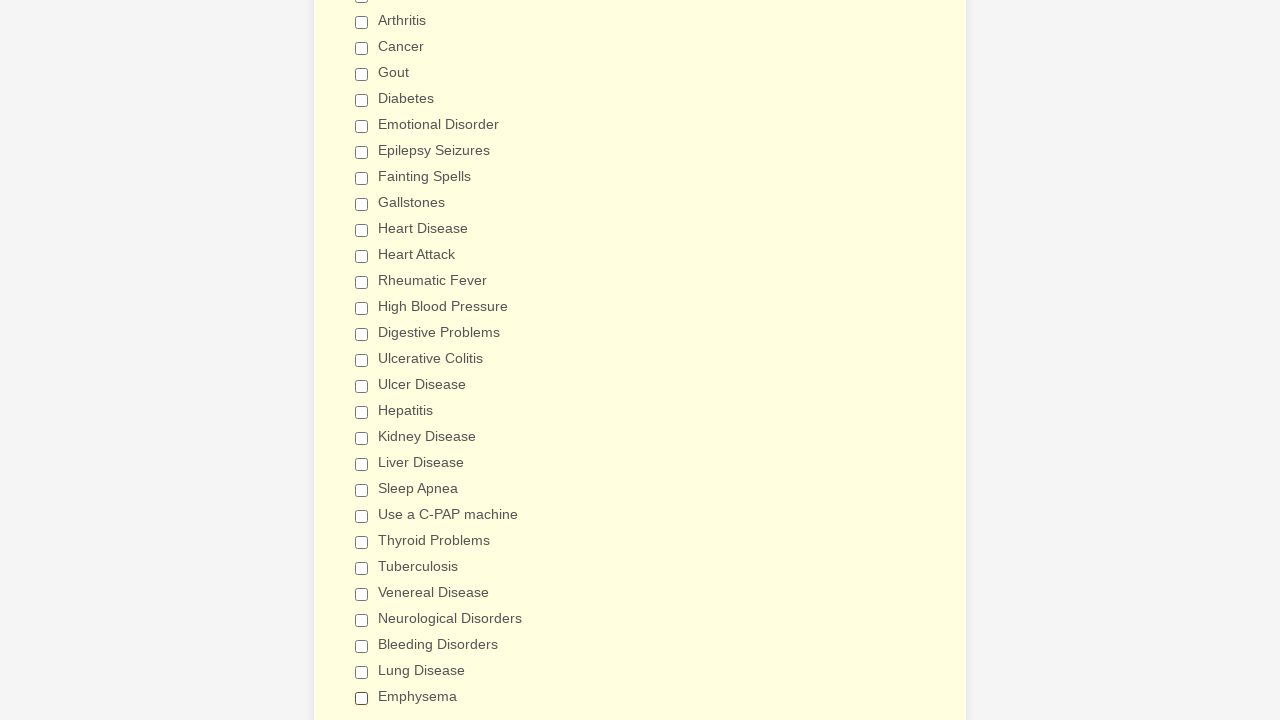

Retrieved checkbox value attribute: Cancer
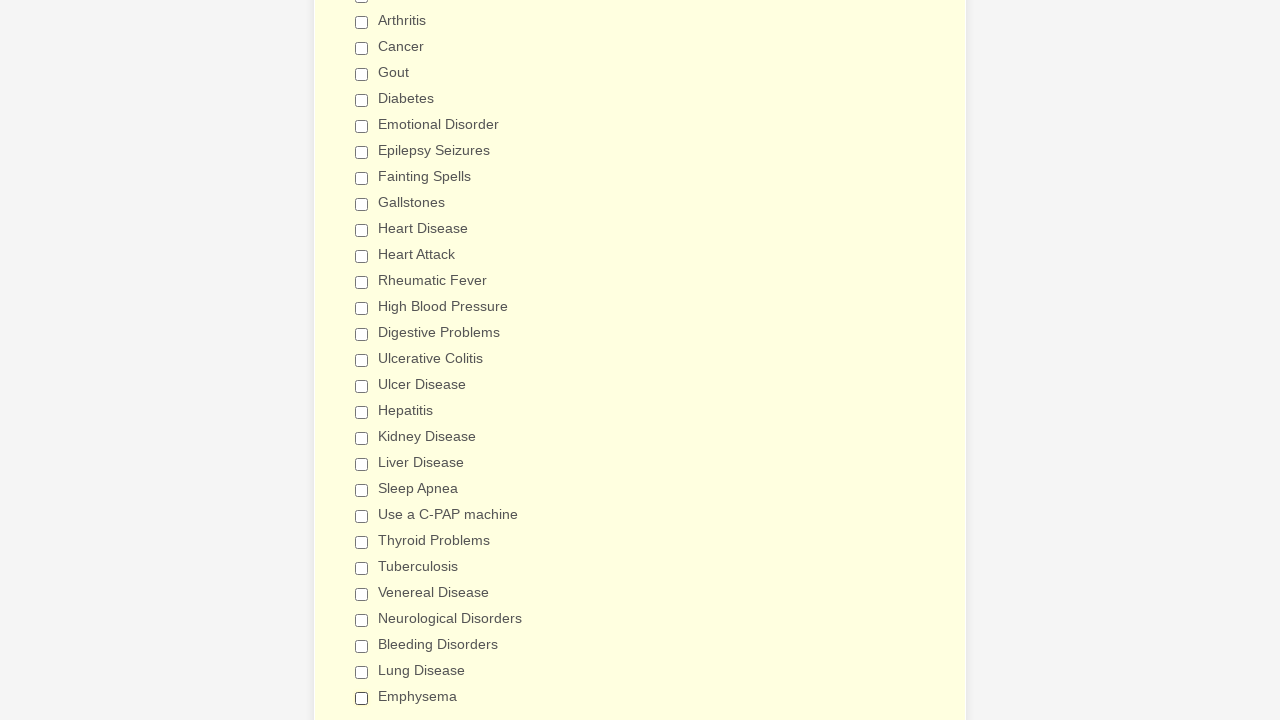

Clicked the Cancer checkbox to select it at (362, 48) on input.form-checkbox >> nth=3
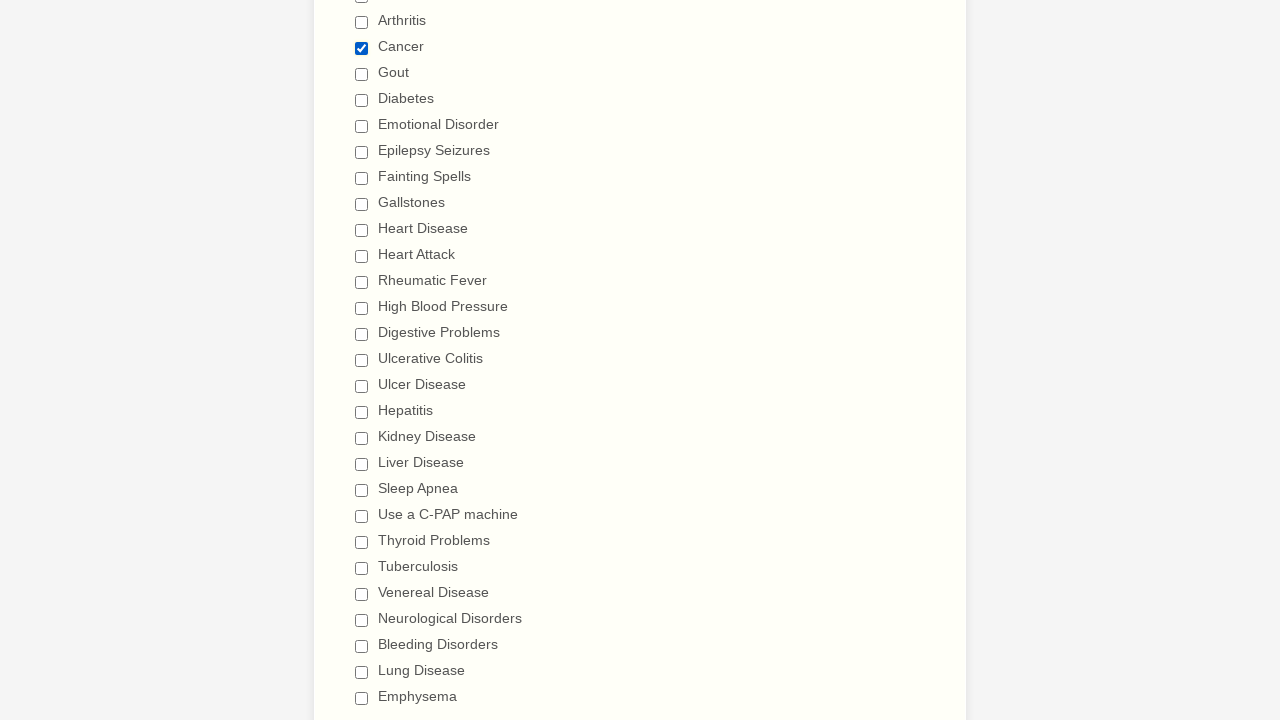

Verified Cancer checkbox is checked
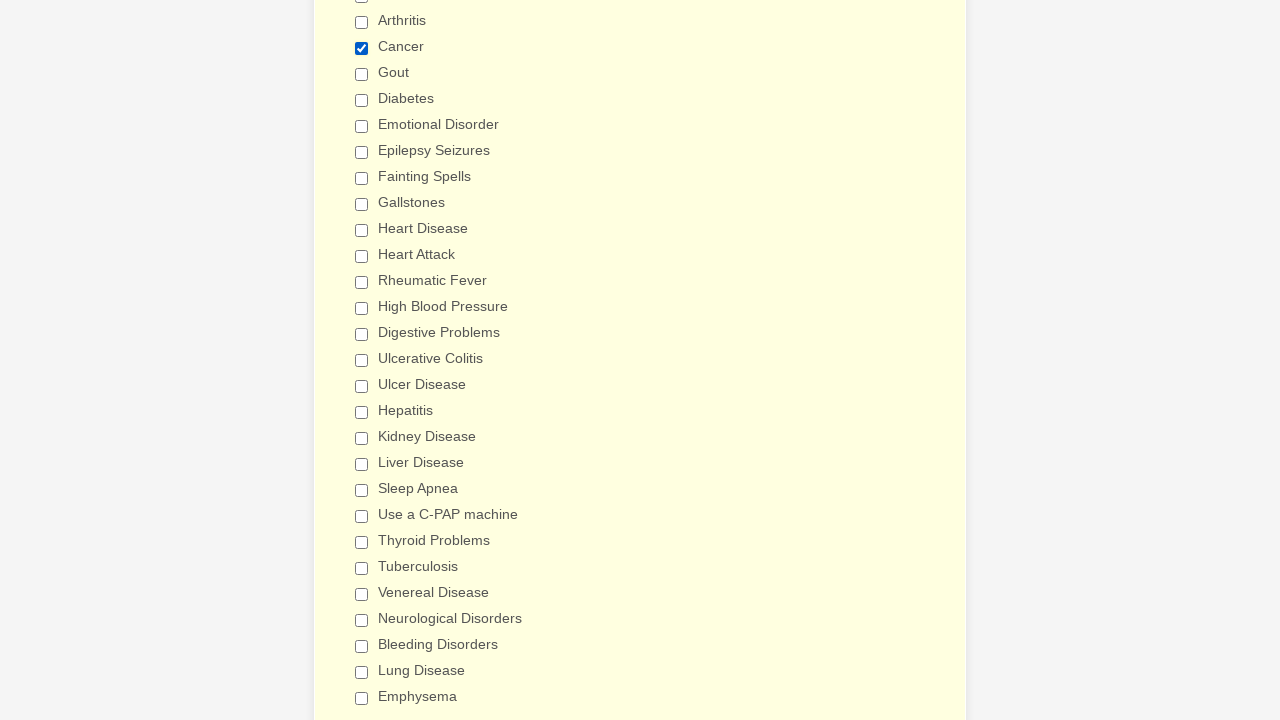

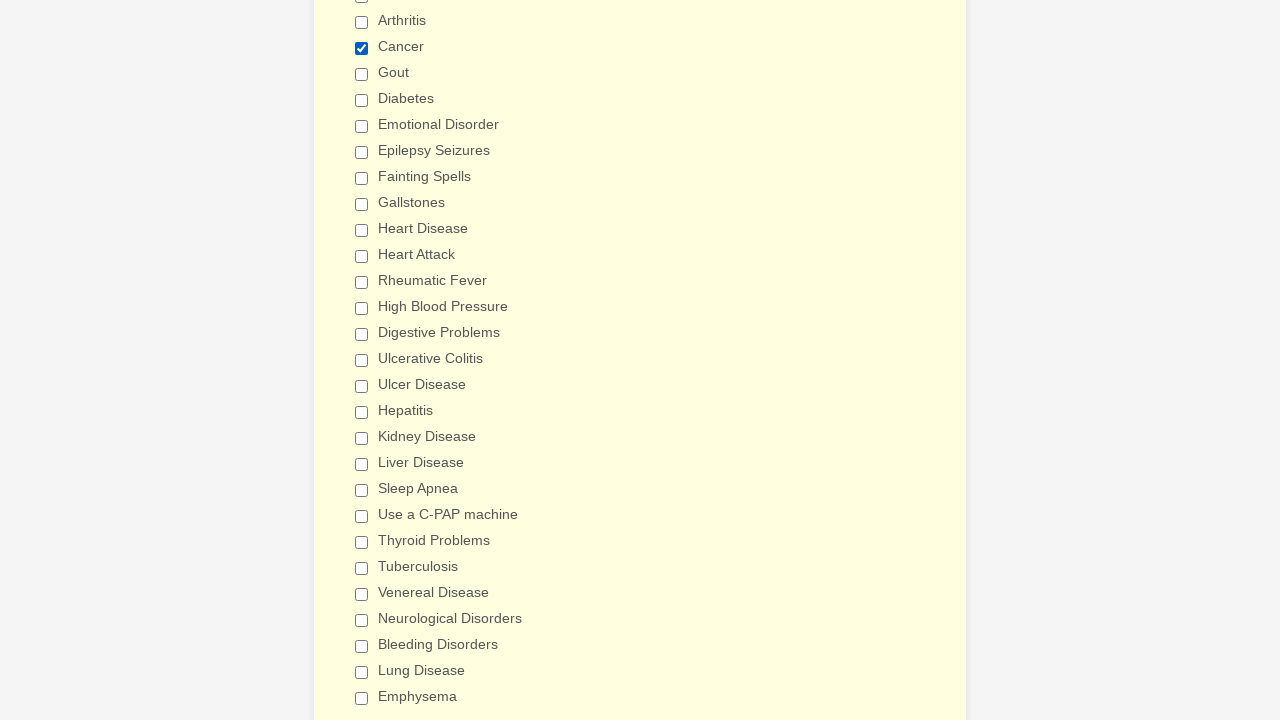